Tests that coffee cup elements rotate (transform) when hovered

Starting URL: https://coffee-cart.app/

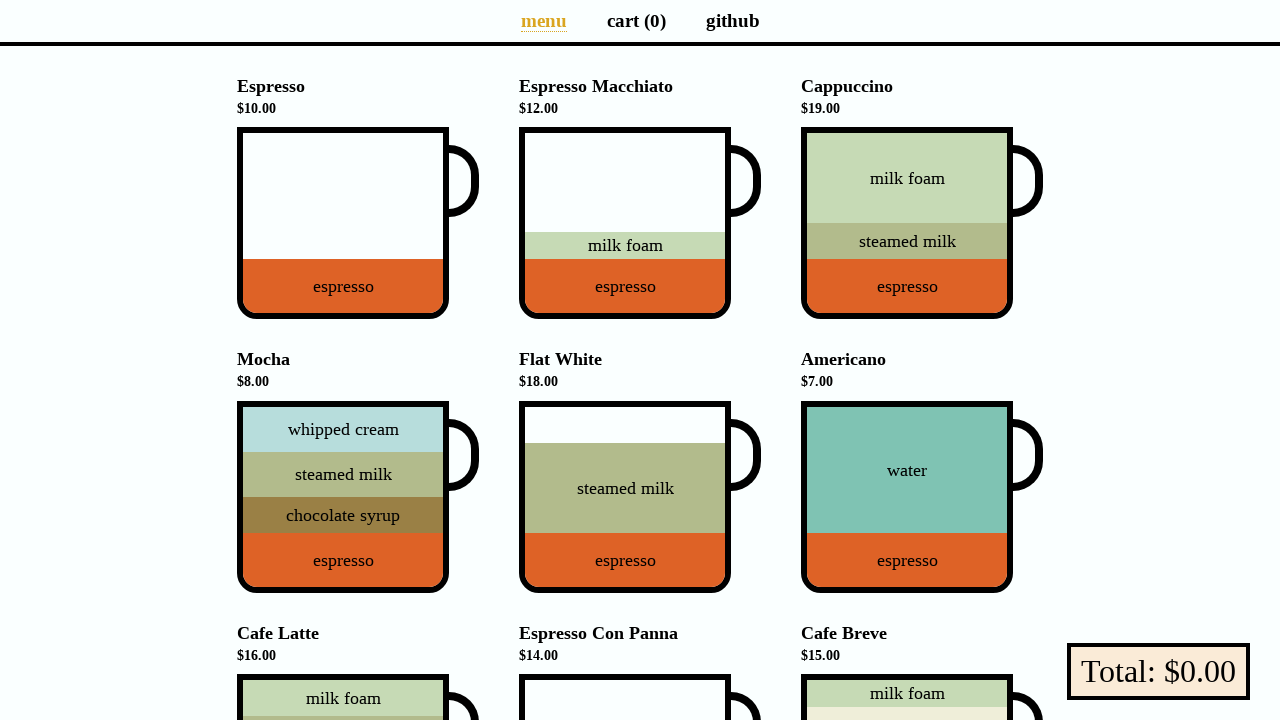

Located all menu entry elements
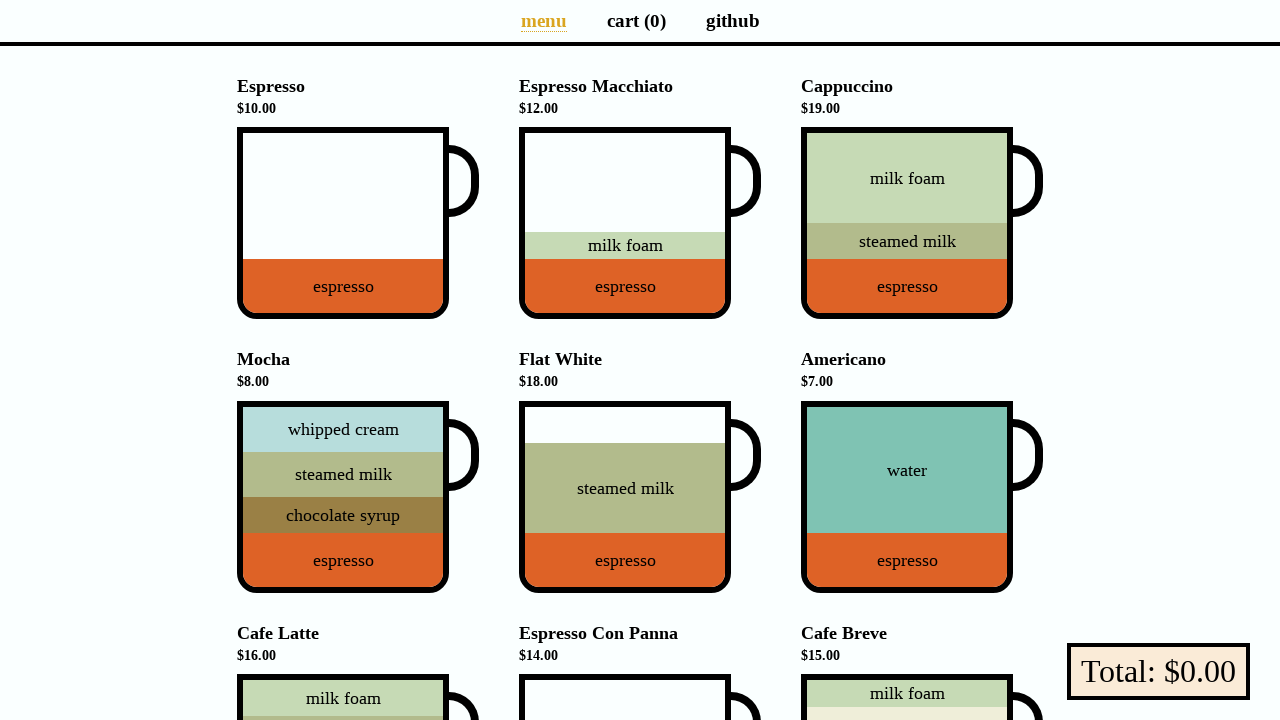

Located cup element in menu entry
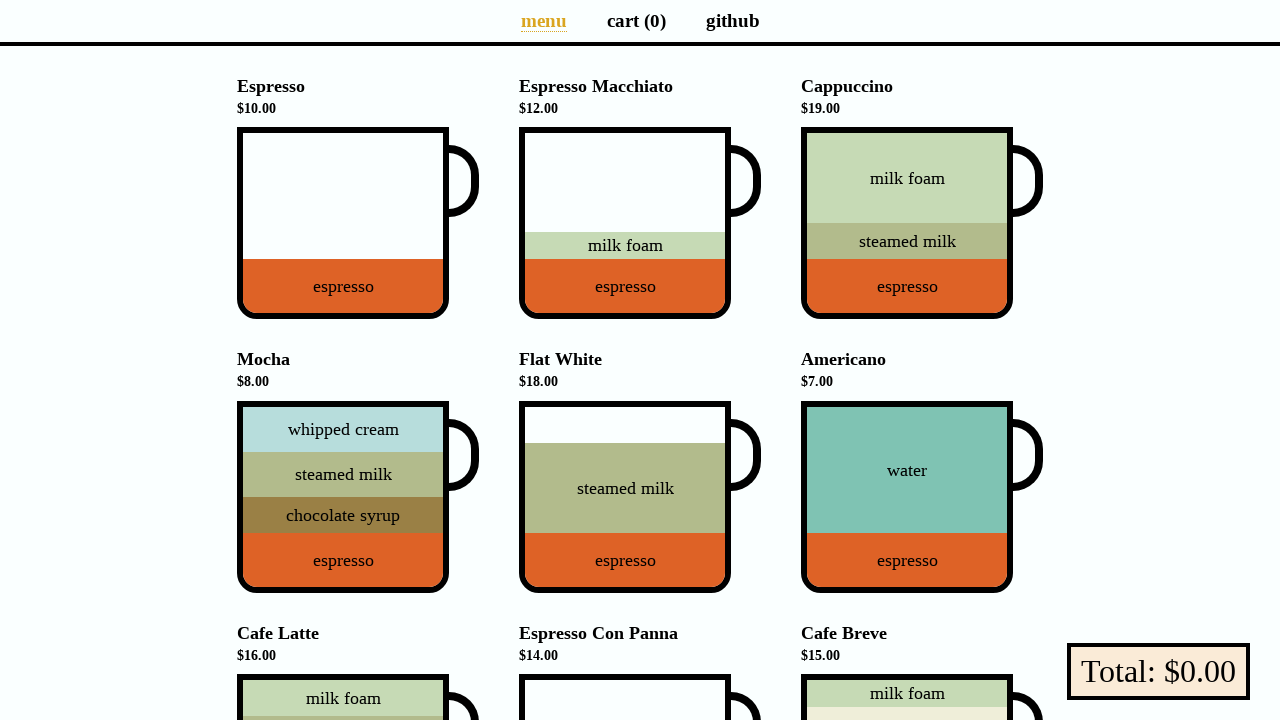

Scrolled cup into view if needed
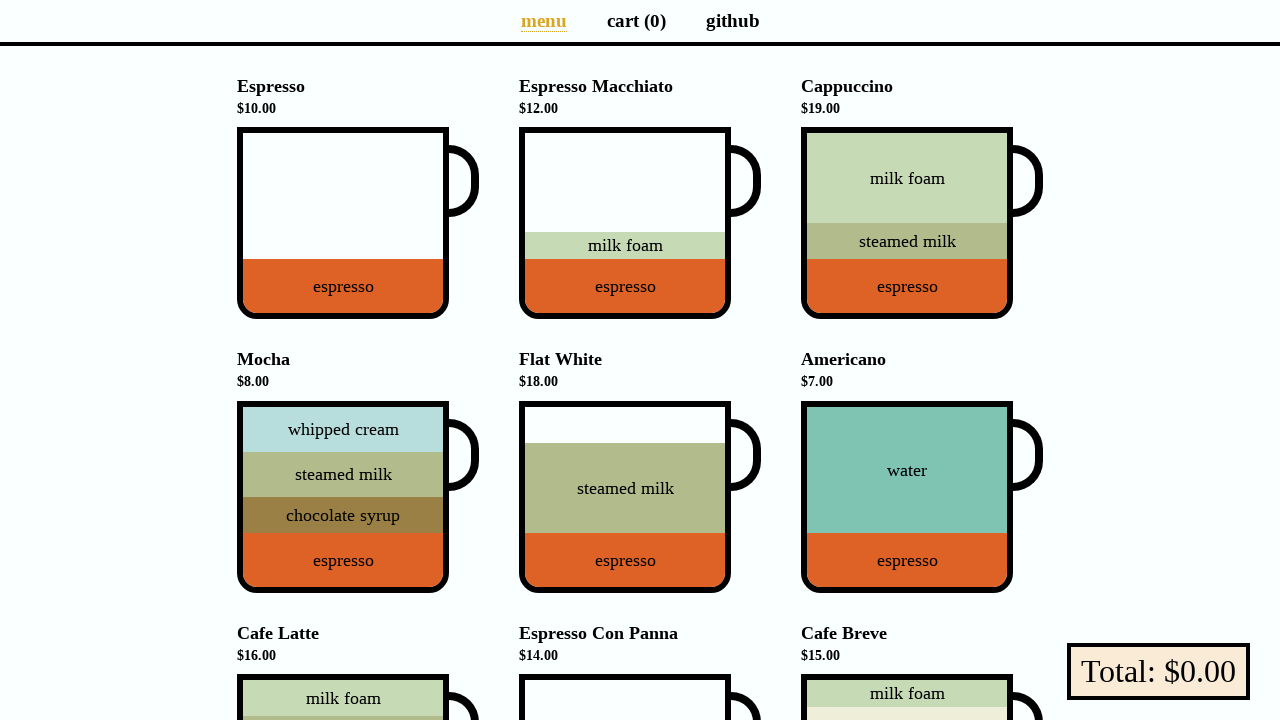

Retrieved cup transform before hover: none
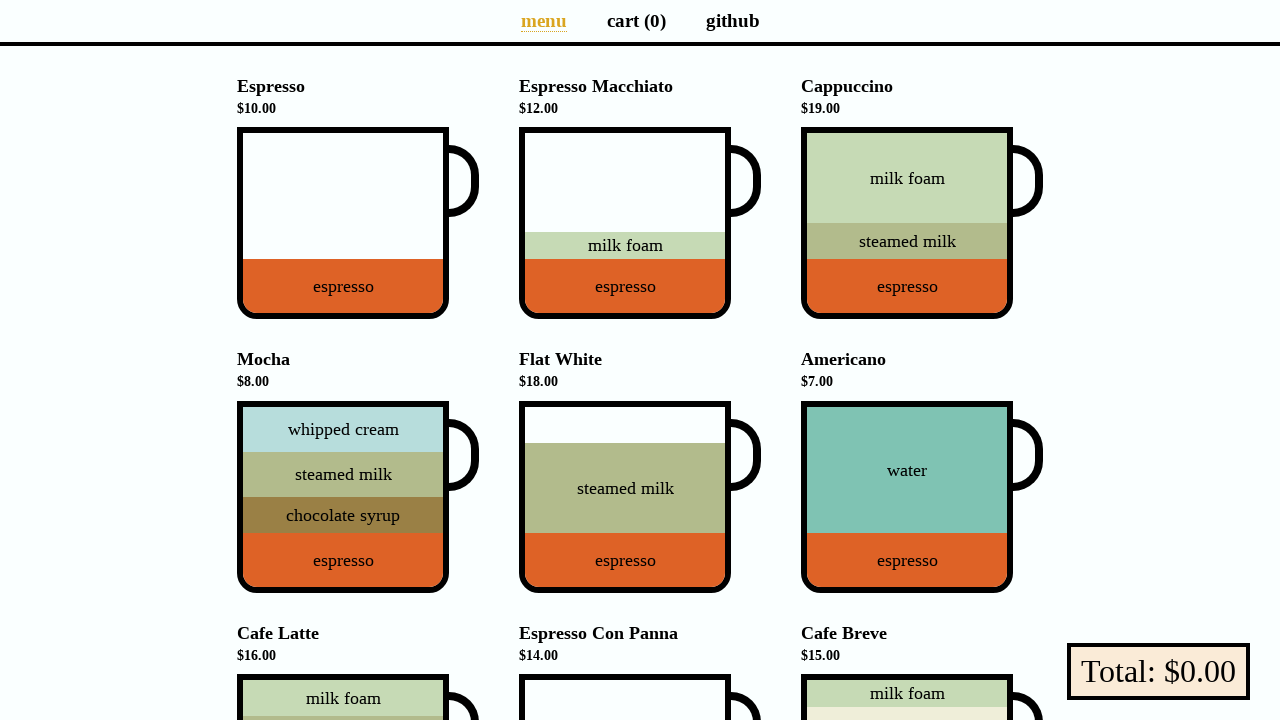

Hovered over cup element at (358, 223) on li[data-v-a9662a08] >> nth=0 >> div div.cup
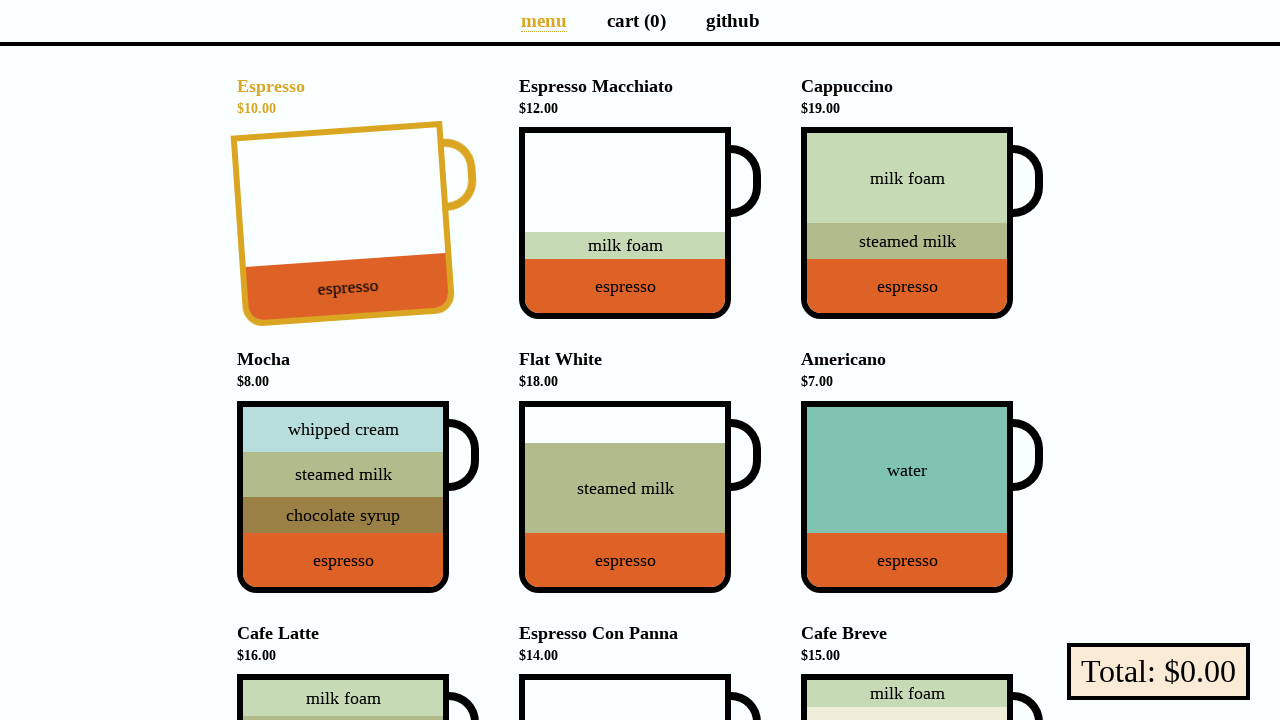

Retrieved cup transform on hover: matrix(0.997564, -0.0697565, 0.0697565, 0.997564, 0, 0)
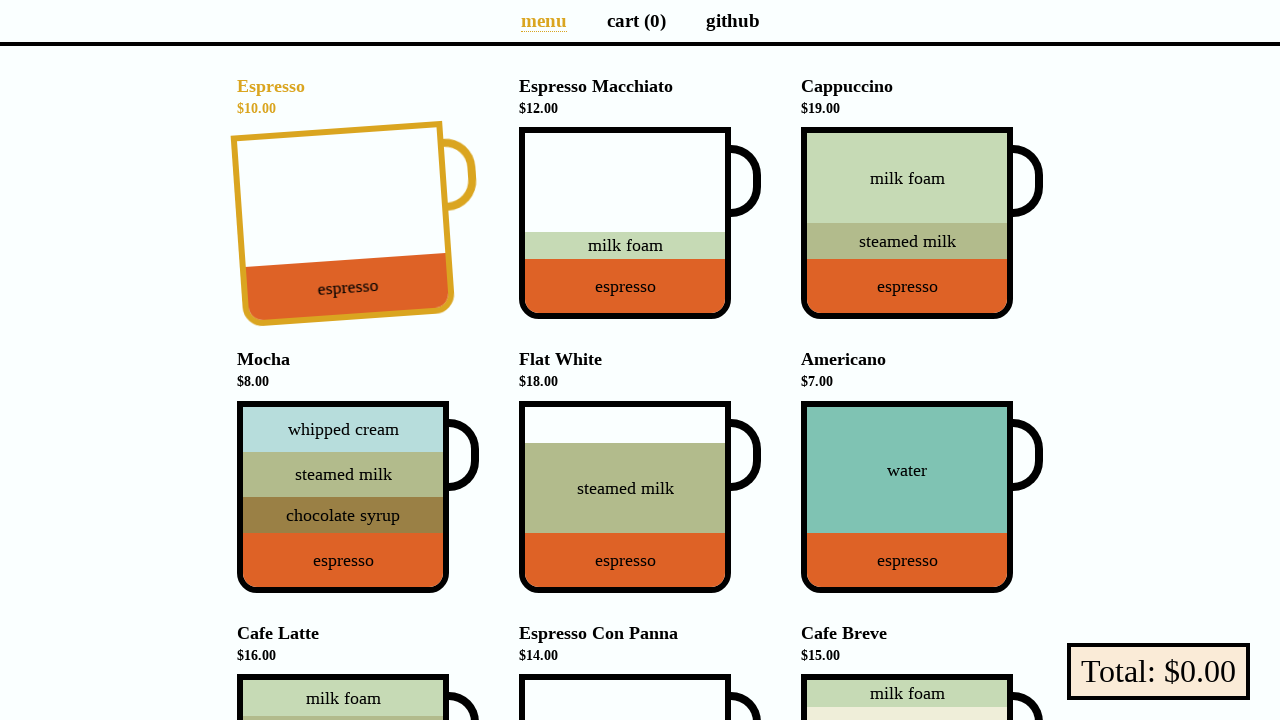

Moved mouse away from cup at (0, 0)
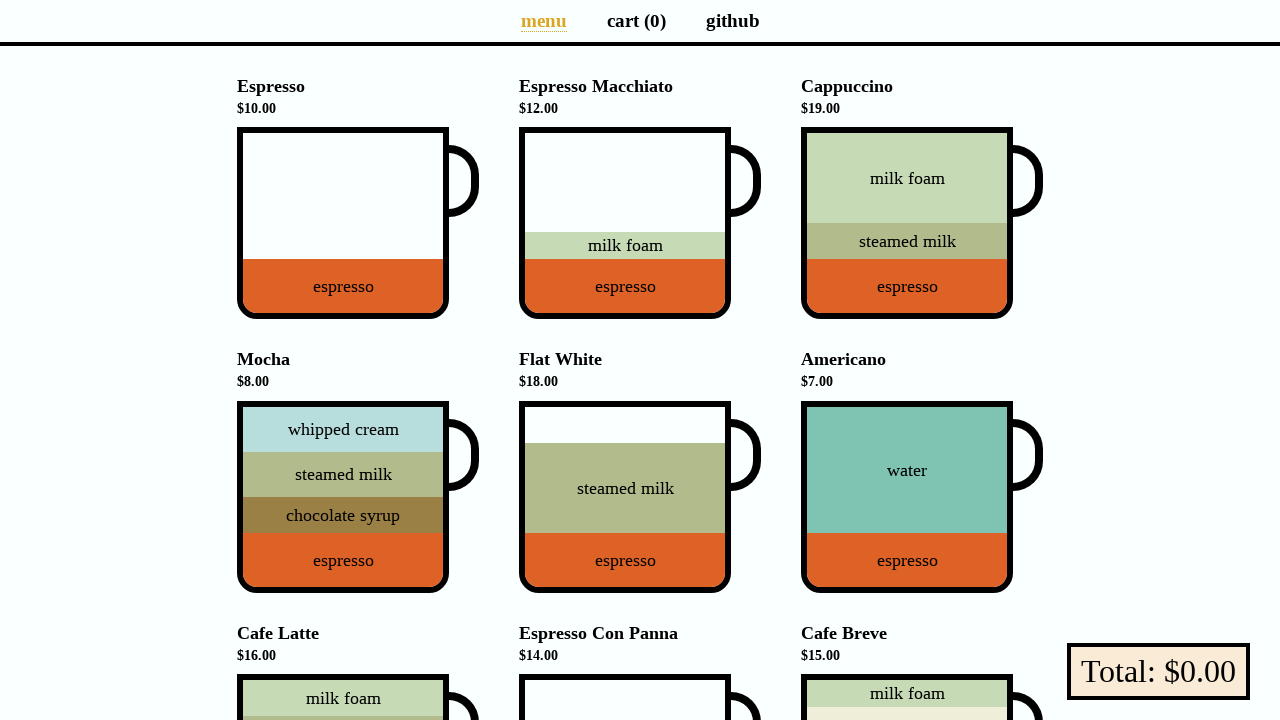

Retrieved cup transform after hover: none
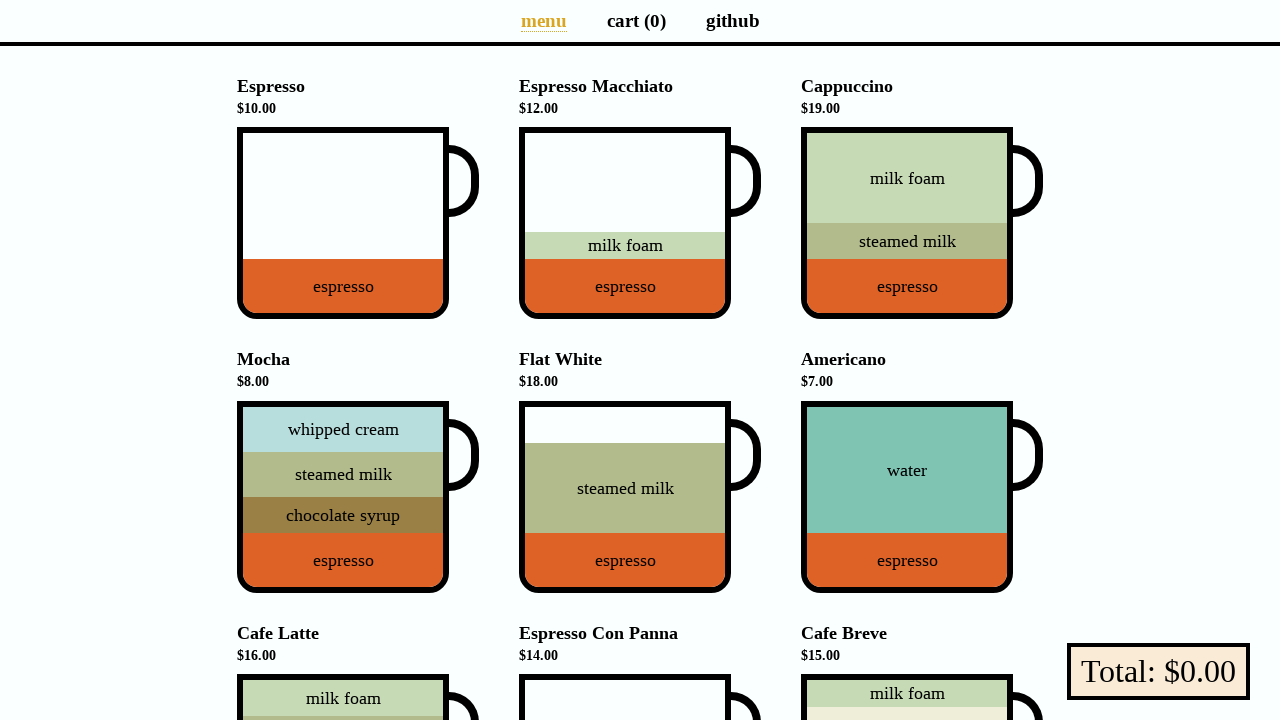

Asserted cup transform is 'none' before hover
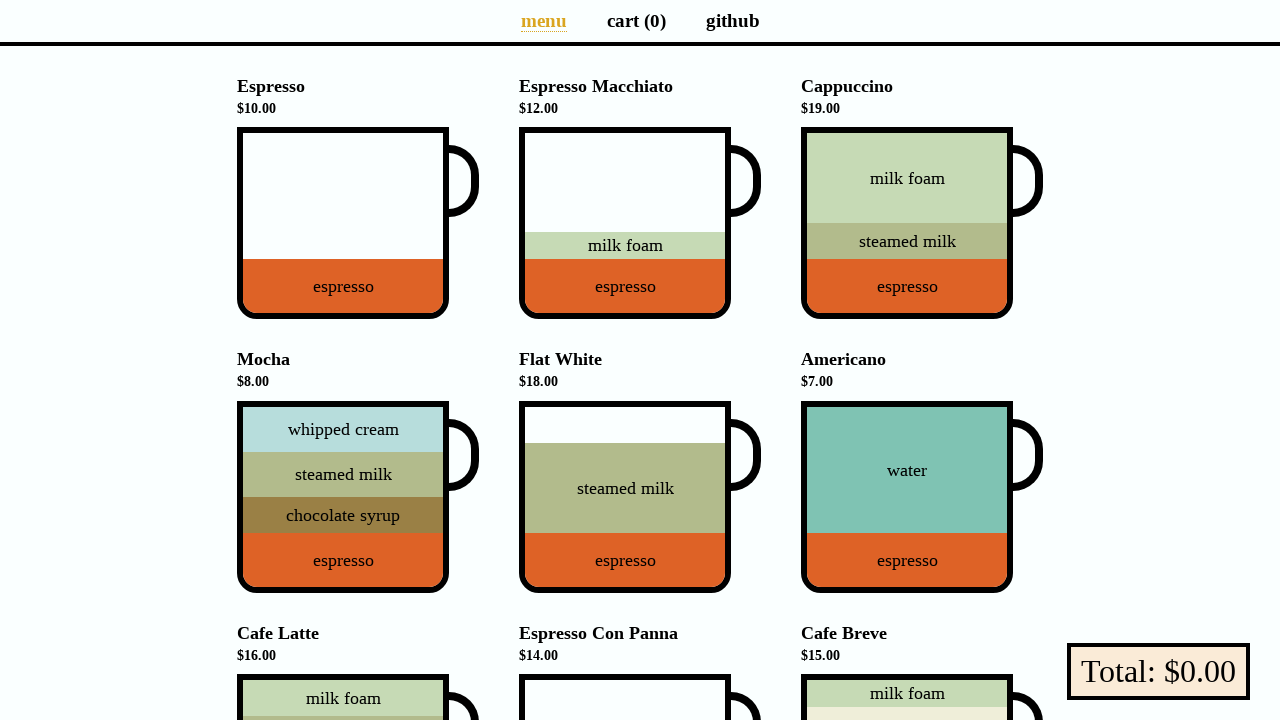

Asserted cup transform contains 'matrix' on hover - rotation detected
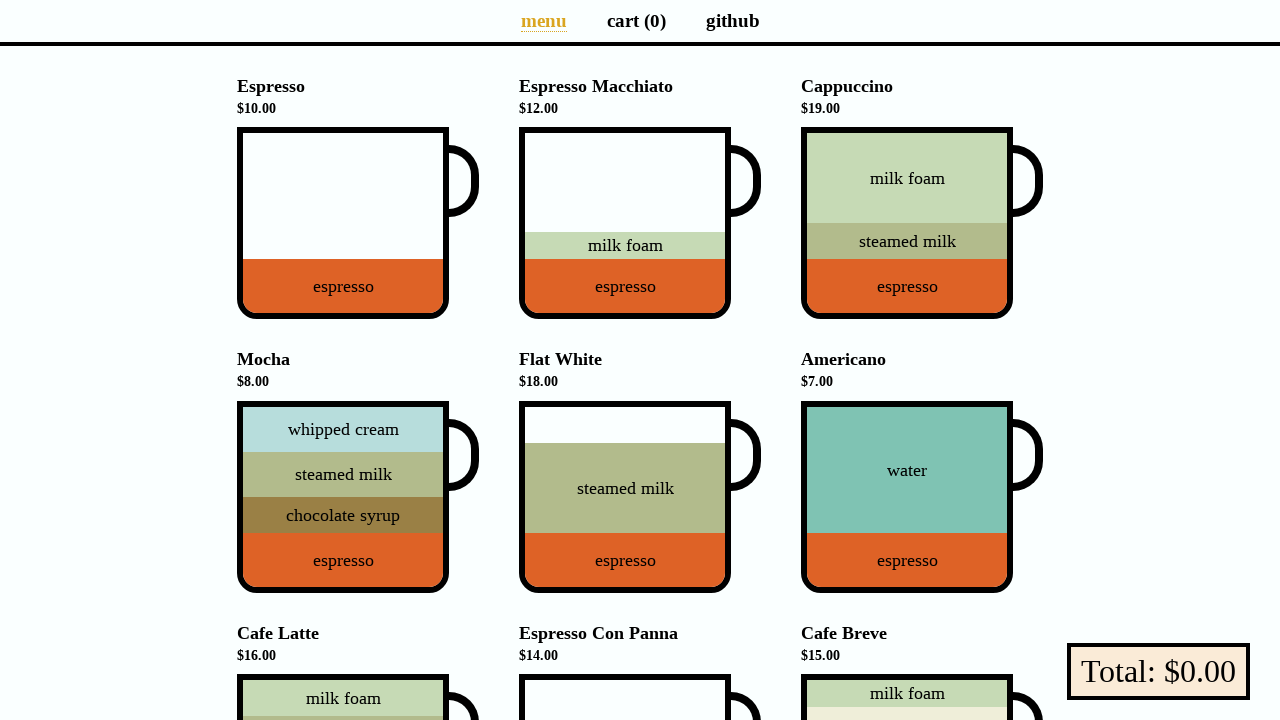

Asserted cup transform is 'none' after hover - rotation removed
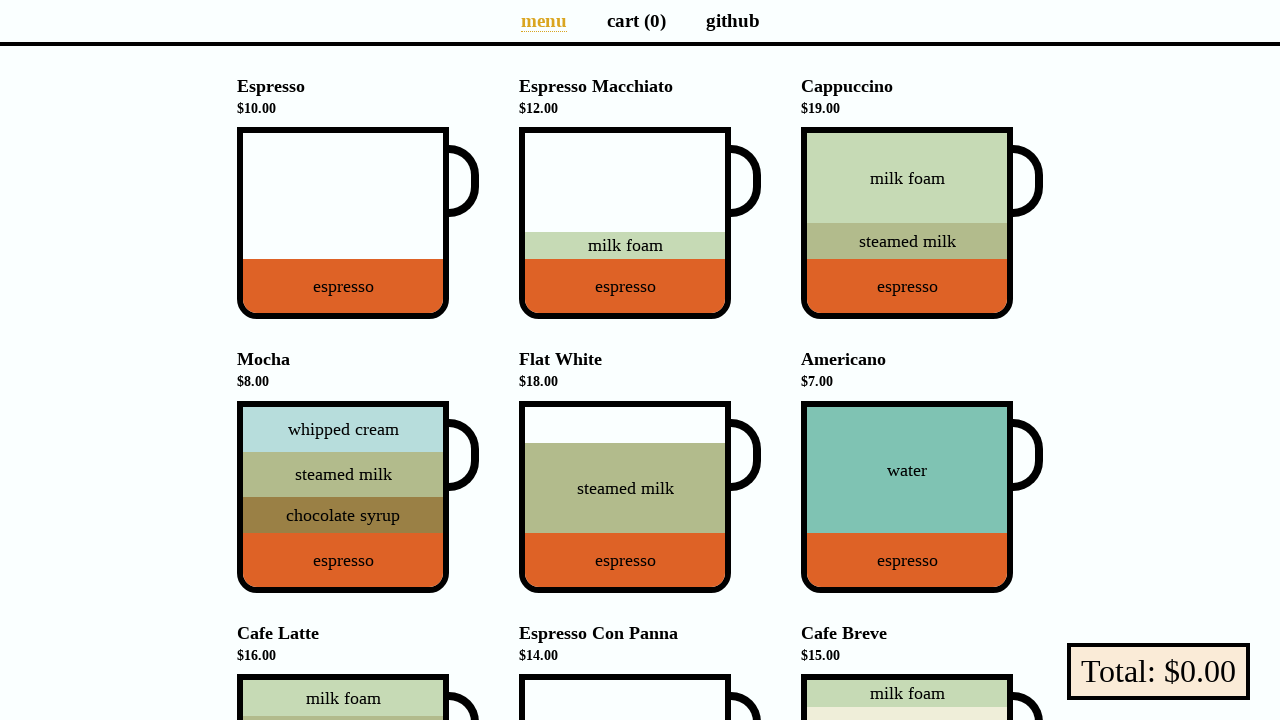

Located cup element in menu entry
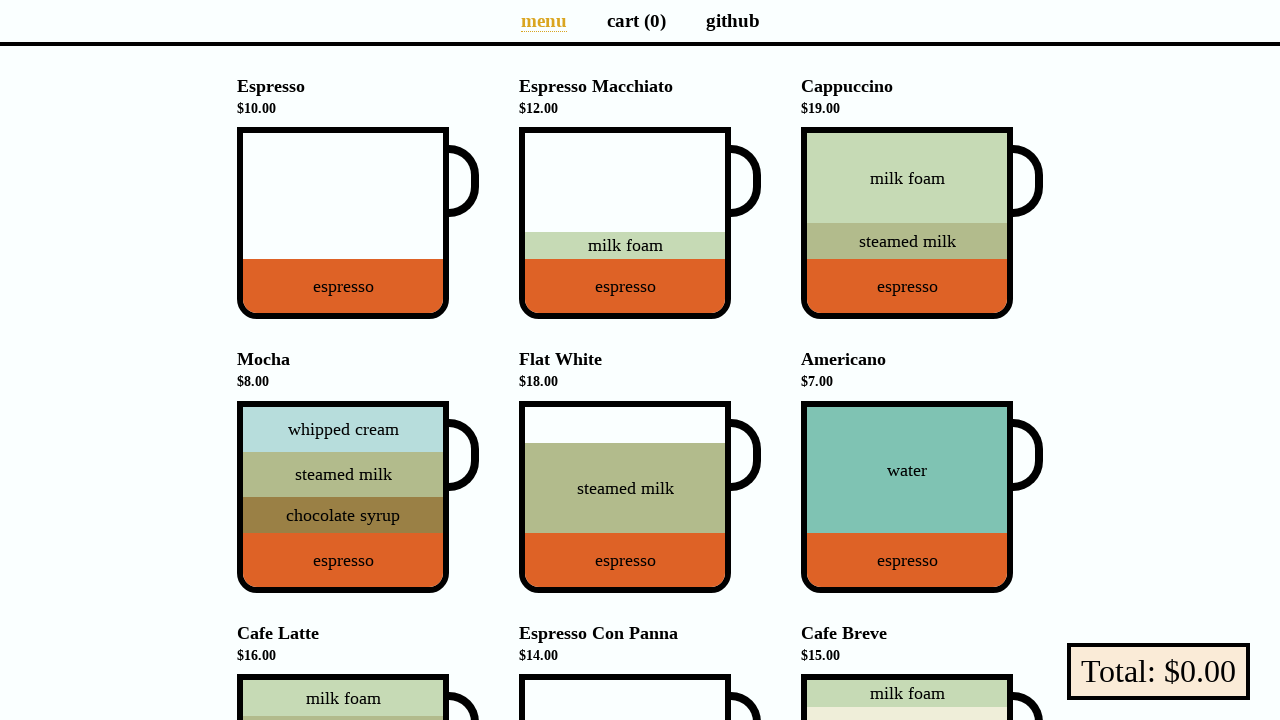

Scrolled cup into view if needed
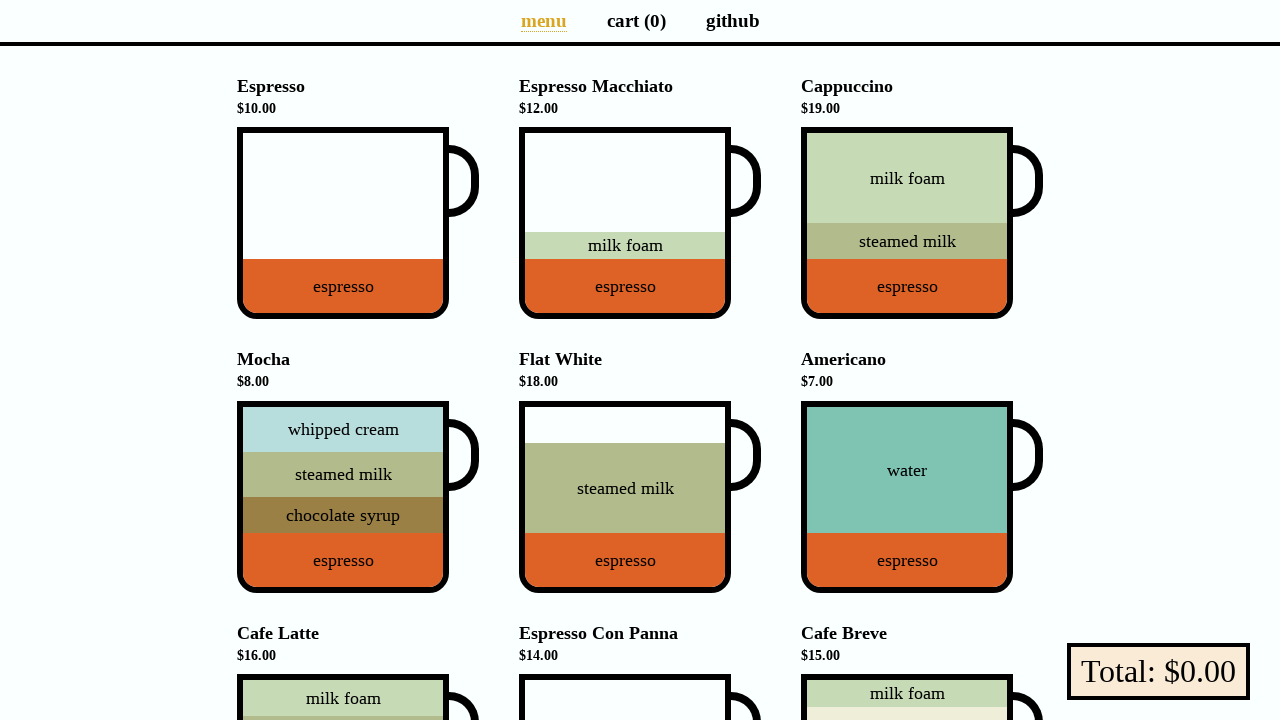

Retrieved cup transform before hover: none
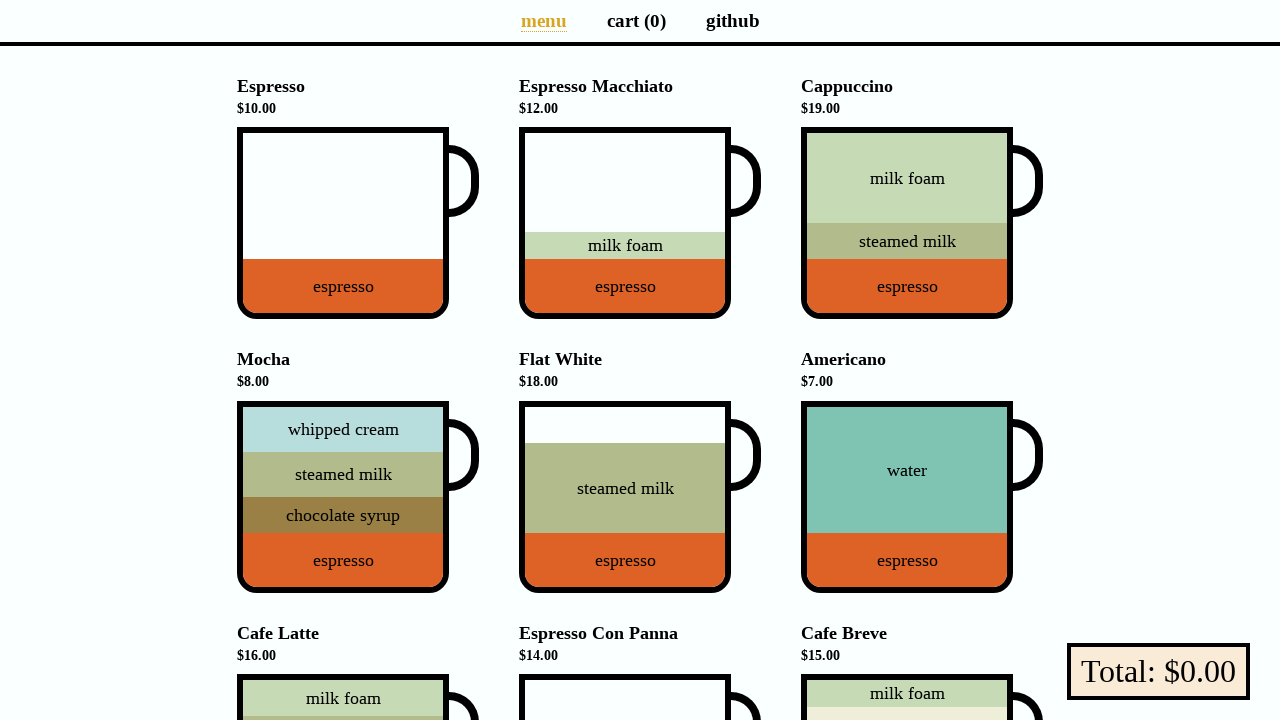

Hovered over cup element at (640, 223) on li[data-v-a9662a08] >> nth=1 >> div div.cup
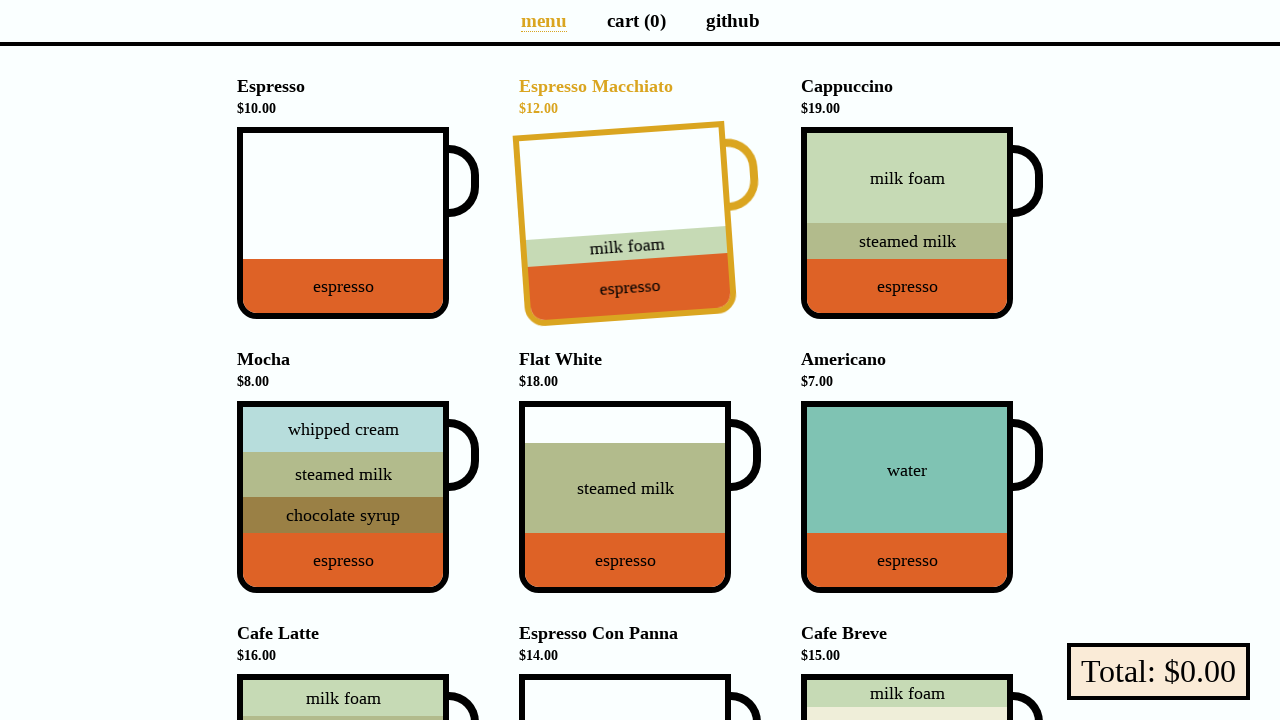

Retrieved cup transform on hover: matrix(0.997564, -0.0697565, 0.0697565, 0.997564, 0, 0)
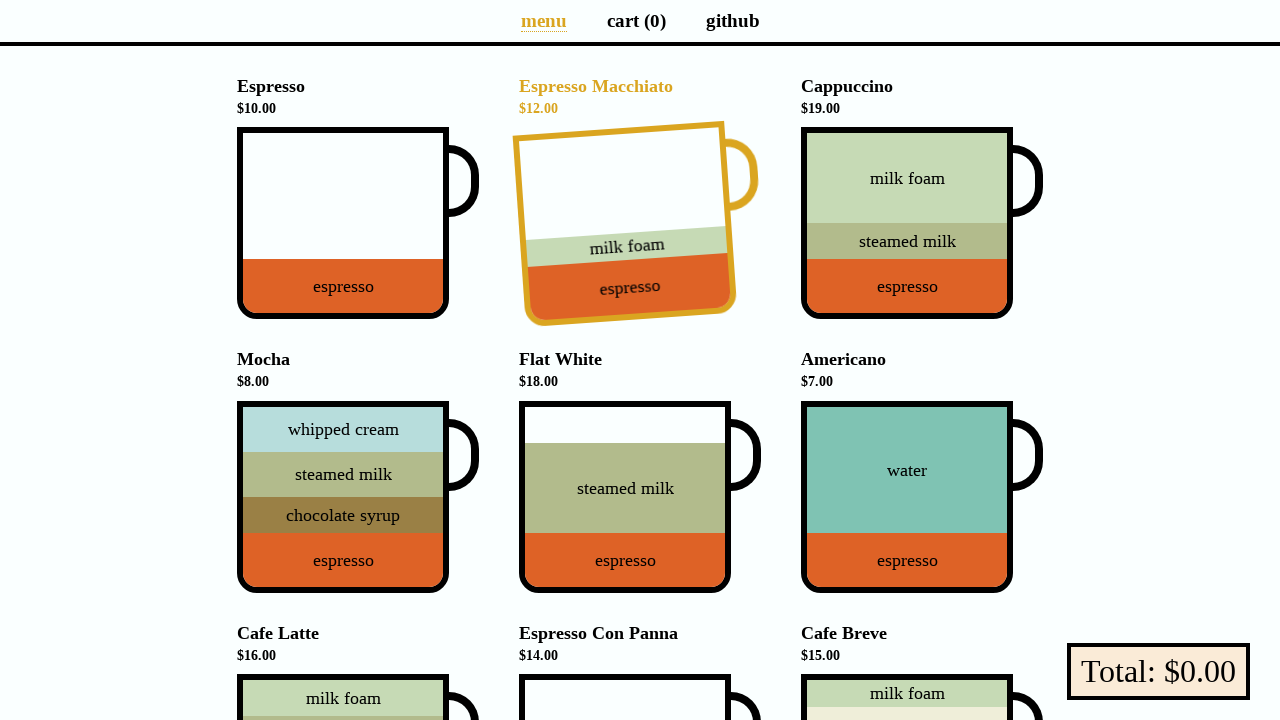

Moved mouse away from cup at (0, 0)
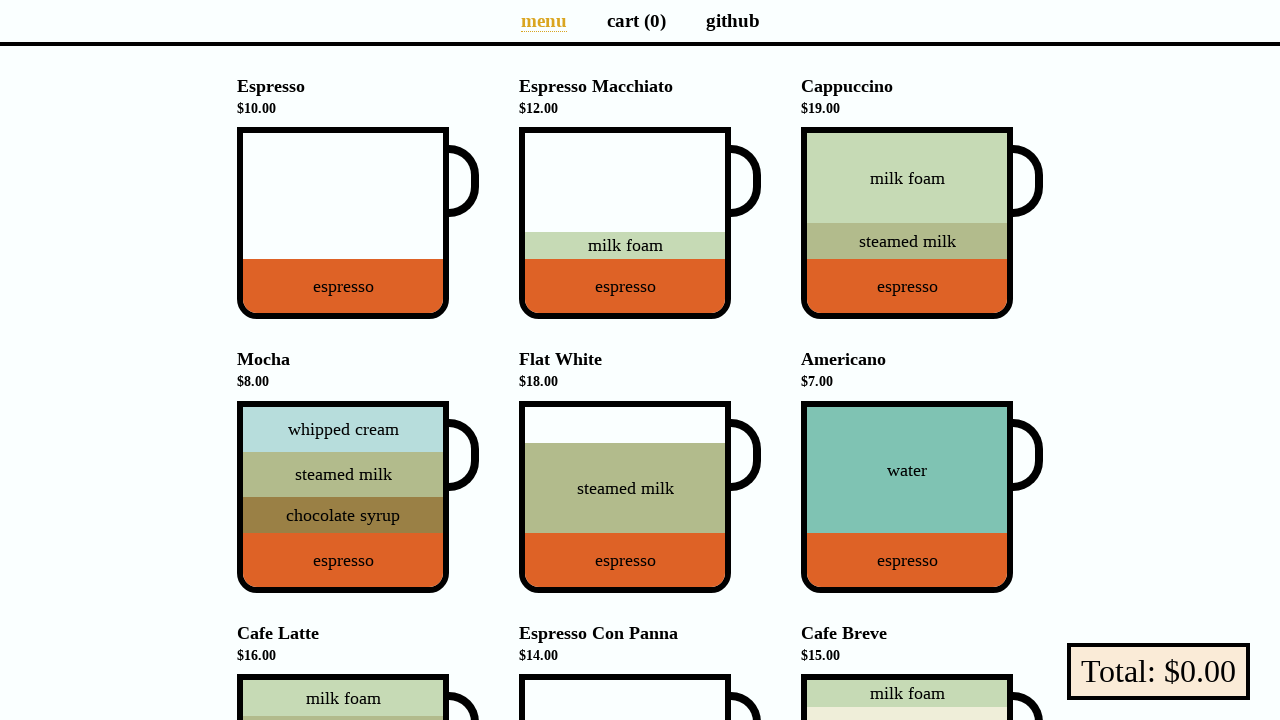

Retrieved cup transform after hover: none
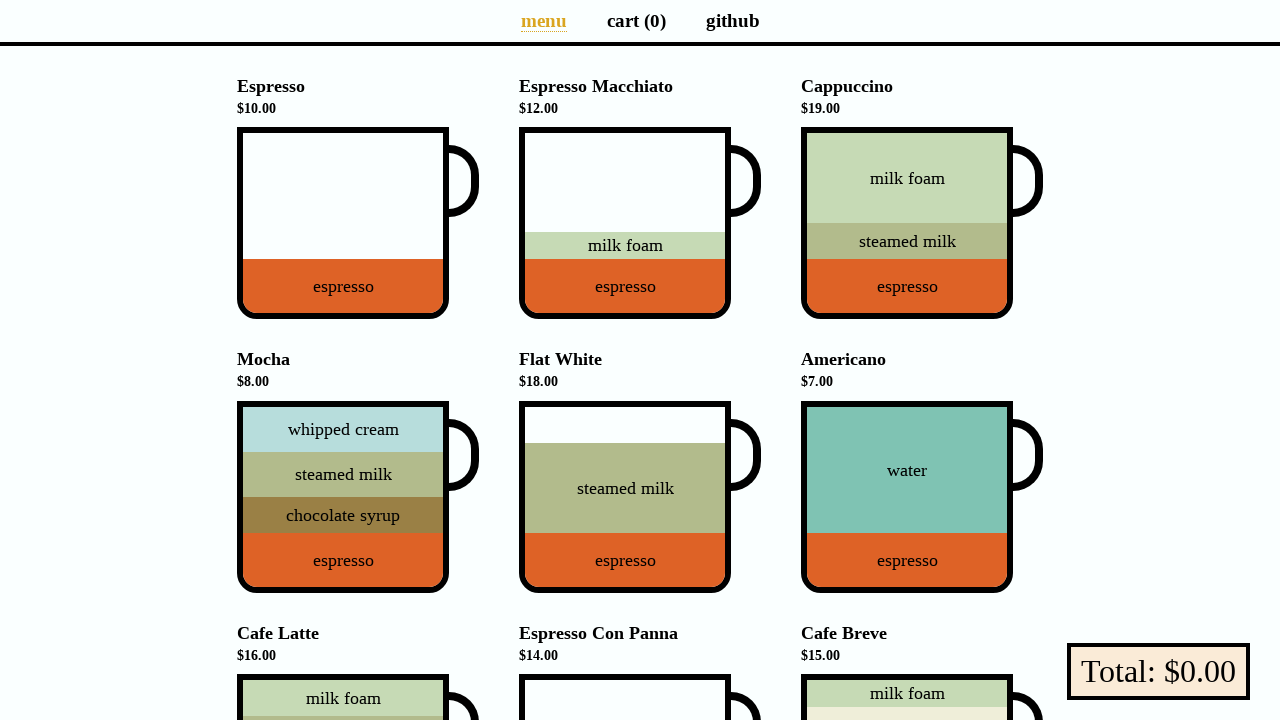

Asserted cup transform is 'none' before hover
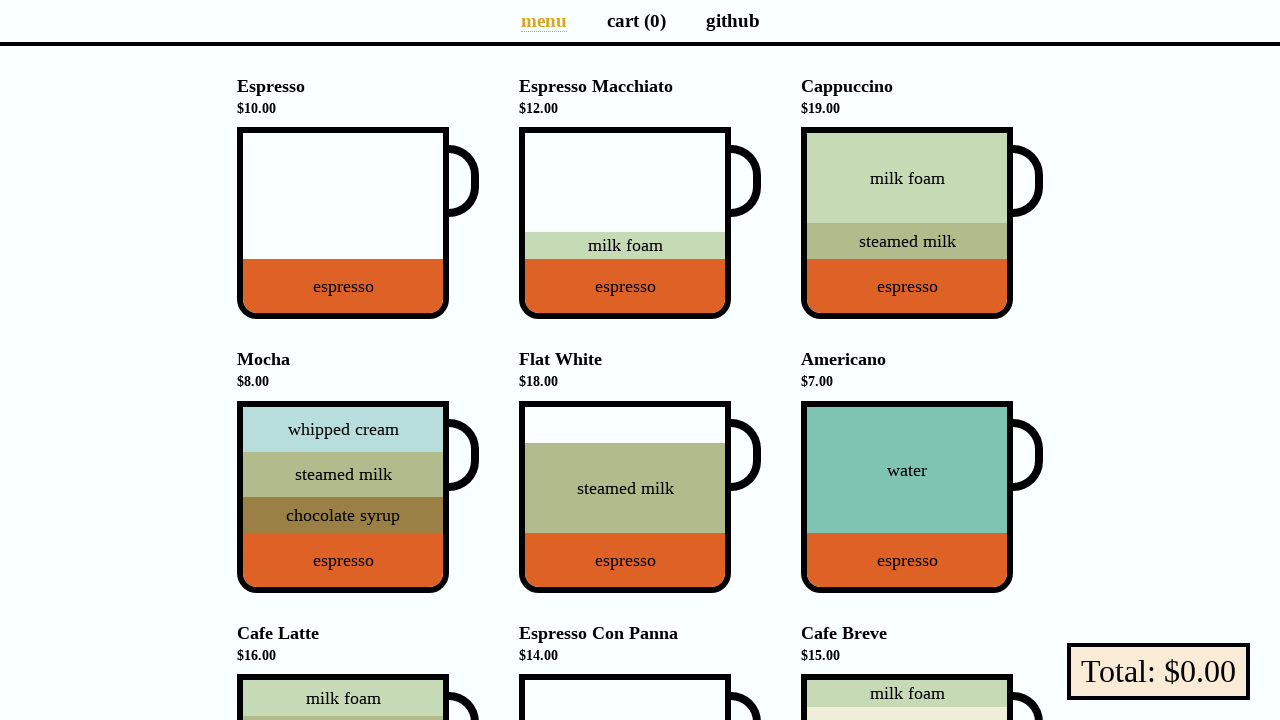

Asserted cup transform contains 'matrix' on hover - rotation detected
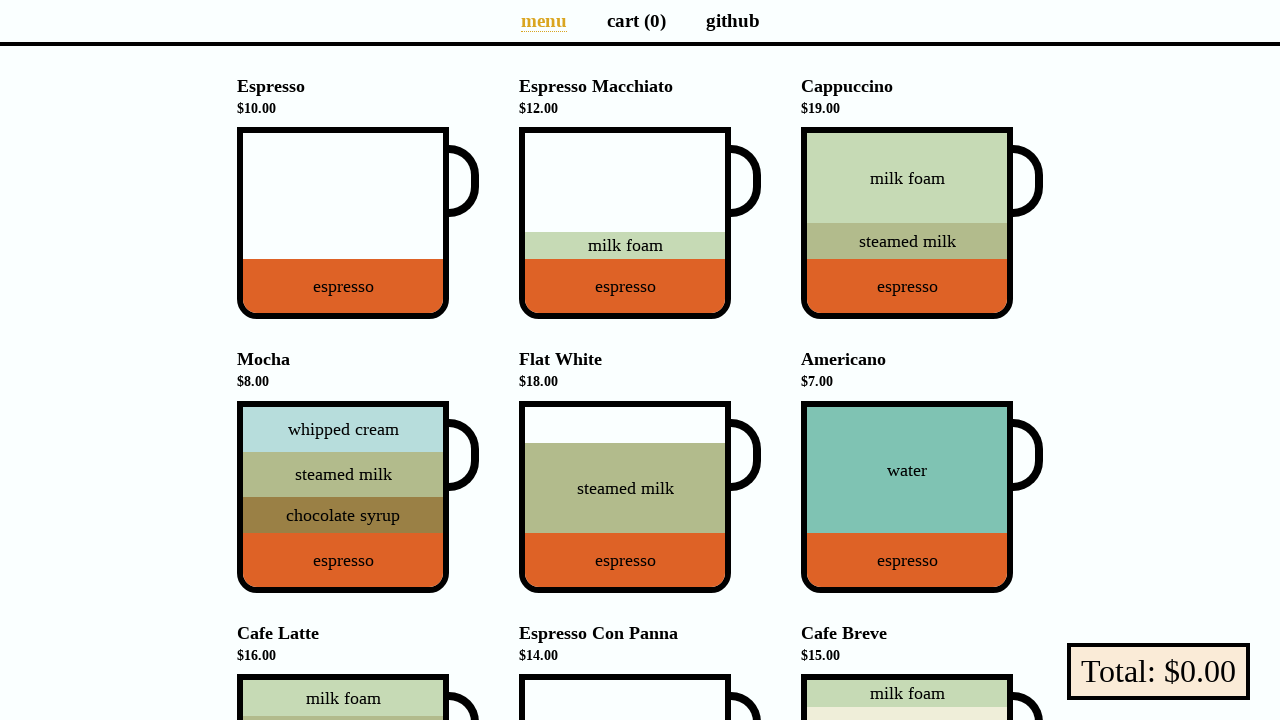

Asserted cup transform is 'none' after hover - rotation removed
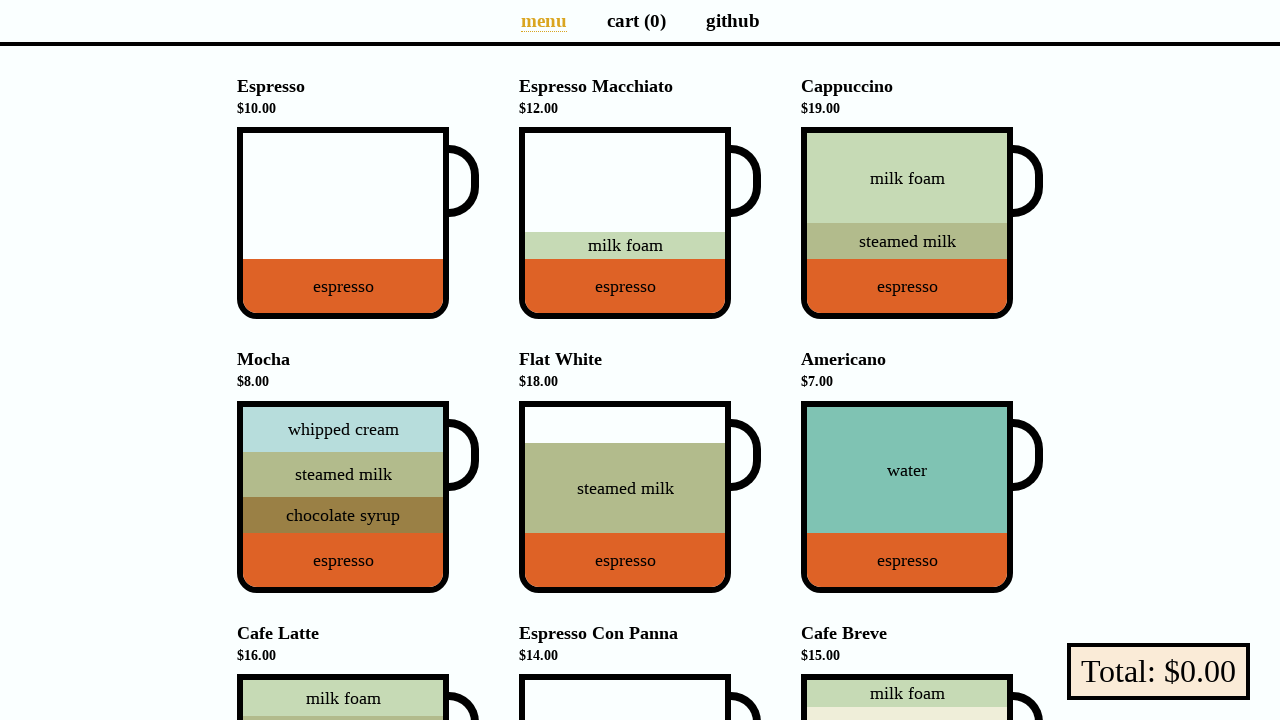

Located cup element in menu entry
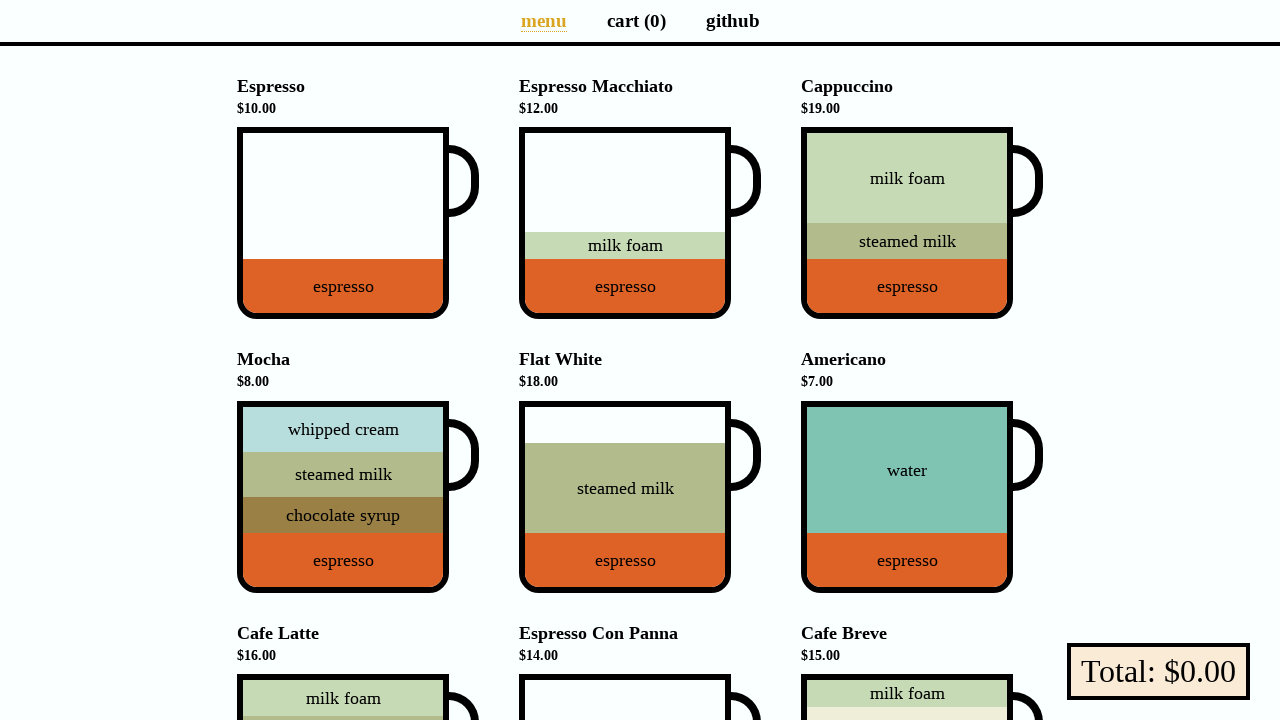

Scrolled cup into view if needed
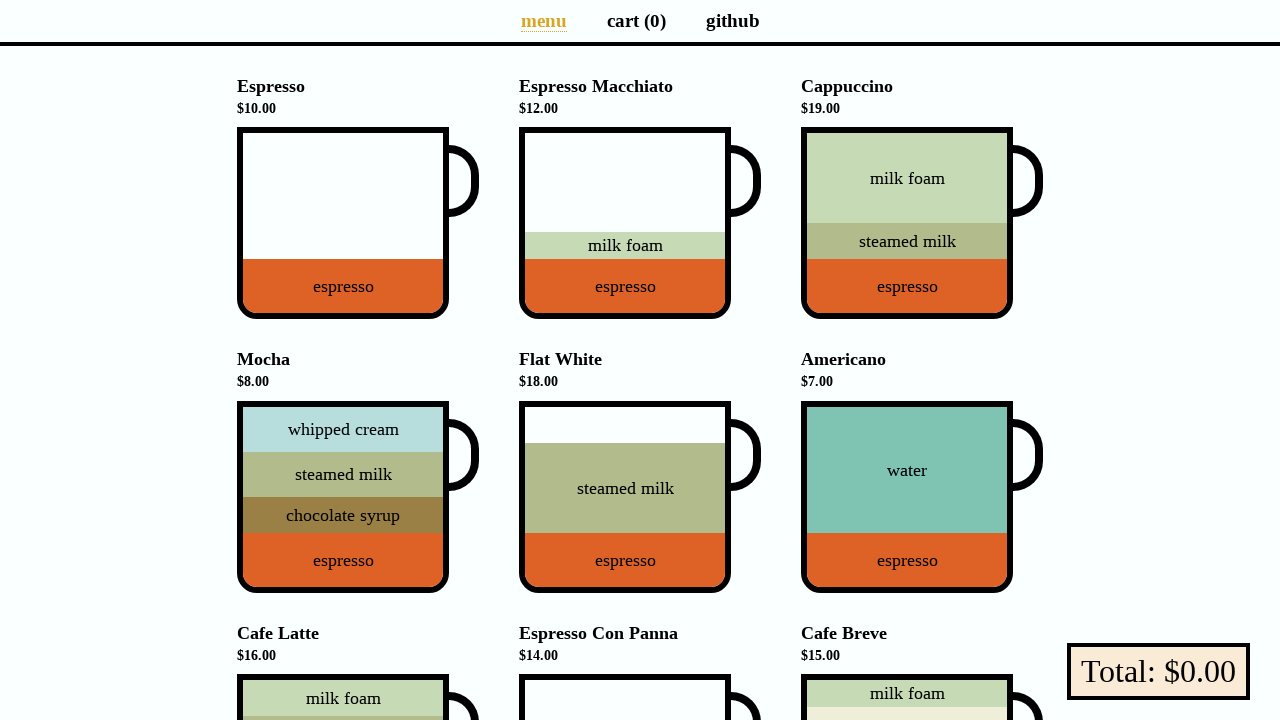

Retrieved cup transform before hover: none
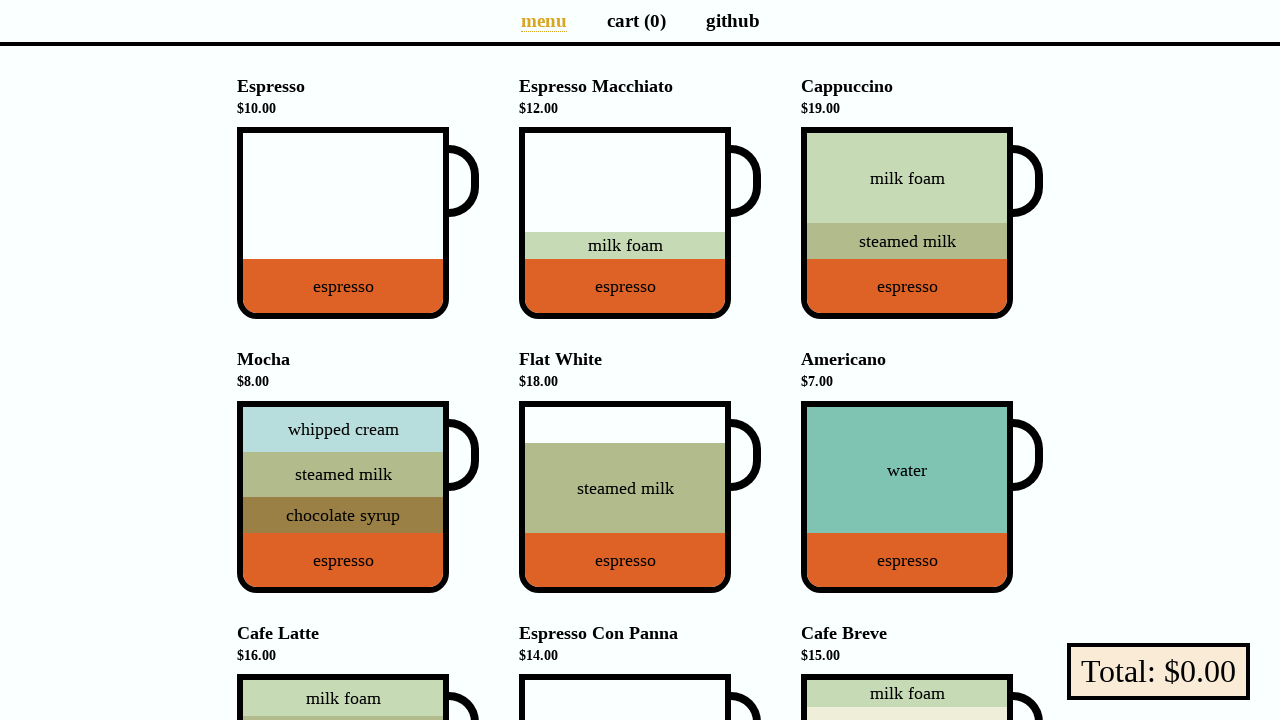

Hovered over cup element at (922, 223) on li[data-v-a9662a08] >> nth=2 >> div div.cup
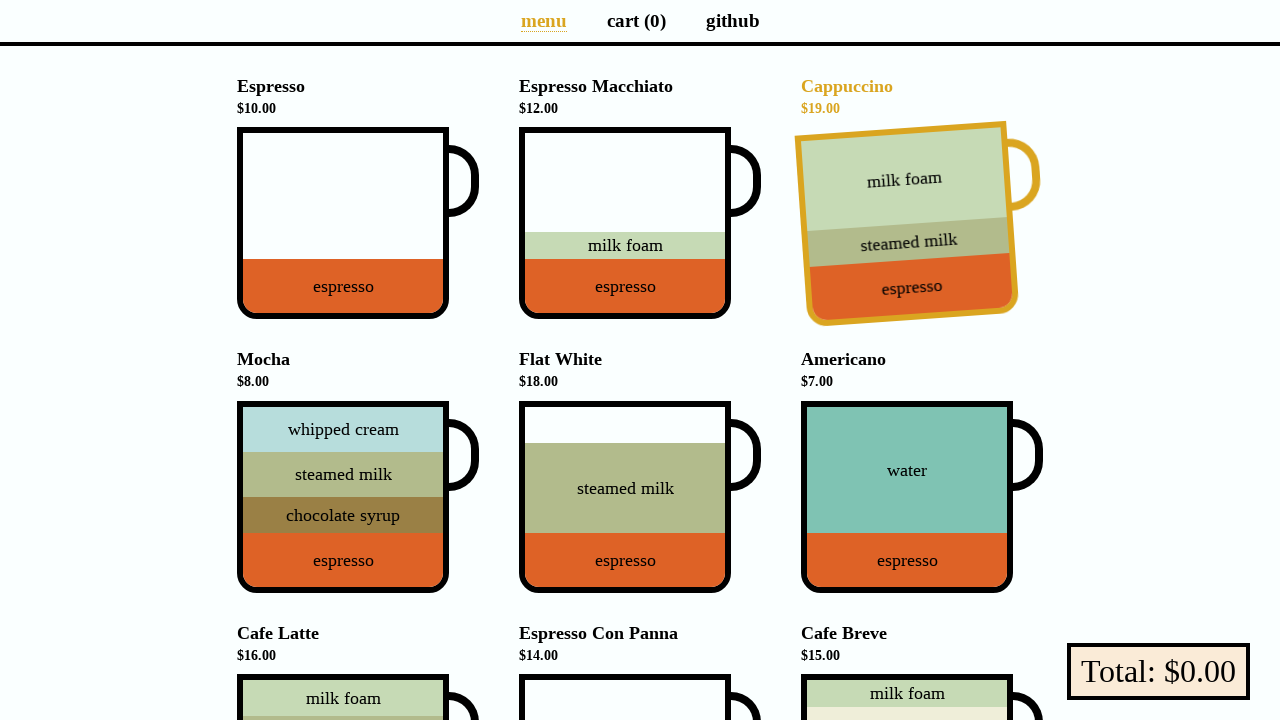

Retrieved cup transform on hover: matrix(0.997564, -0.0697565, 0.0697565, 0.997564, 0, 0)
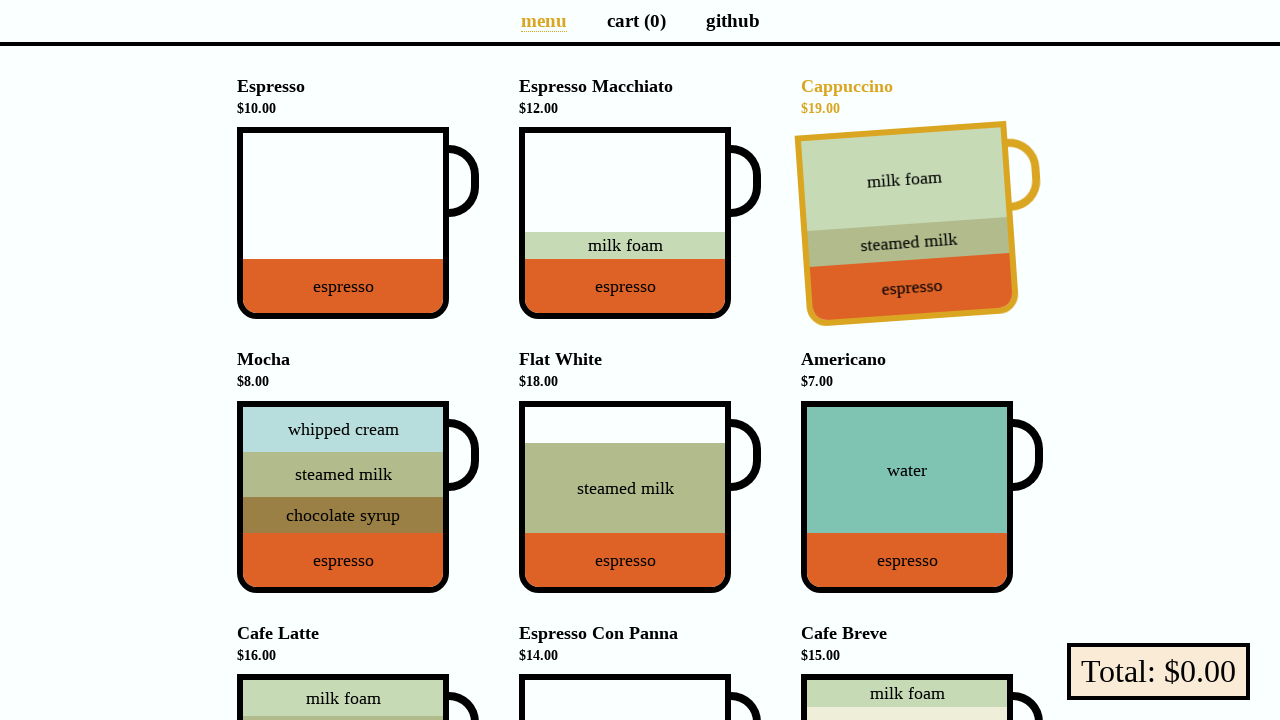

Moved mouse away from cup at (0, 0)
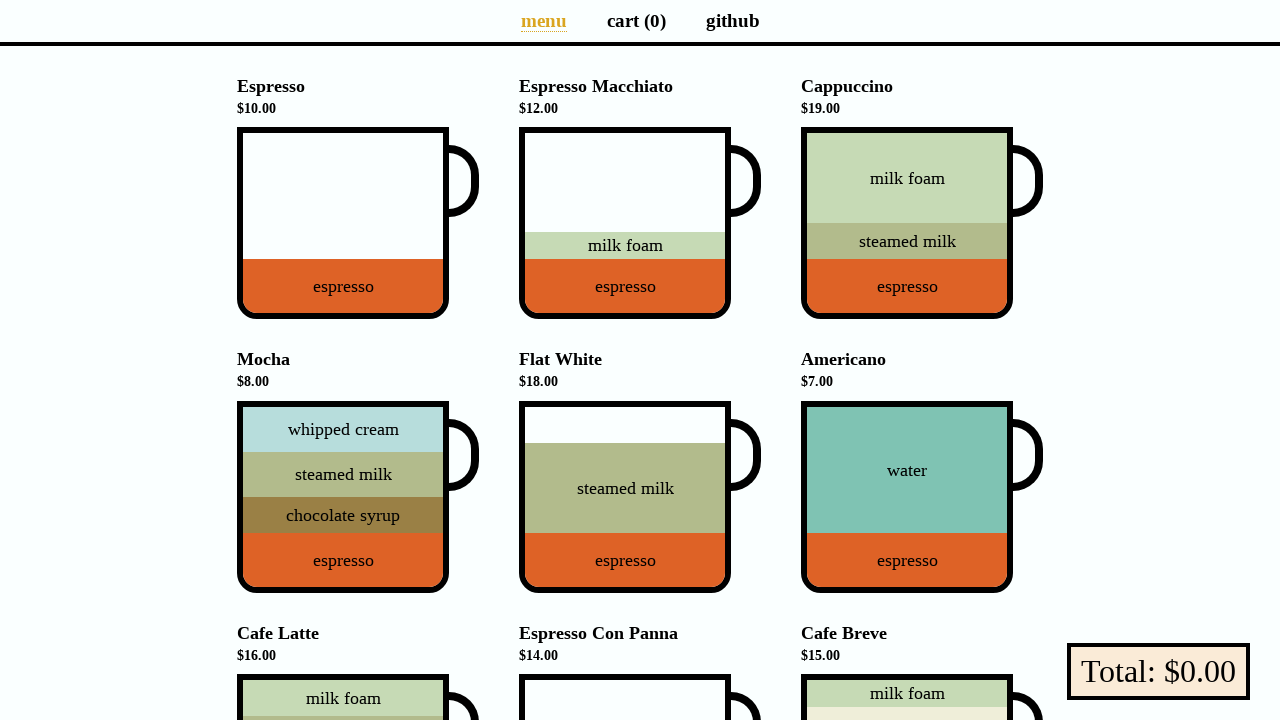

Retrieved cup transform after hover: none
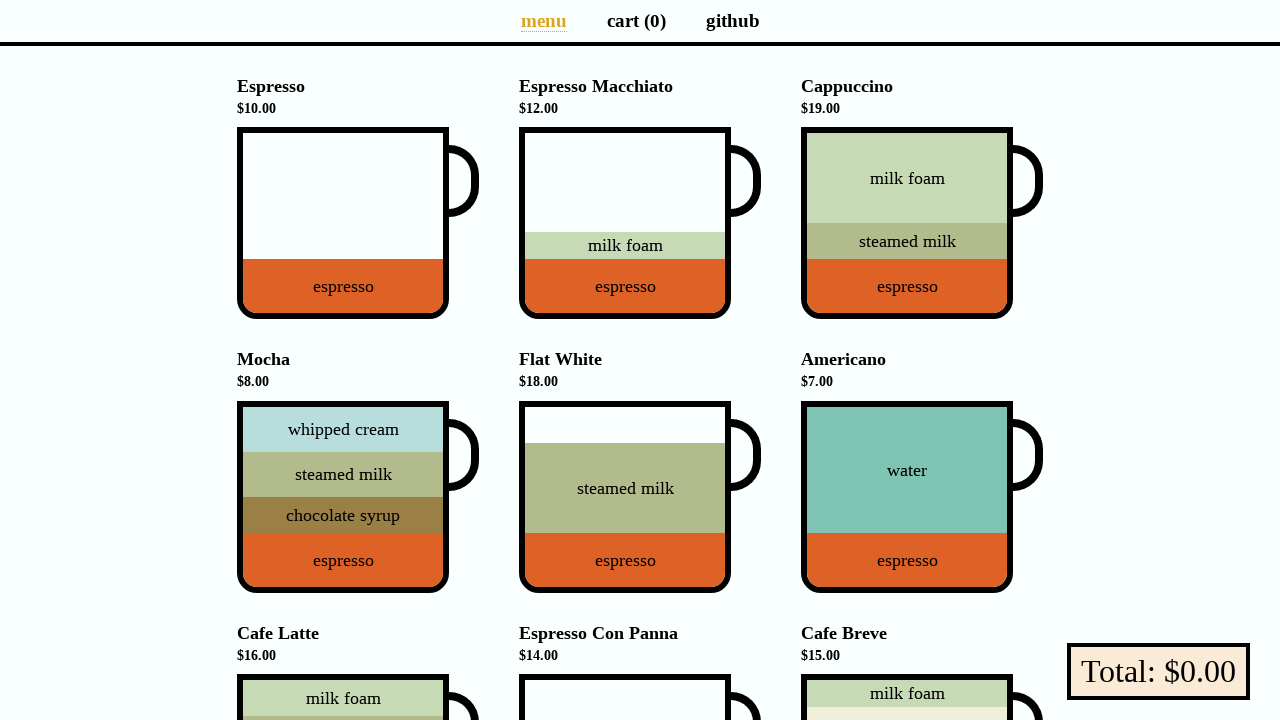

Asserted cup transform is 'none' before hover
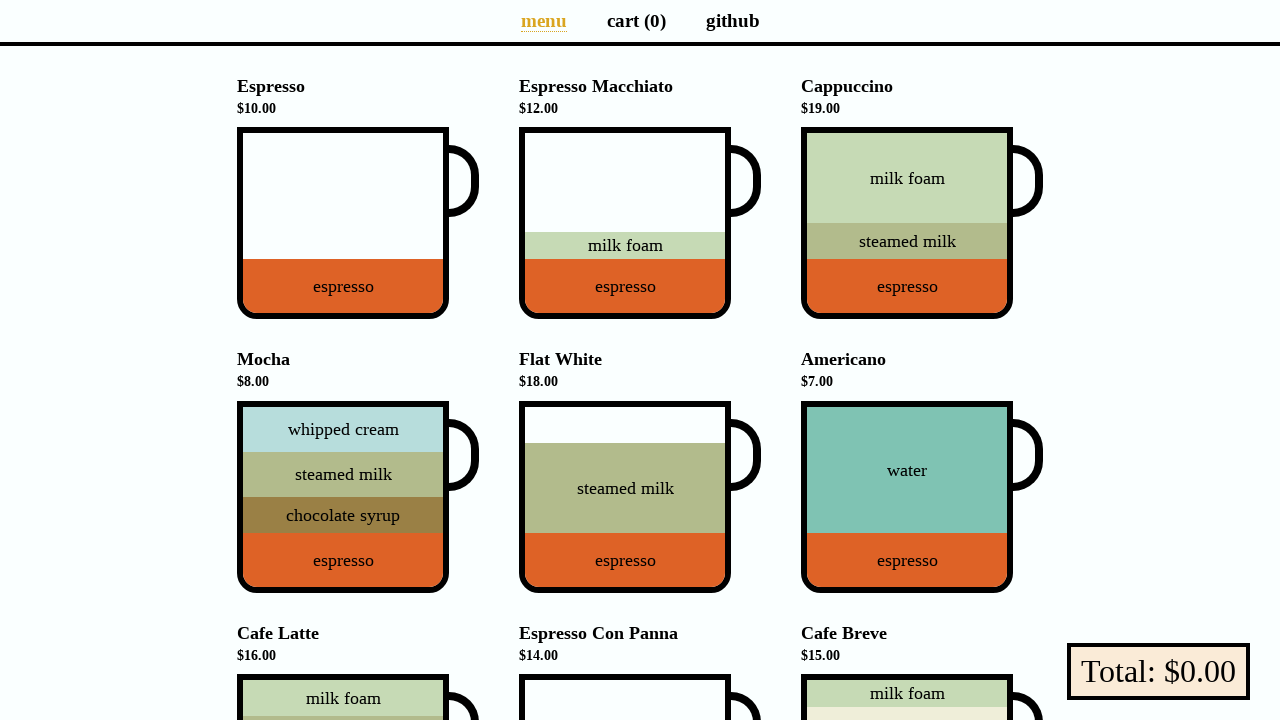

Asserted cup transform contains 'matrix' on hover - rotation detected
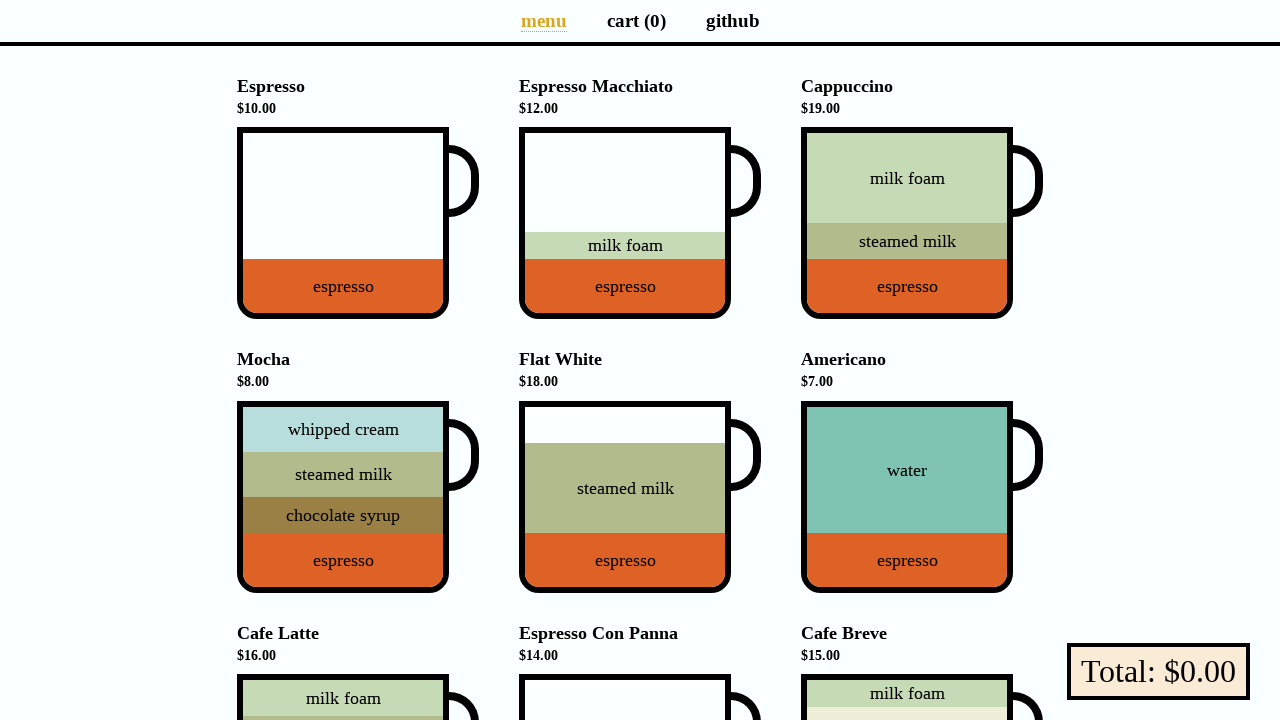

Asserted cup transform is 'none' after hover - rotation removed
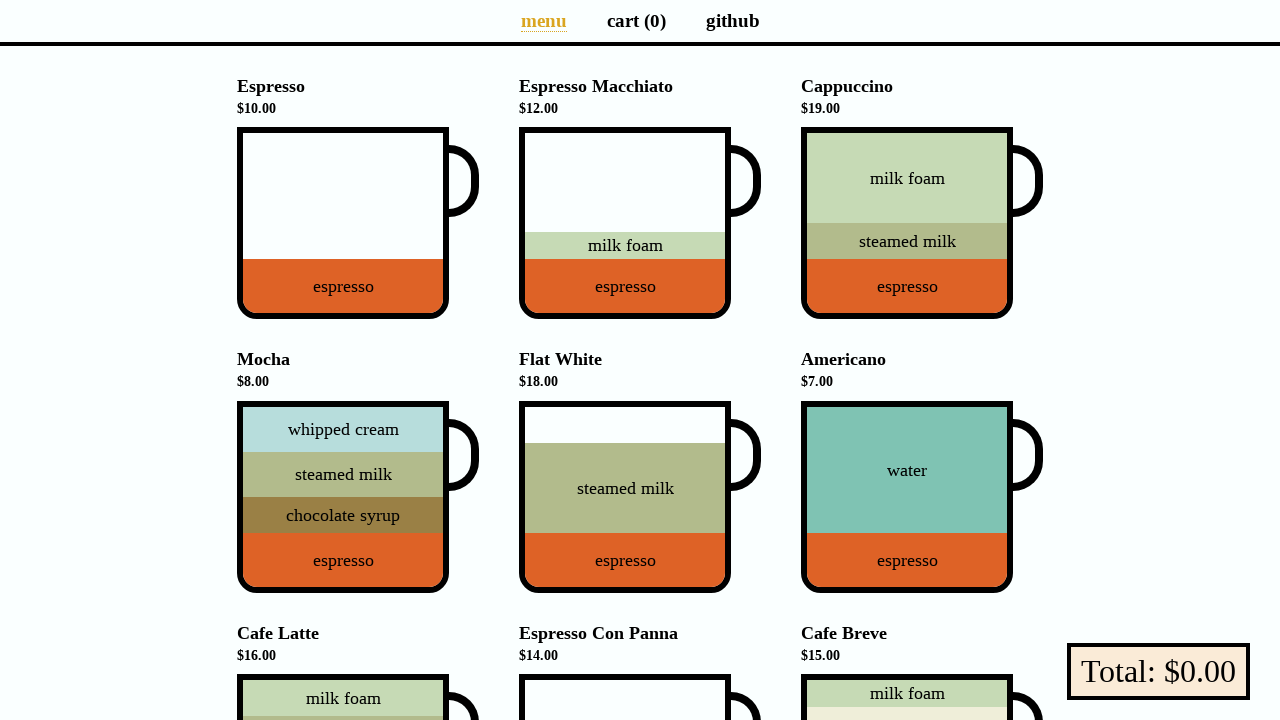

Located cup element in menu entry
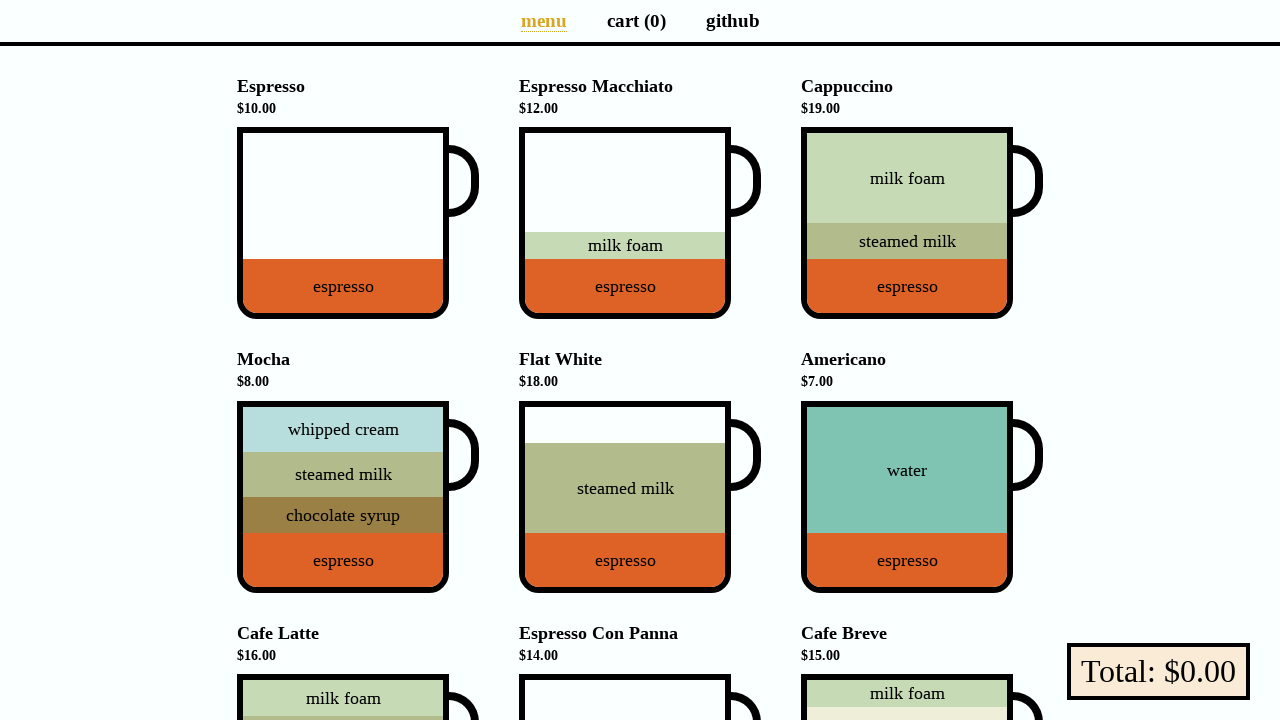

Scrolled cup into view if needed
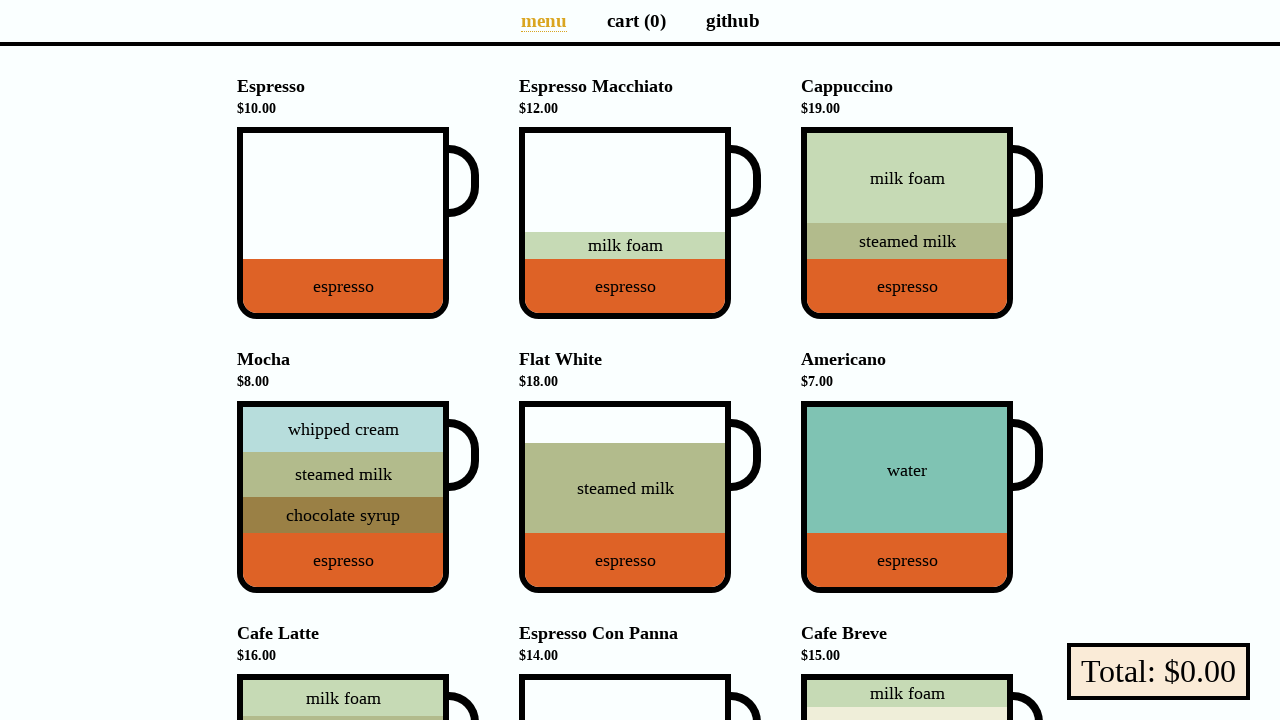

Retrieved cup transform before hover: none
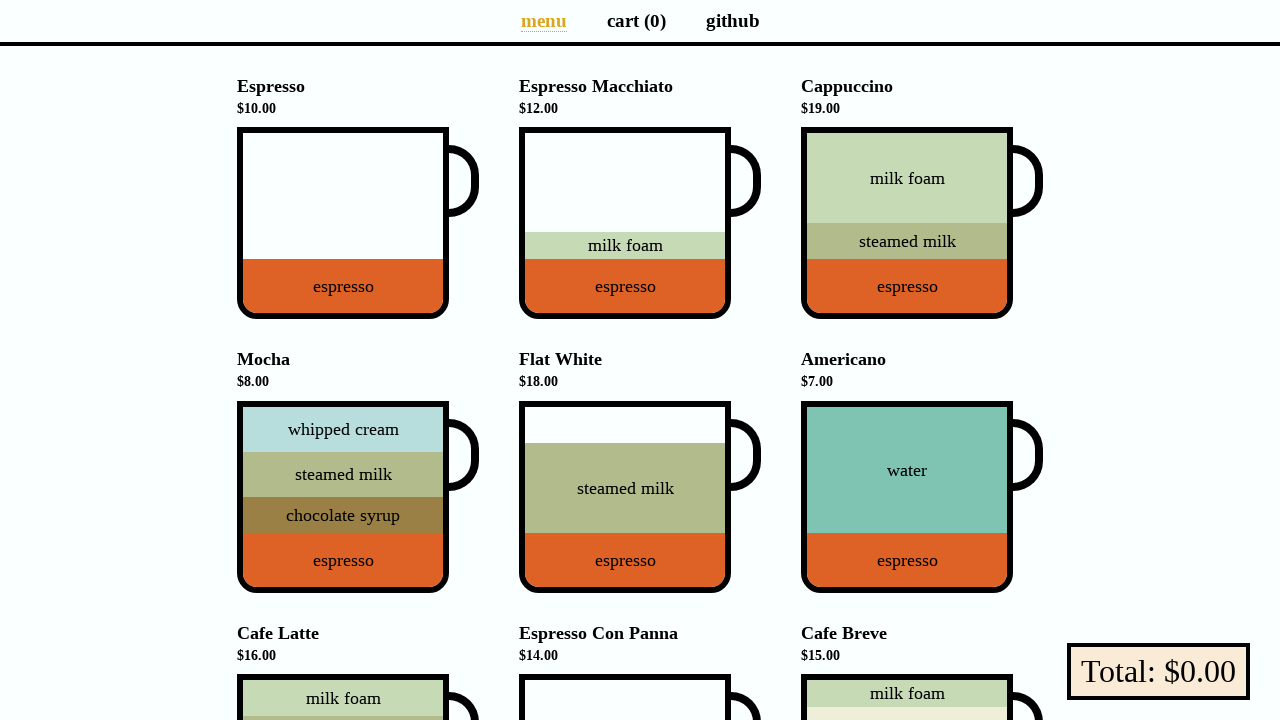

Hovered over cup element at (358, 497) on li[data-v-a9662a08] >> nth=3 >> div div.cup
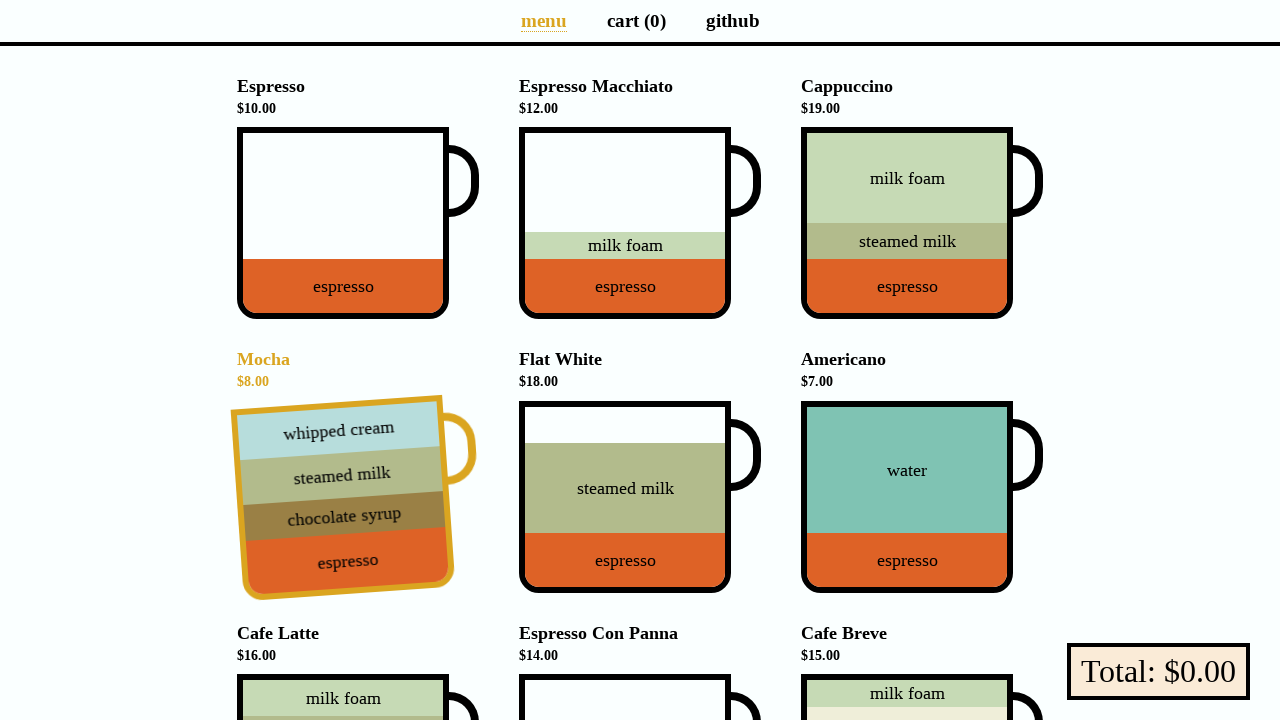

Retrieved cup transform on hover: matrix(0.997564, -0.0697565, 0.0697565, 0.997564, 0, 0)
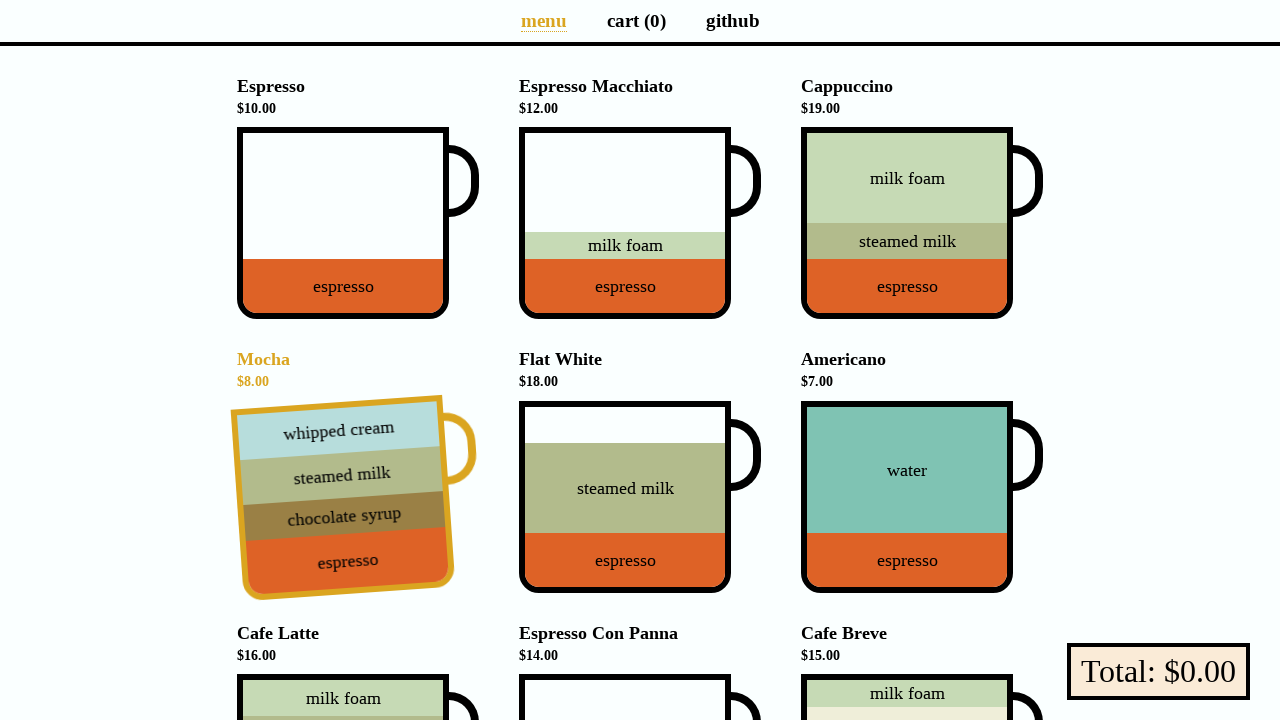

Moved mouse away from cup at (0, 0)
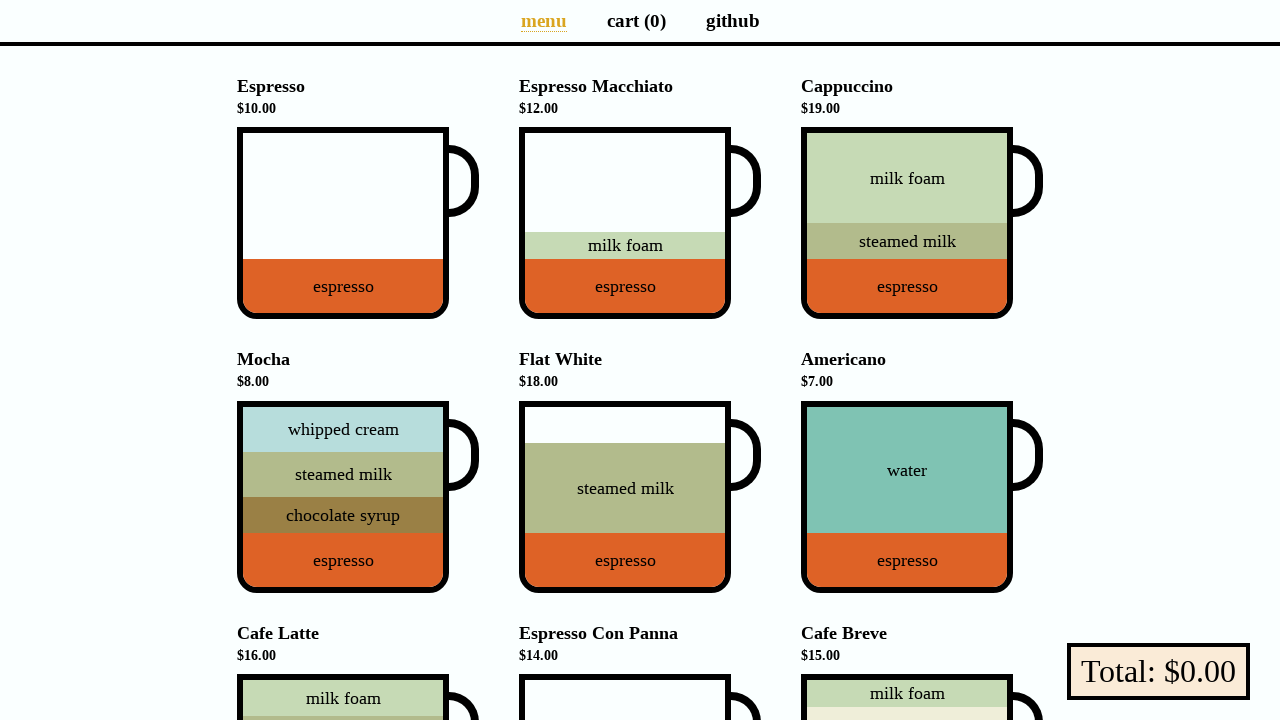

Retrieved cup transform after hover: none
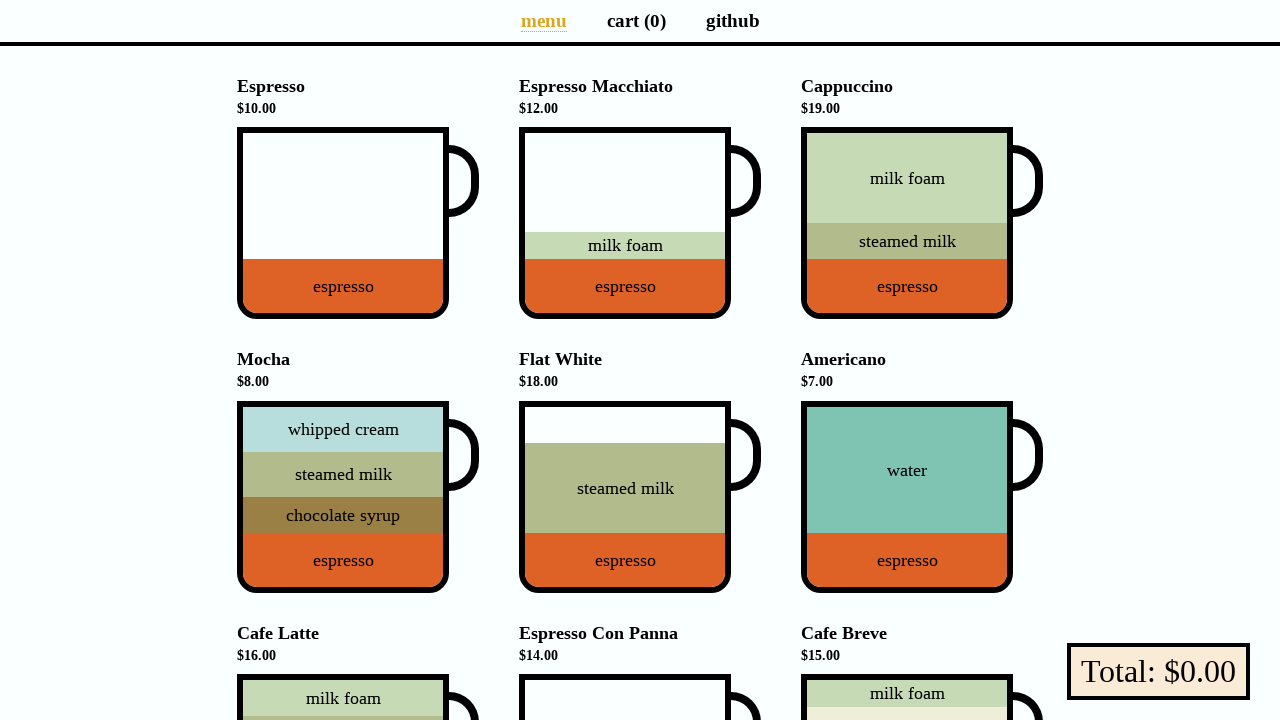

Asserted cup transform is 'none' before hover
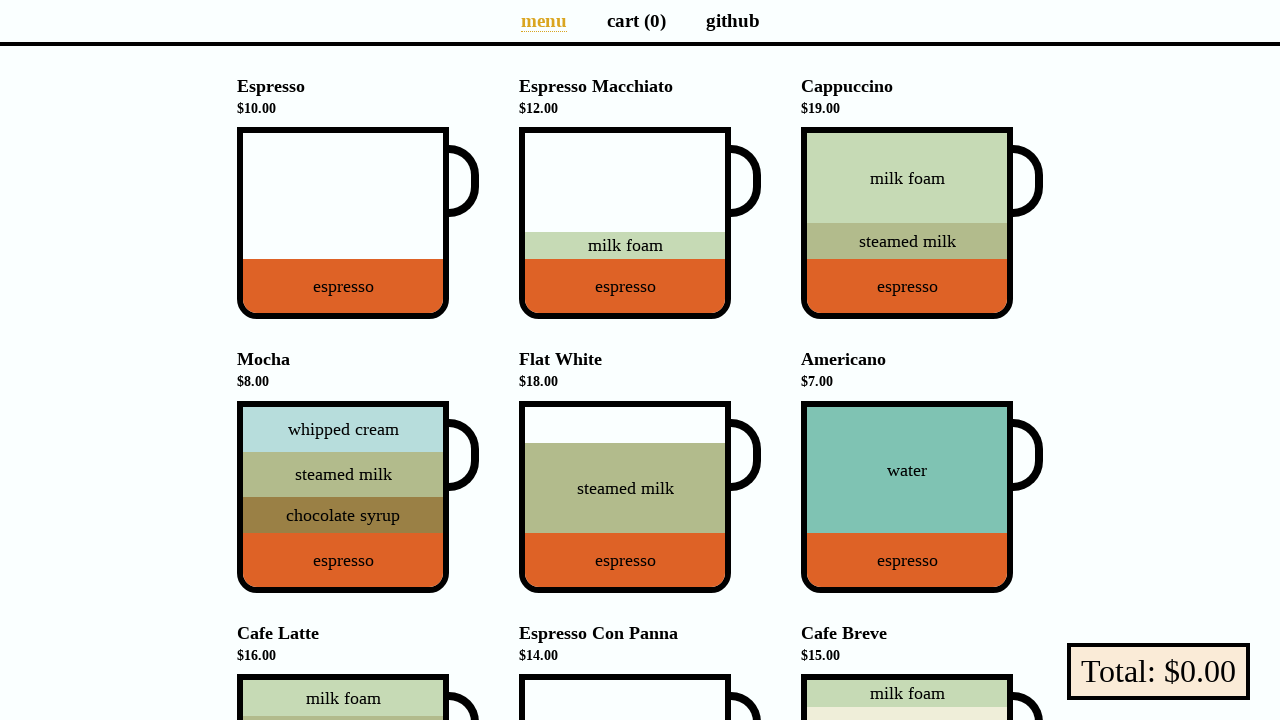

Asserted cup transform contains 'matrix' on hover - rotation detected
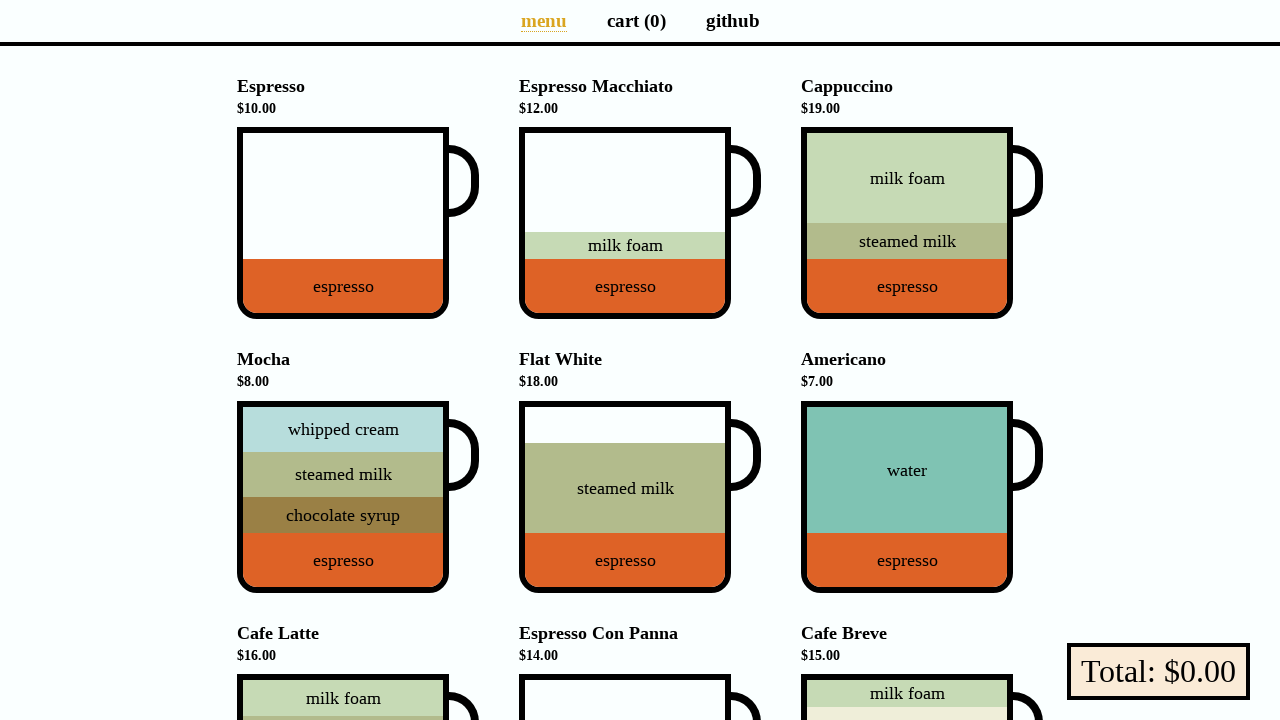

Asserted cup transform is 'none' after hover - rotation removed
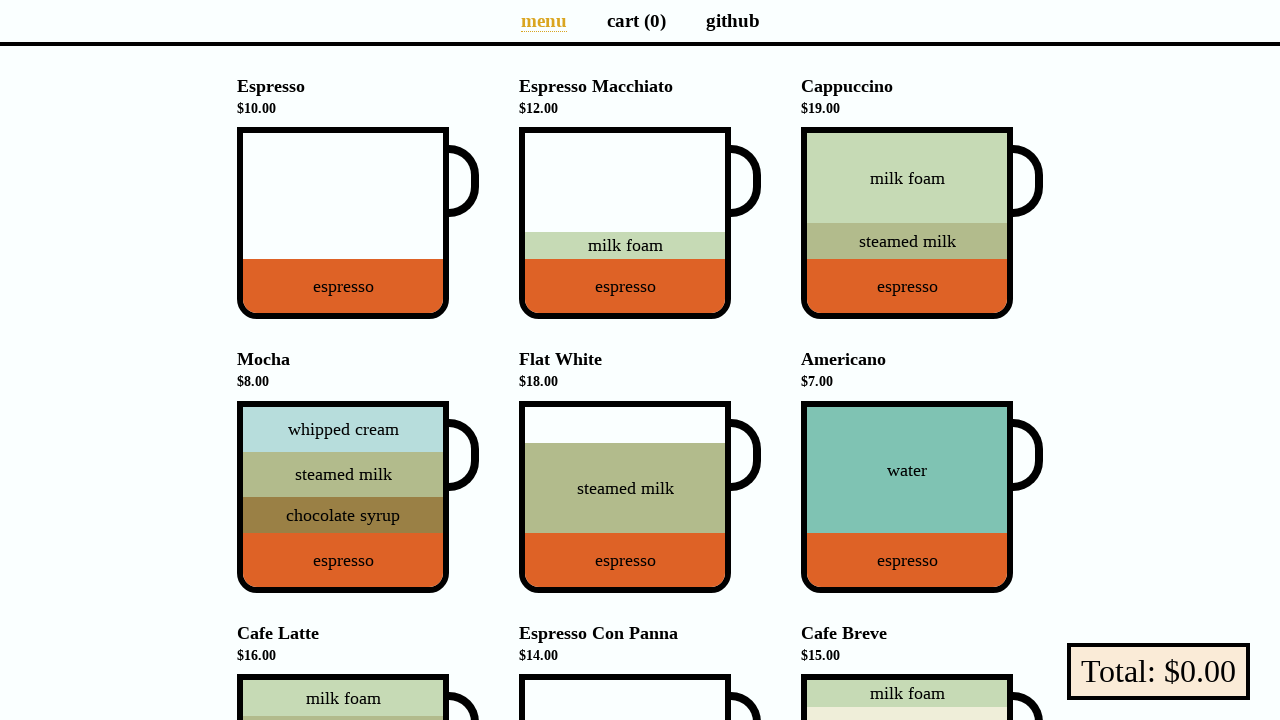

Located cup element in menu entry
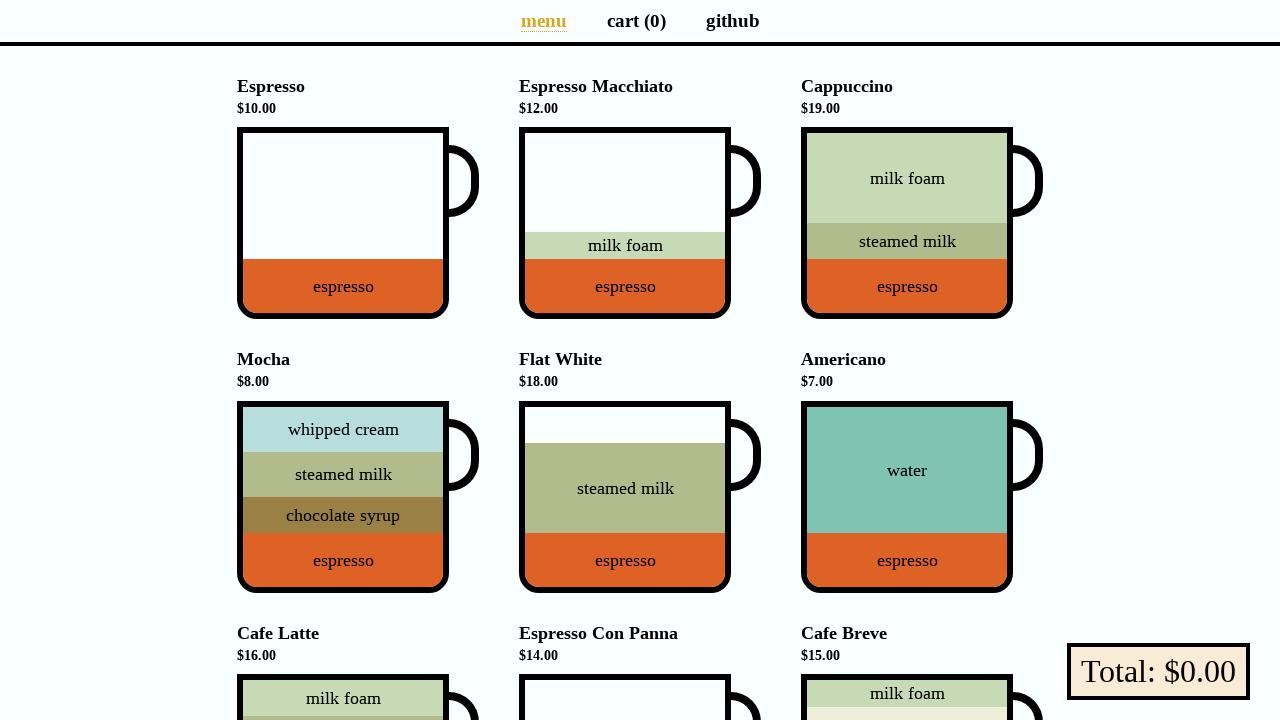

Scrolled cup into view if needed
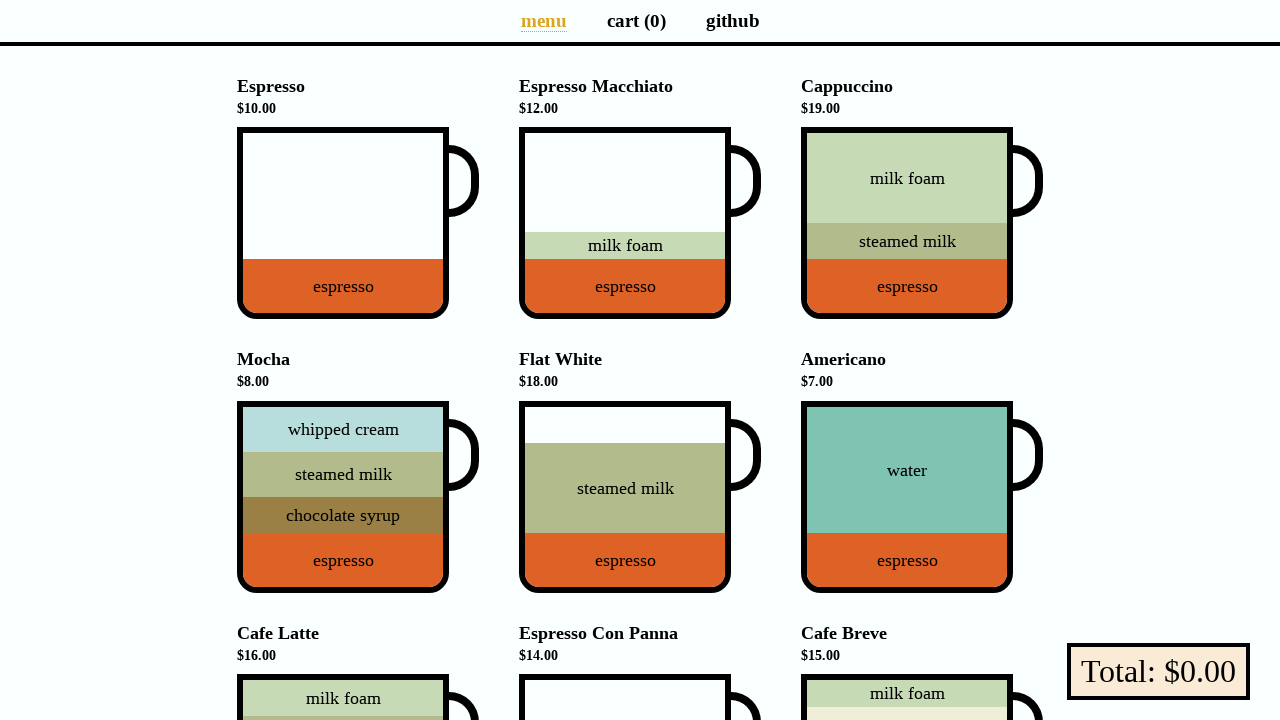

Retrieved cup transform before hover: none
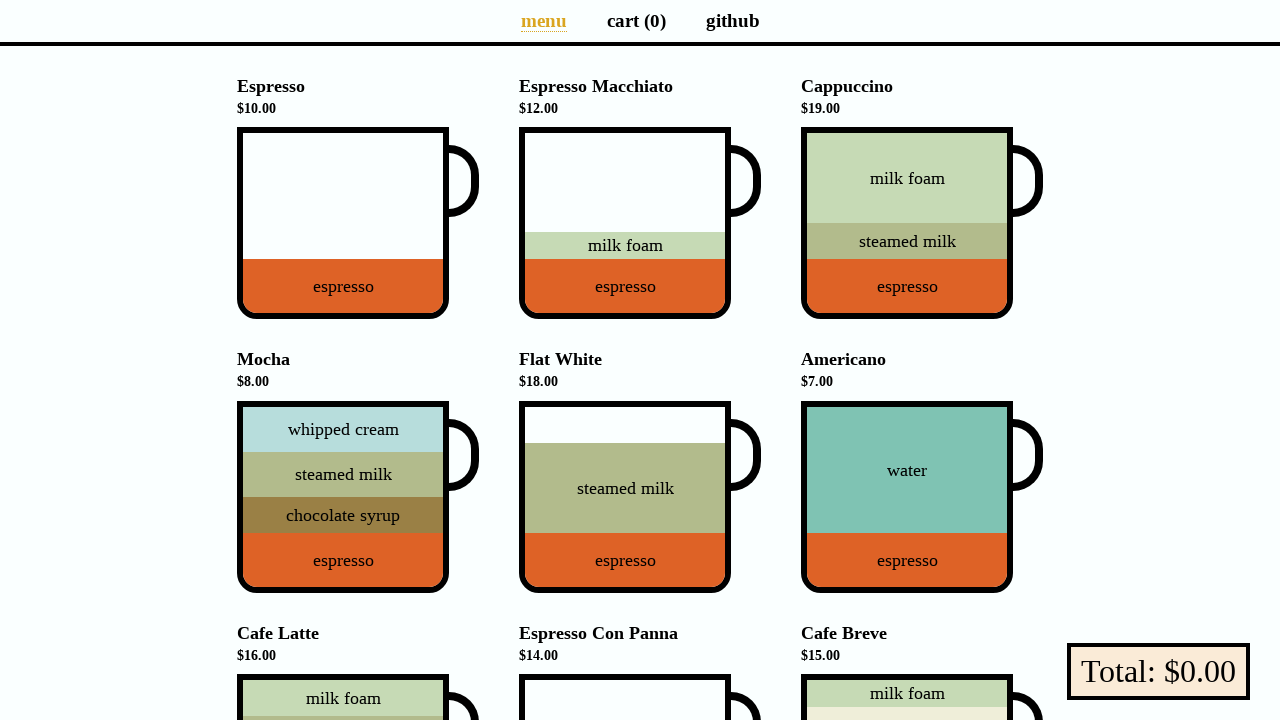

Hovered over cup element at (640, 497) on li[data-v-a9662a08] >> nth=4 >> div div.cup
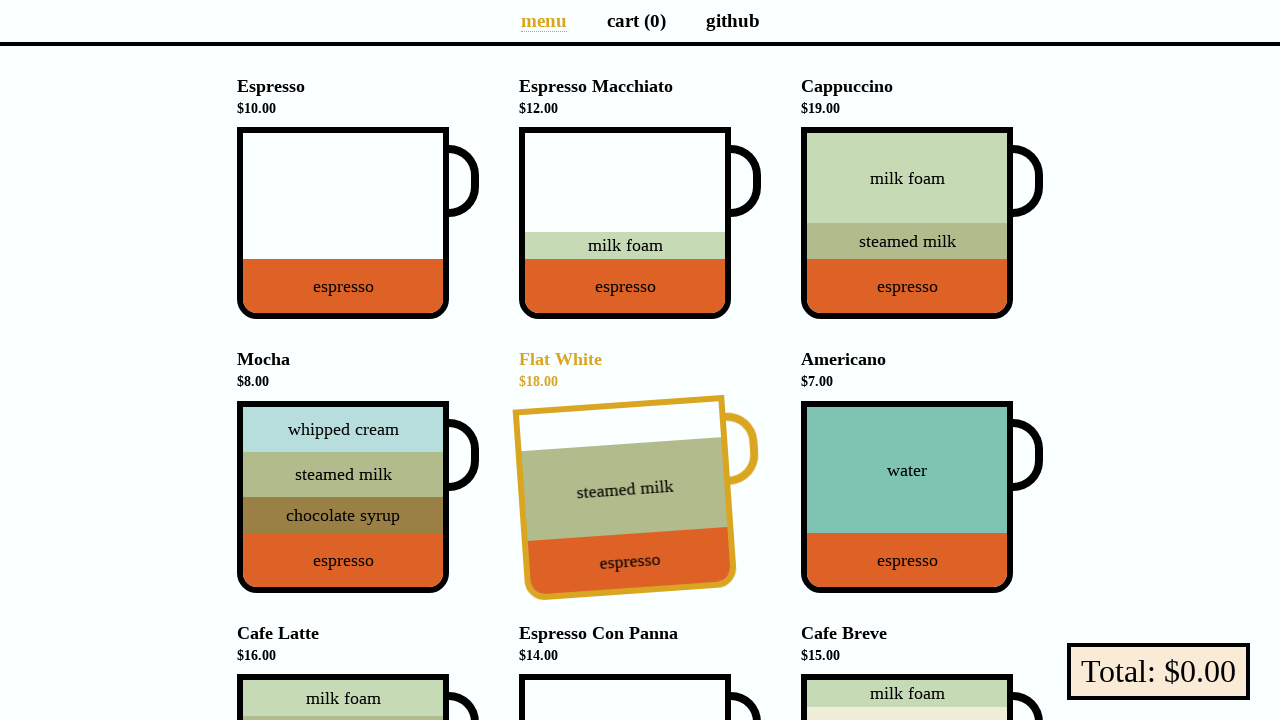

Retrieved cup transform on hover: matrix(0.997564, -0.0697565, 0.0697565, 0.997564, 0, 0)
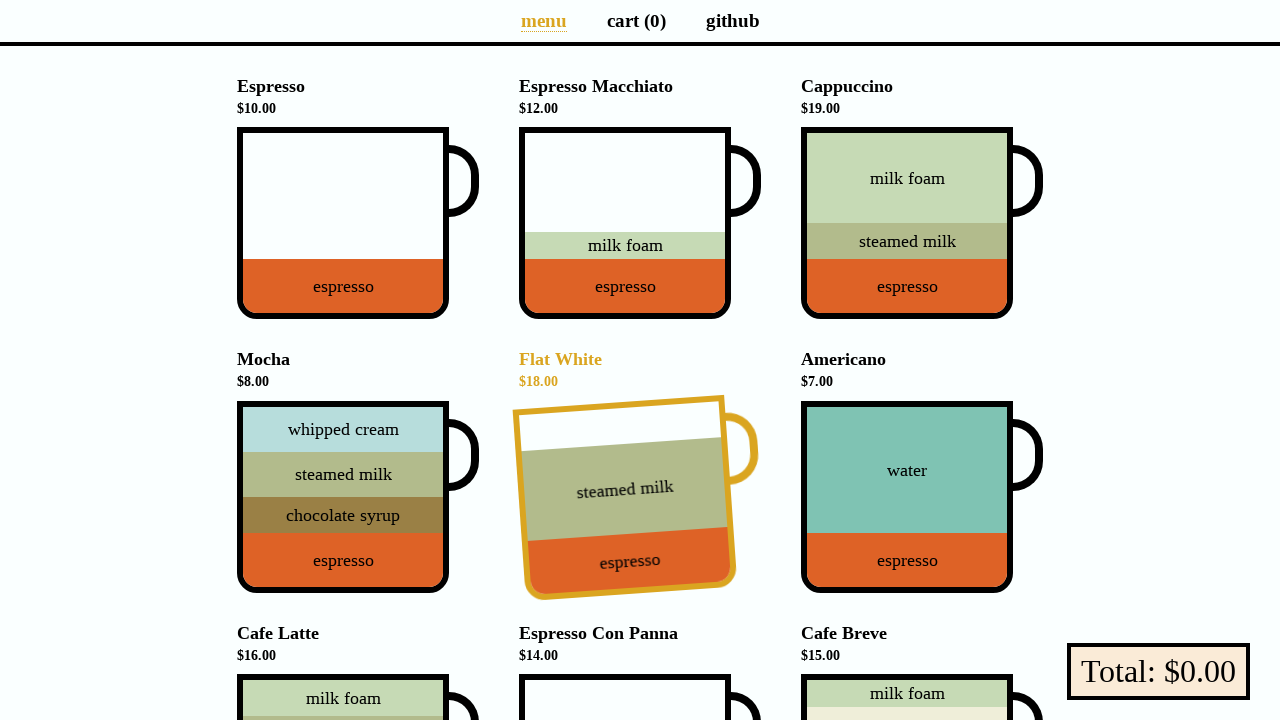

Moved mouse away from cup at (0, 0)
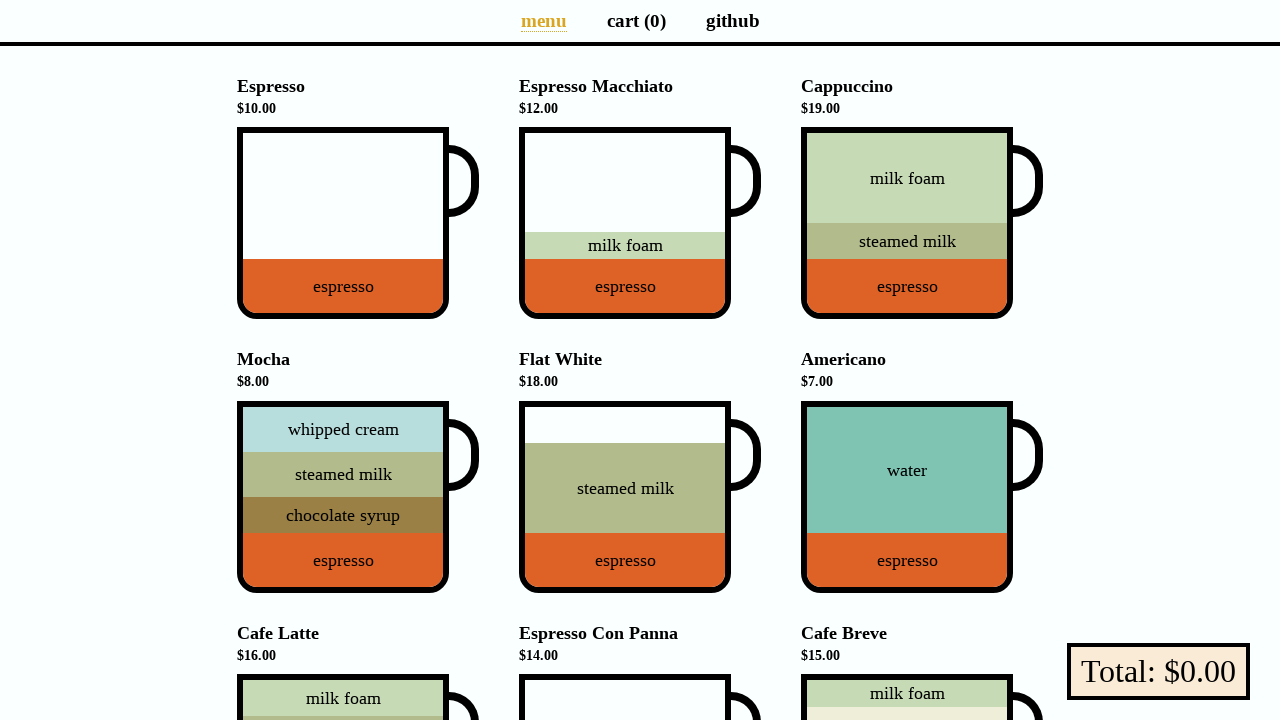

Retrieved cup transform after hover: none
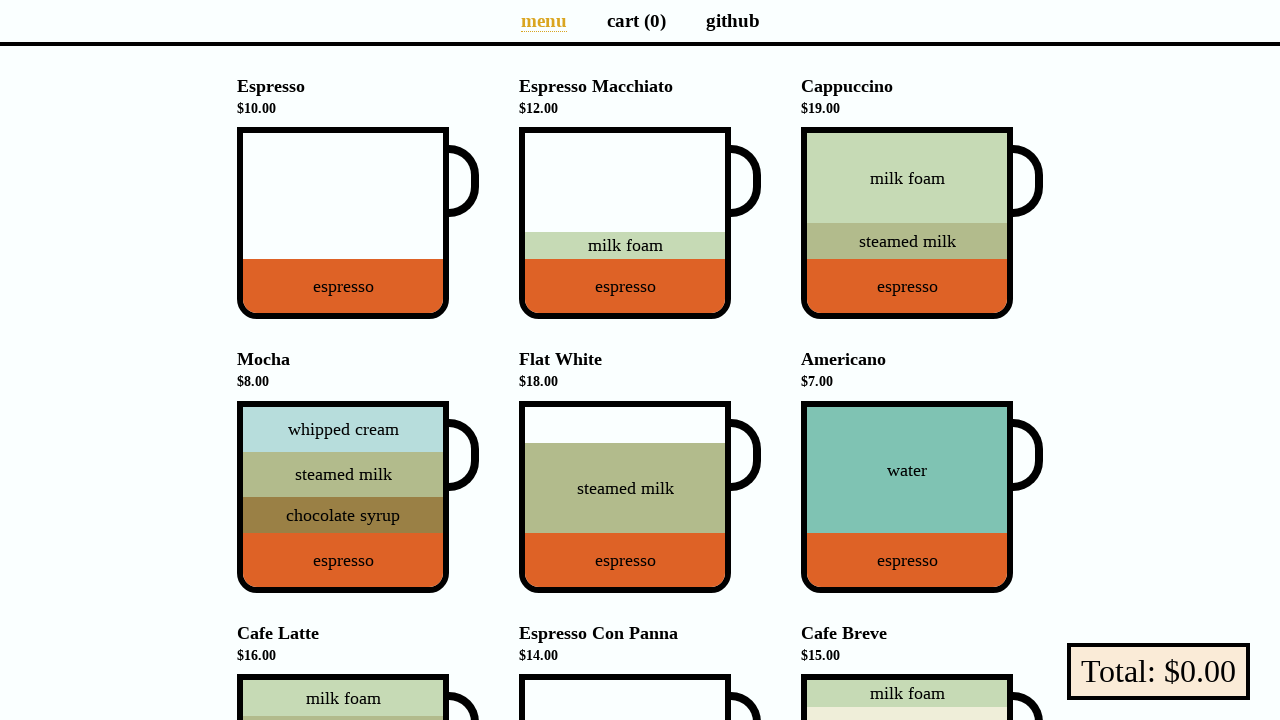

Asserted cup transform is 'none' before hover
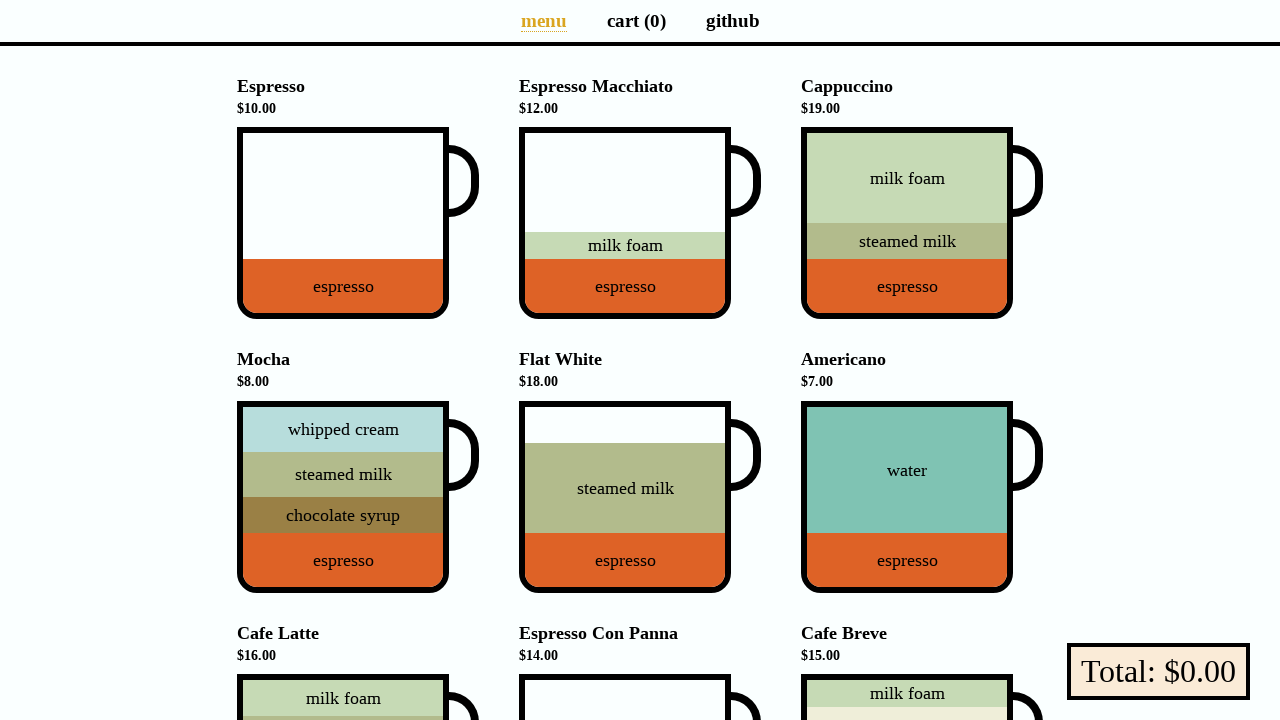

Asserted cup transform contains 'matrix' on hover - rotation detected
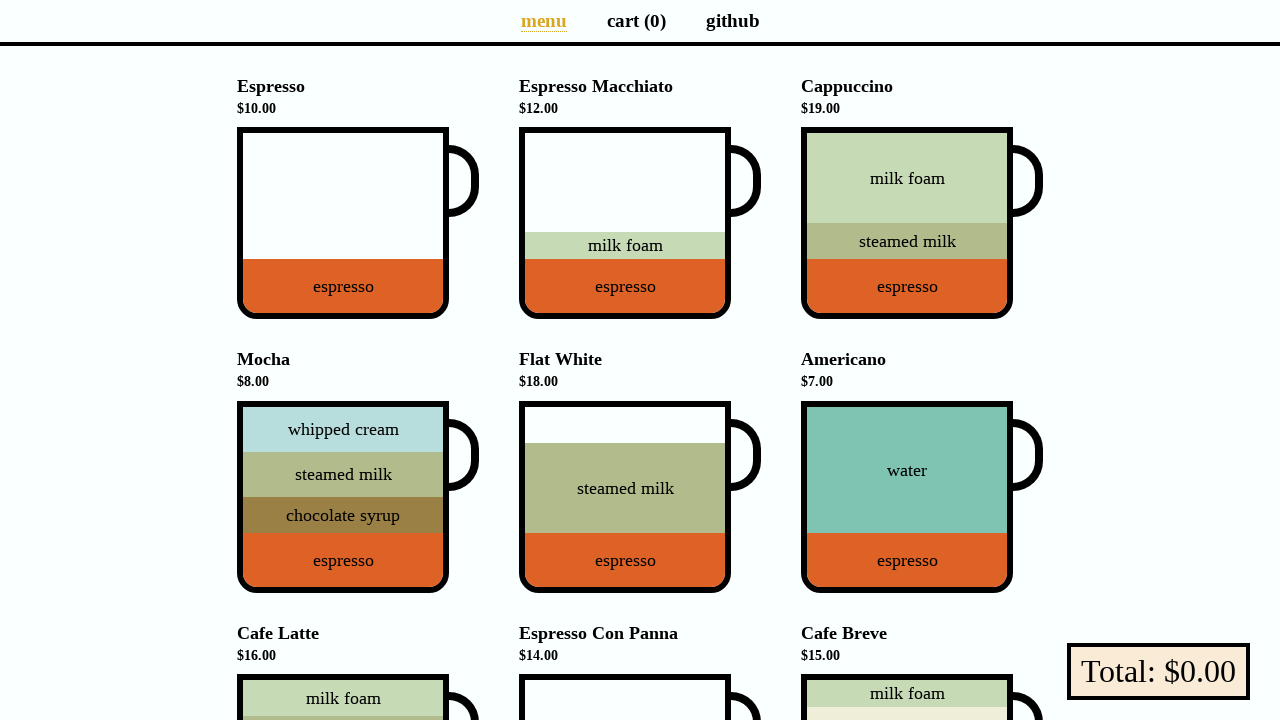

Asserted cup transform is 'none' after hover - rotation removed
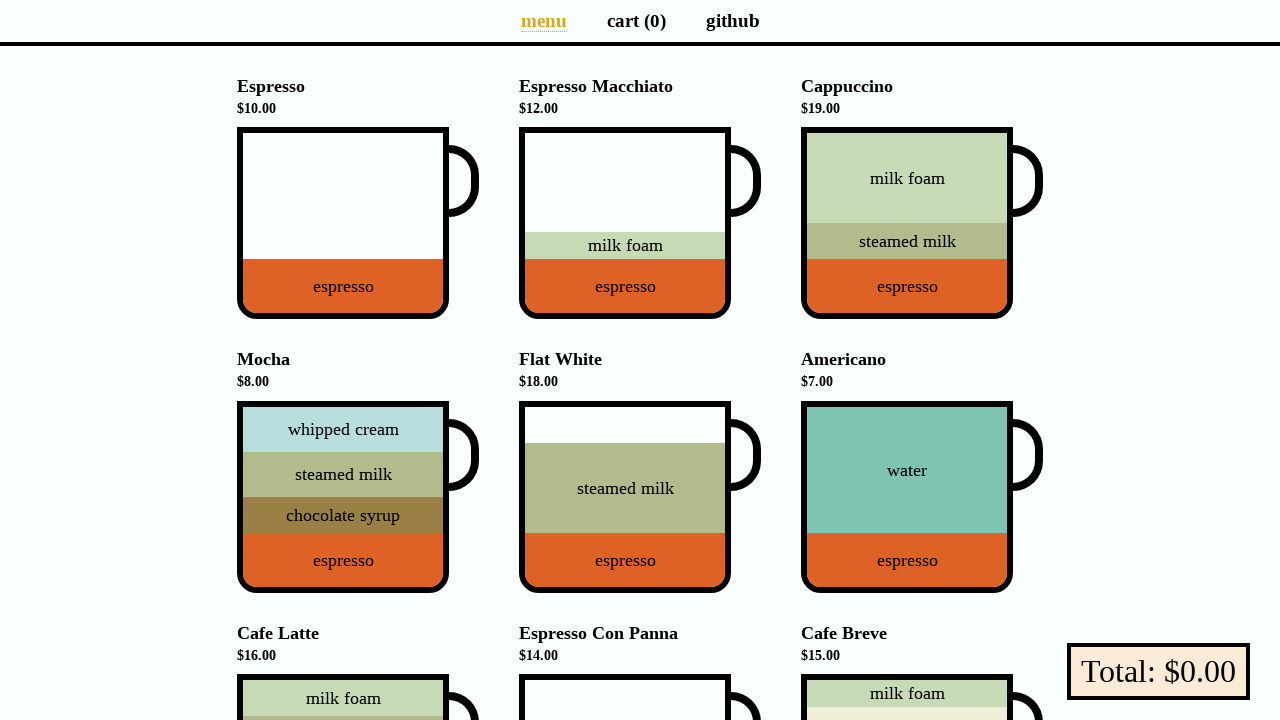

Located cup element in menu entry
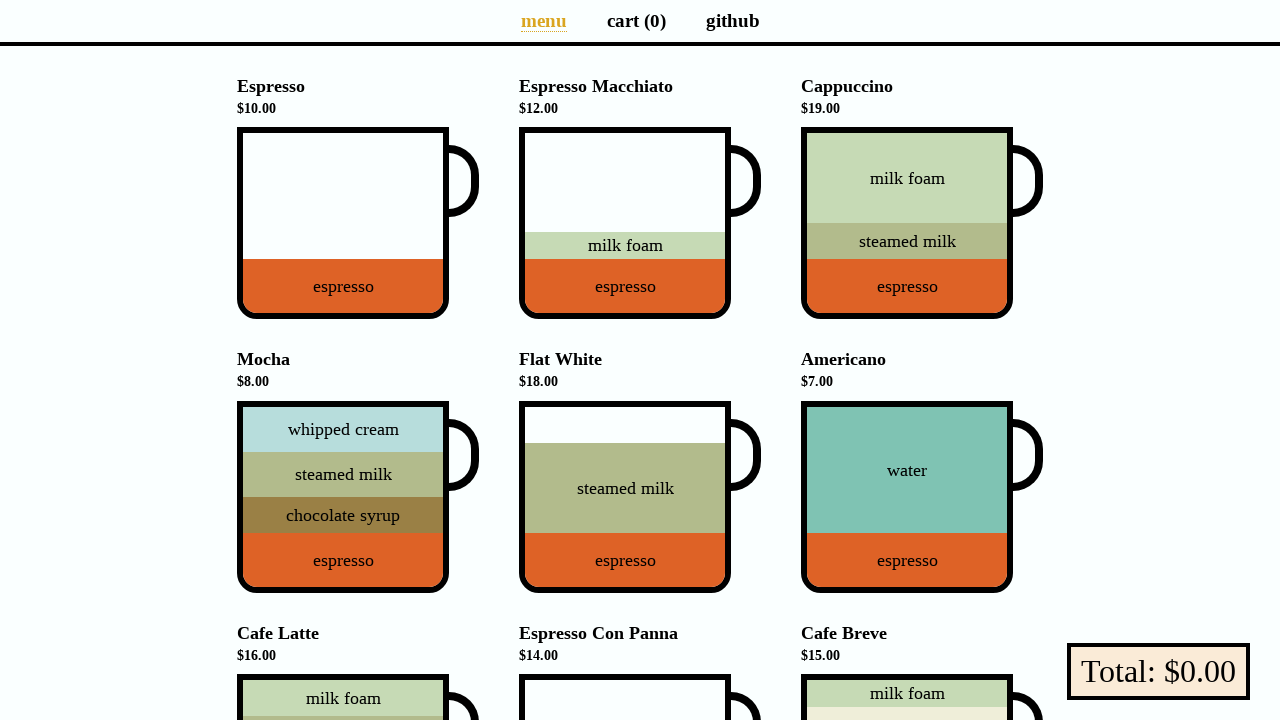

Scrolled cup into view if needed
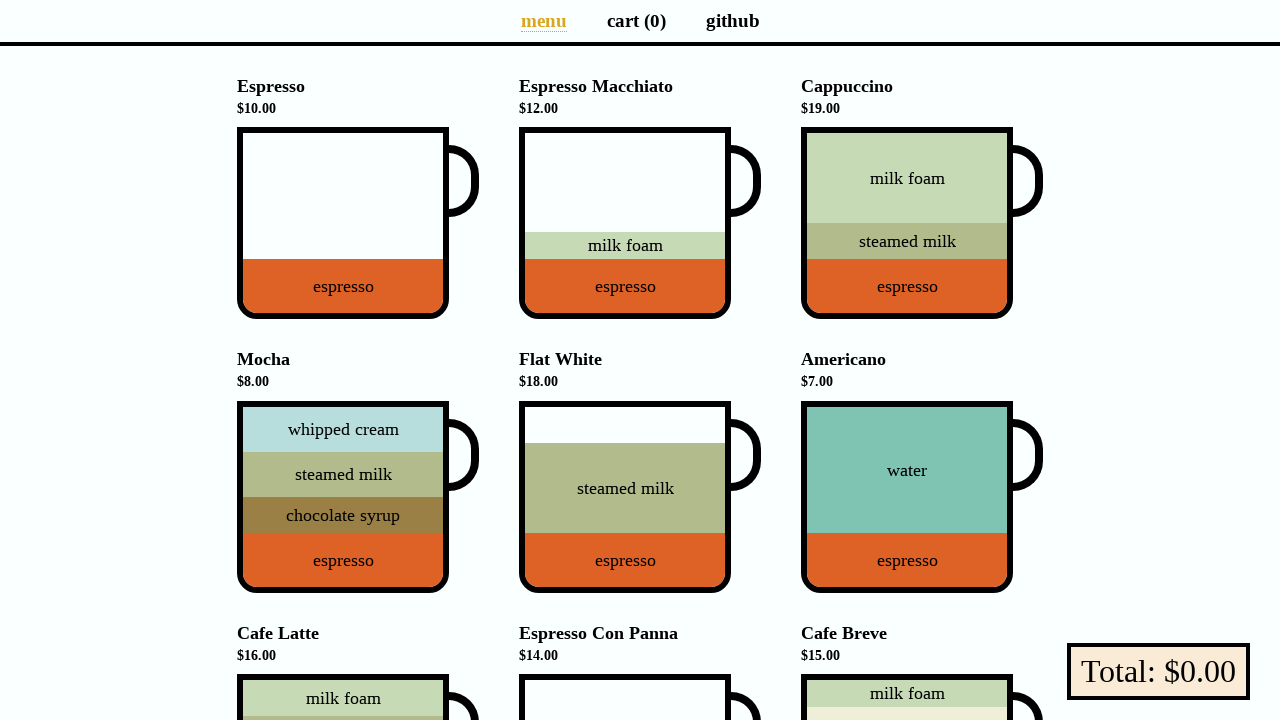

Retrieved cup transform before hover: none
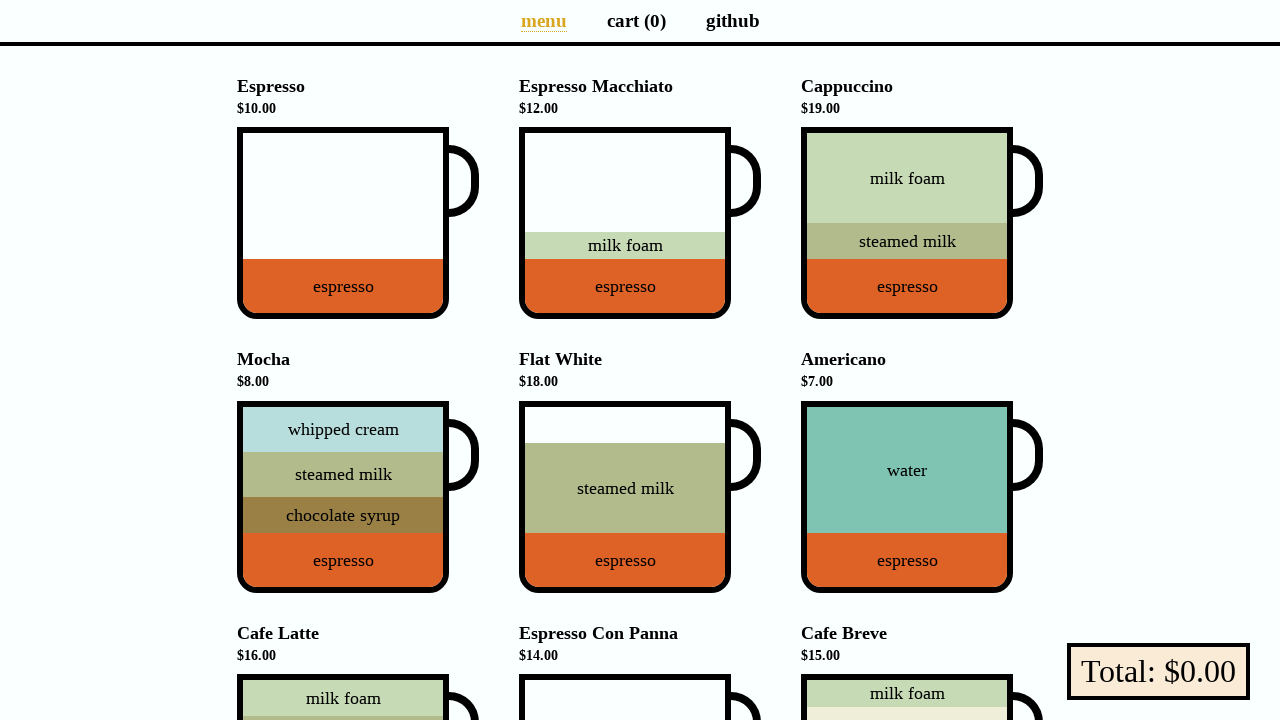

Hovered over cup element at (922, 497) on li[data-v-a9662a08] >> nth=5 >> div div.cup
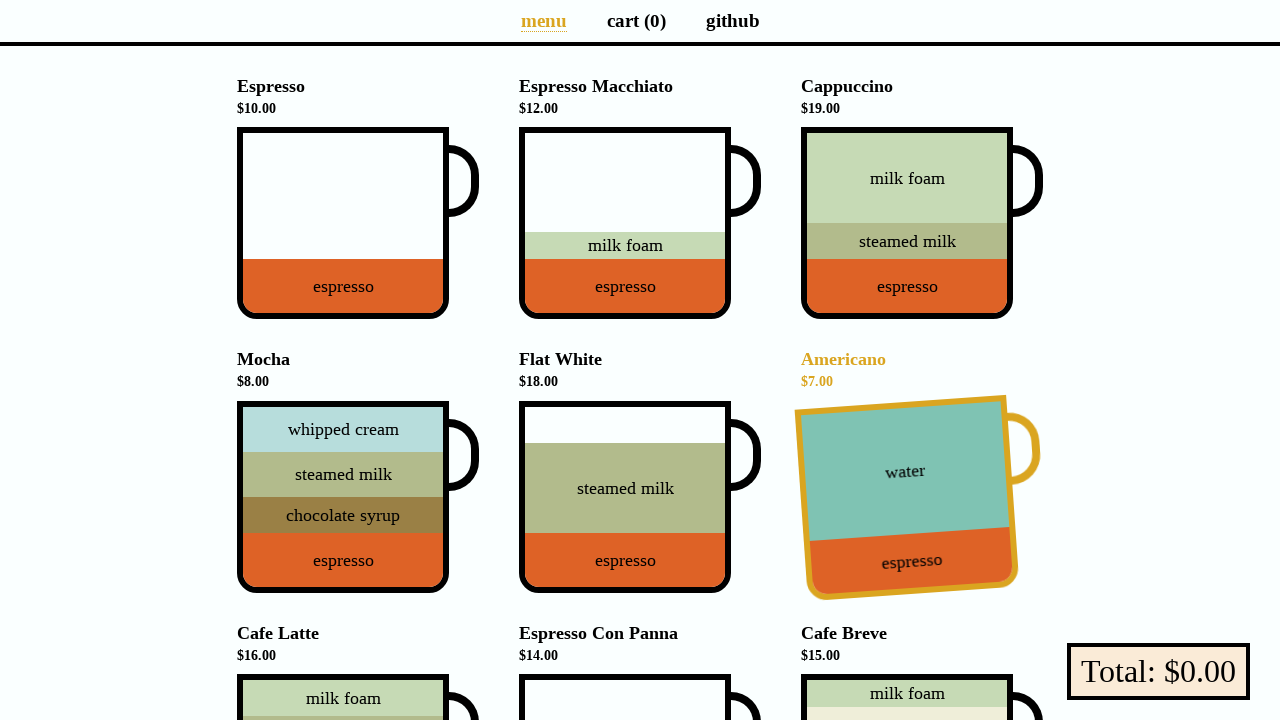

Retrieved cup transform on hover: matrix(0.997564, -0.0697565, 0.0697565, 0.997564, 0, 0)
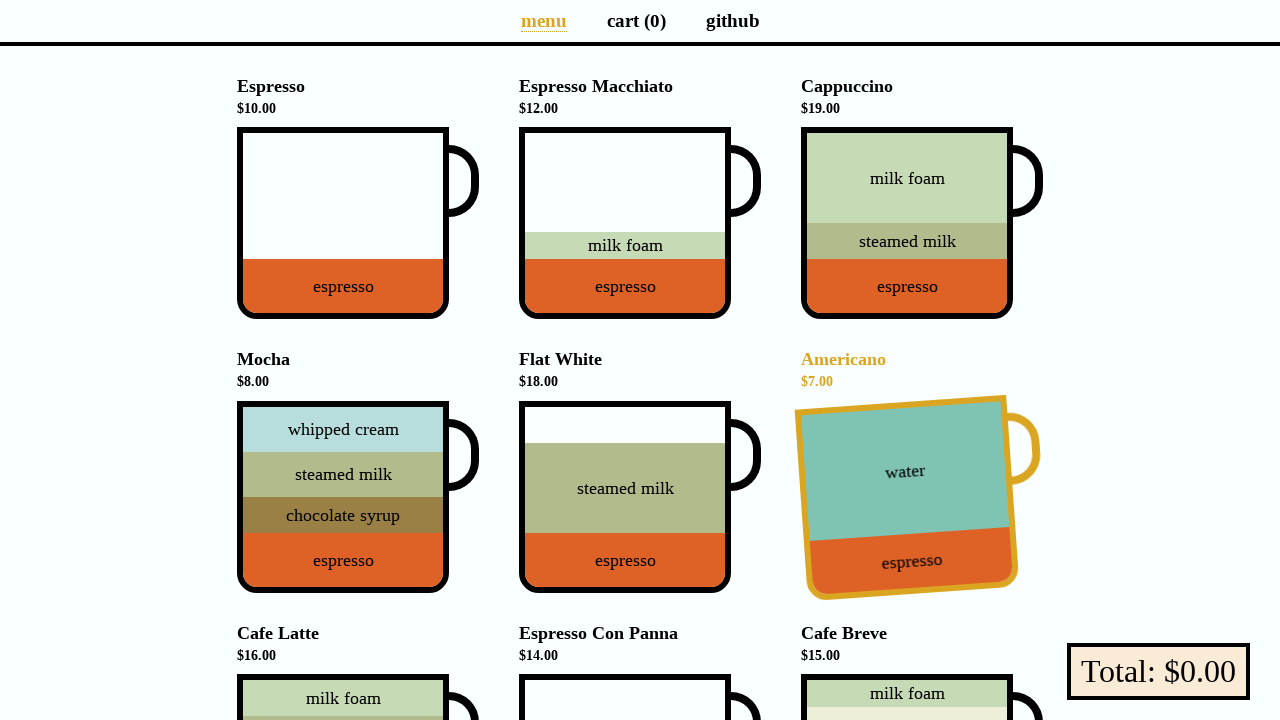

Moved mouse away from cup at (0, 0)
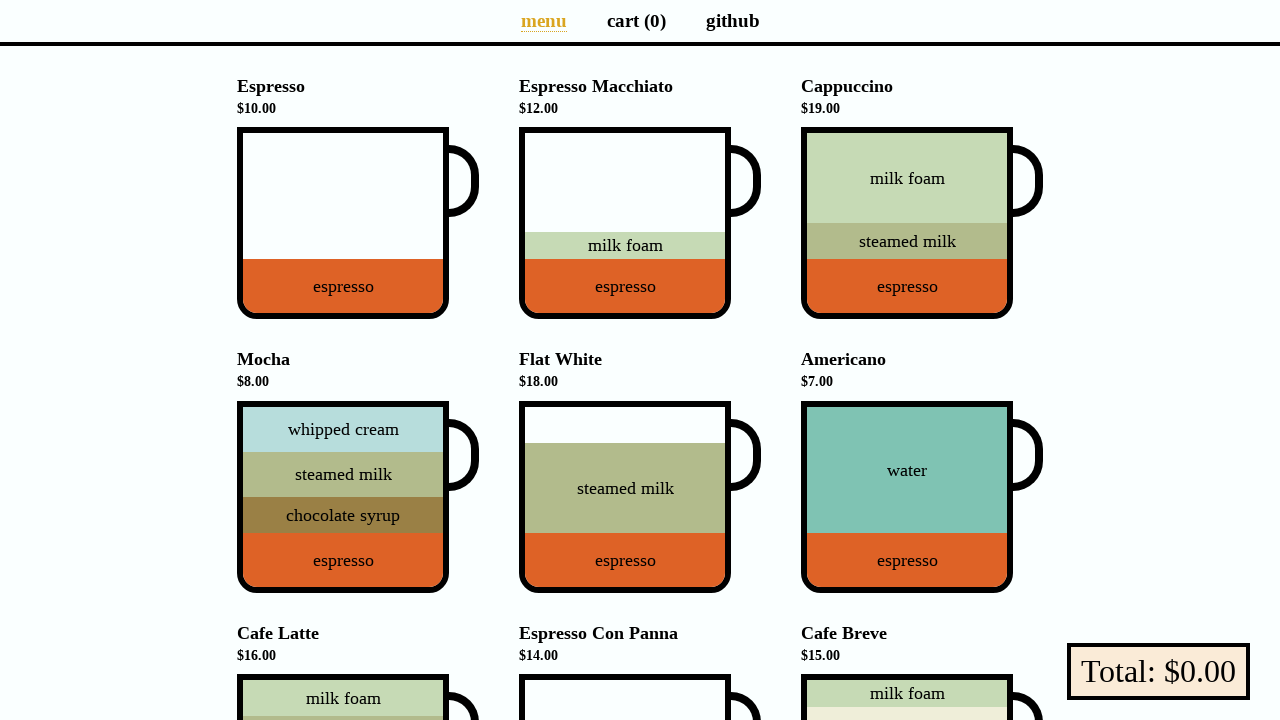

Retrieved cup transform after hover: none
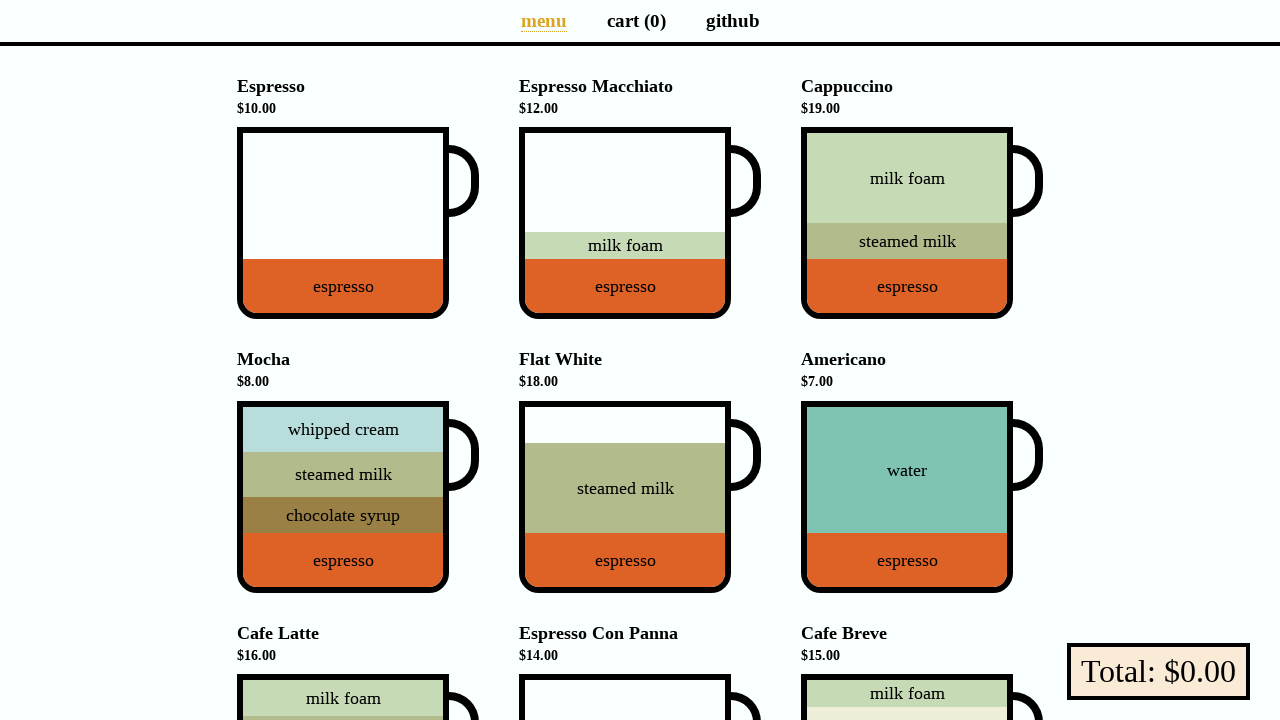

Asserted cup transform is 'none' before hover
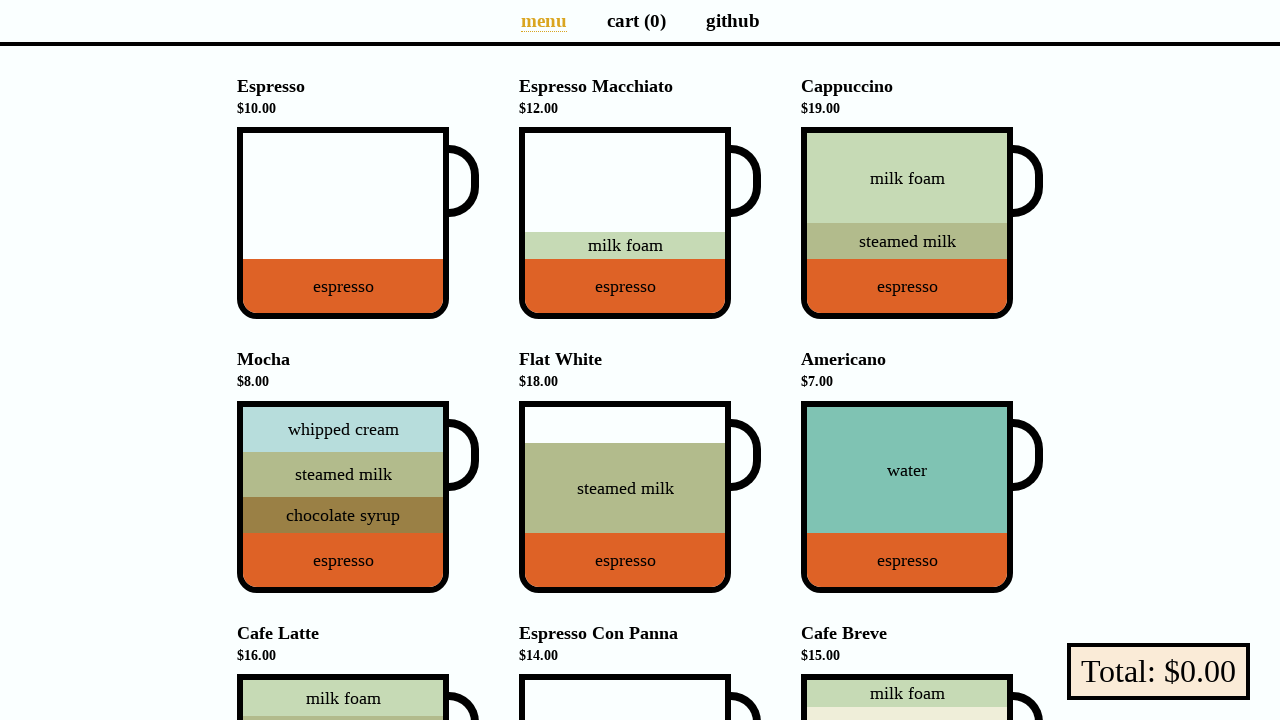

Asserted cup transform contains 'matrix' on hover - rotation detected
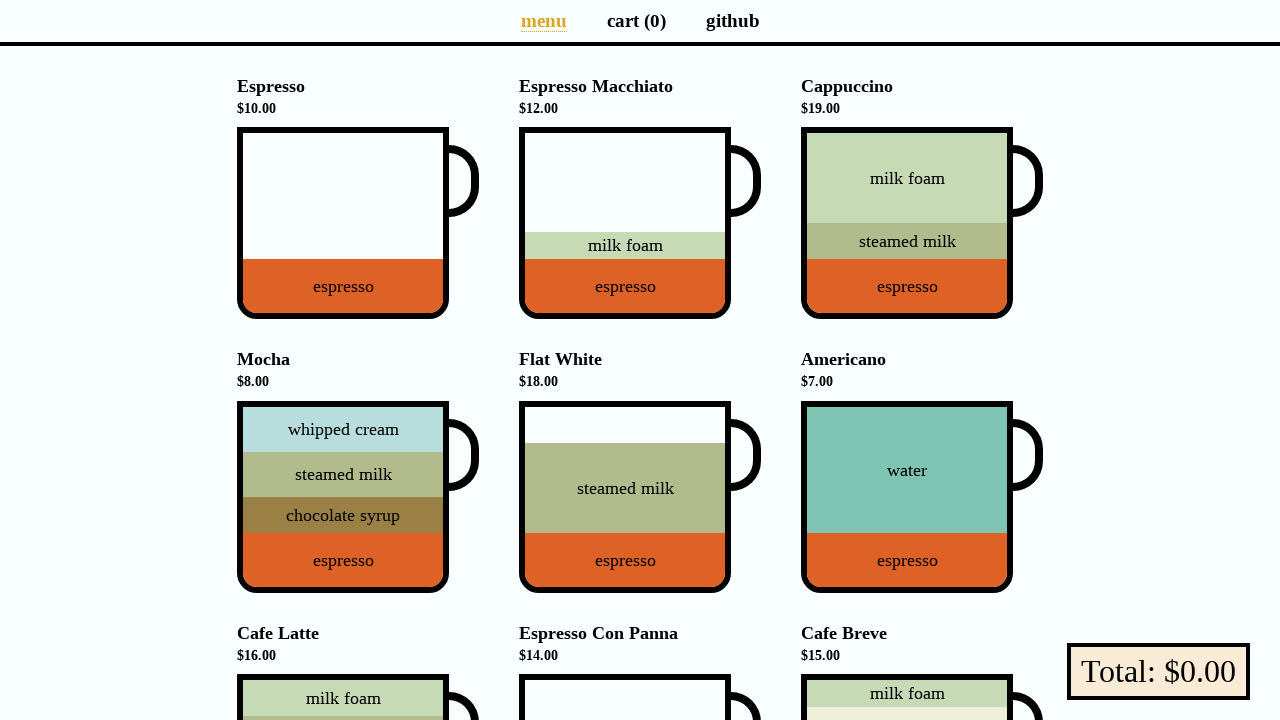

Asserted cup transform is 'none' after hover - rotation removed
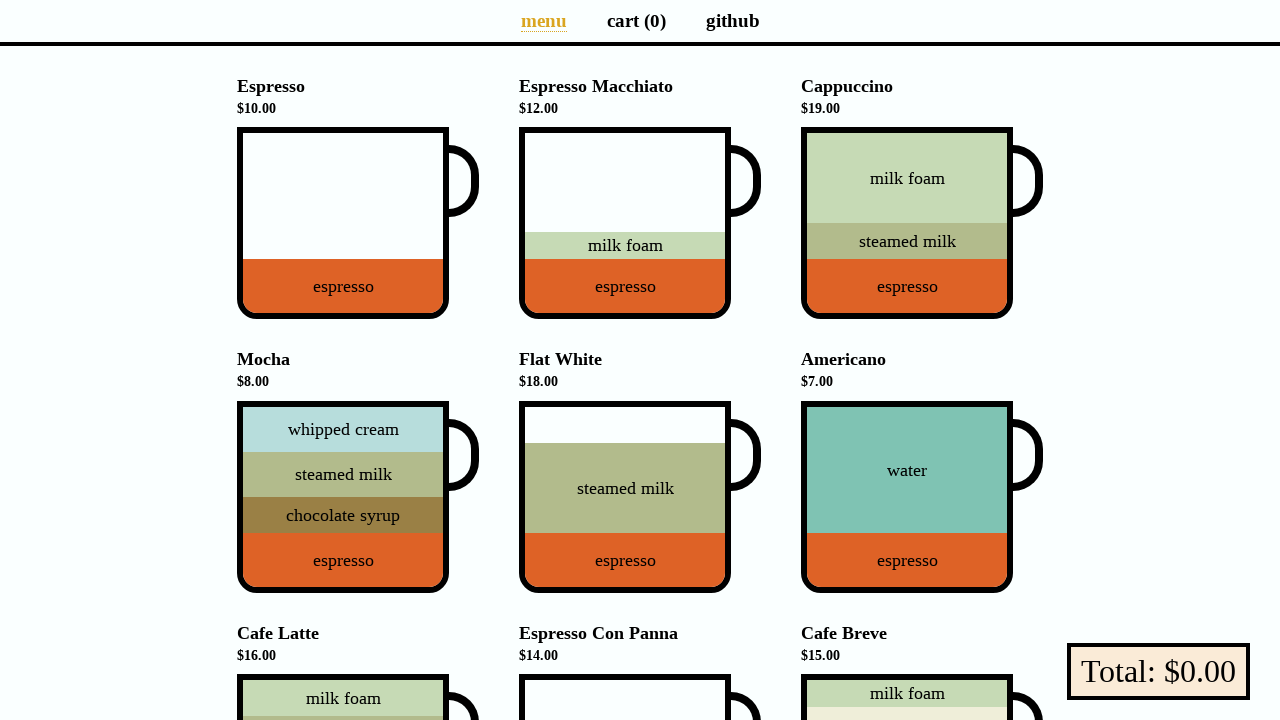

Located cup element in menu entry
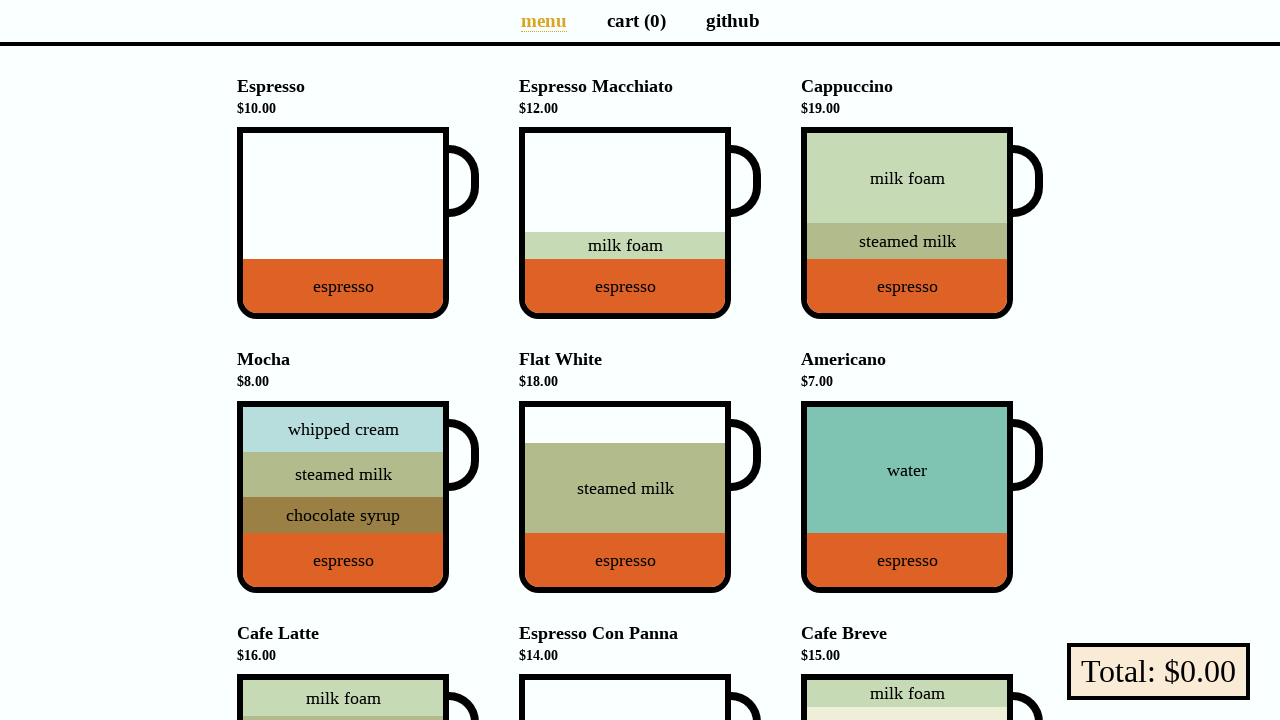

Scrolled cup into view if needed
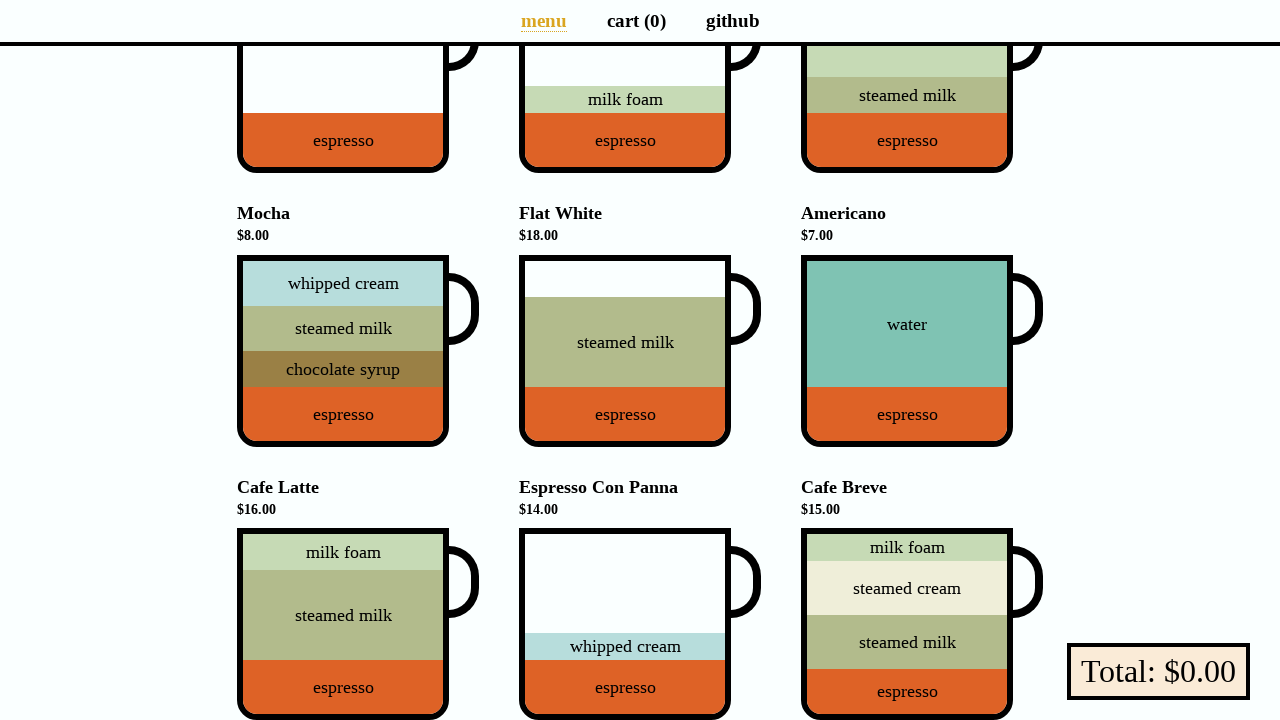

Retrieved cup transform before hover: none
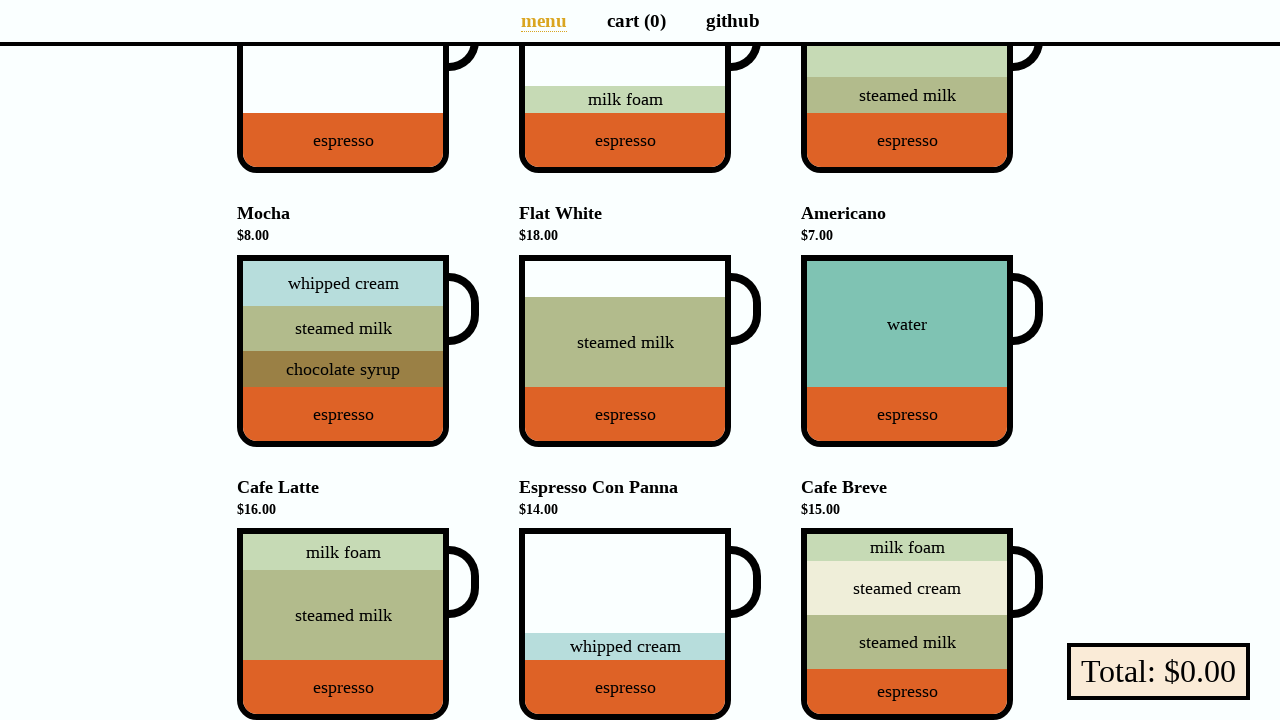

Hovered over cup element at (358, 624) on li[data-v-a9662a08] >> nth=6 >> div div.cup
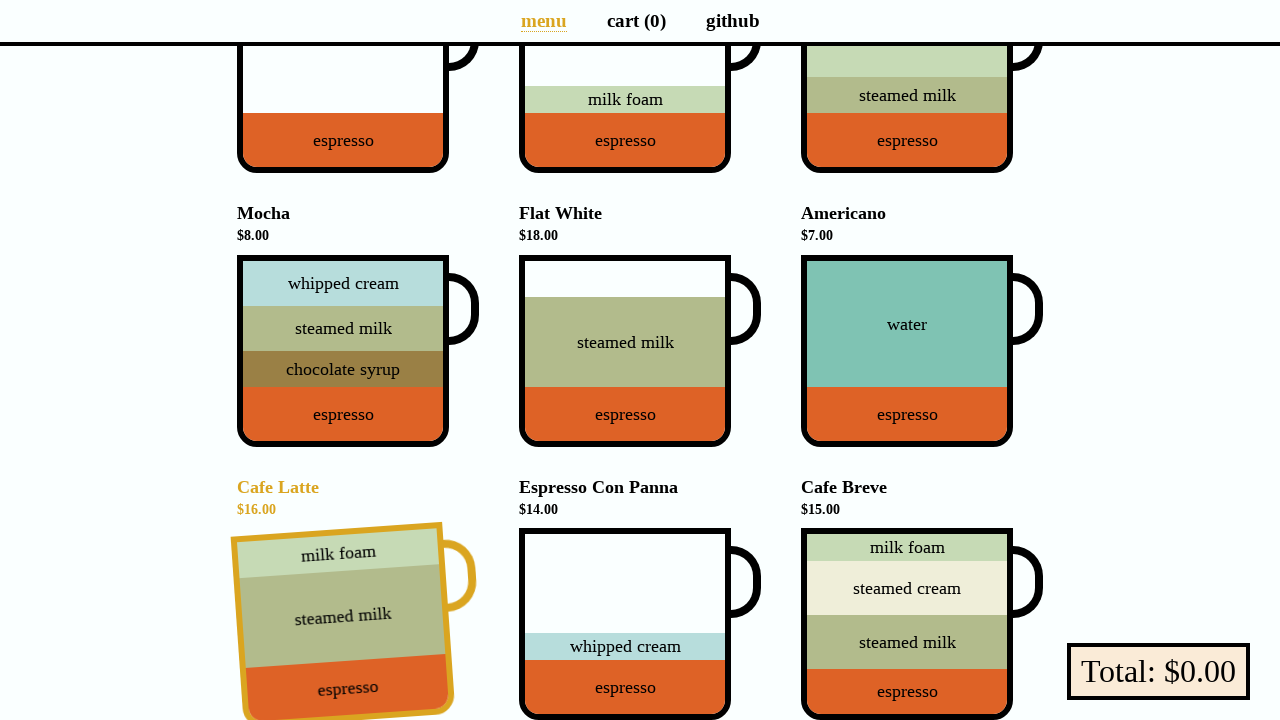

Retrieved cup transform on hover: matrix(0.997564, -0.0697565, 0.0697565, 0.997564, 0, 0)
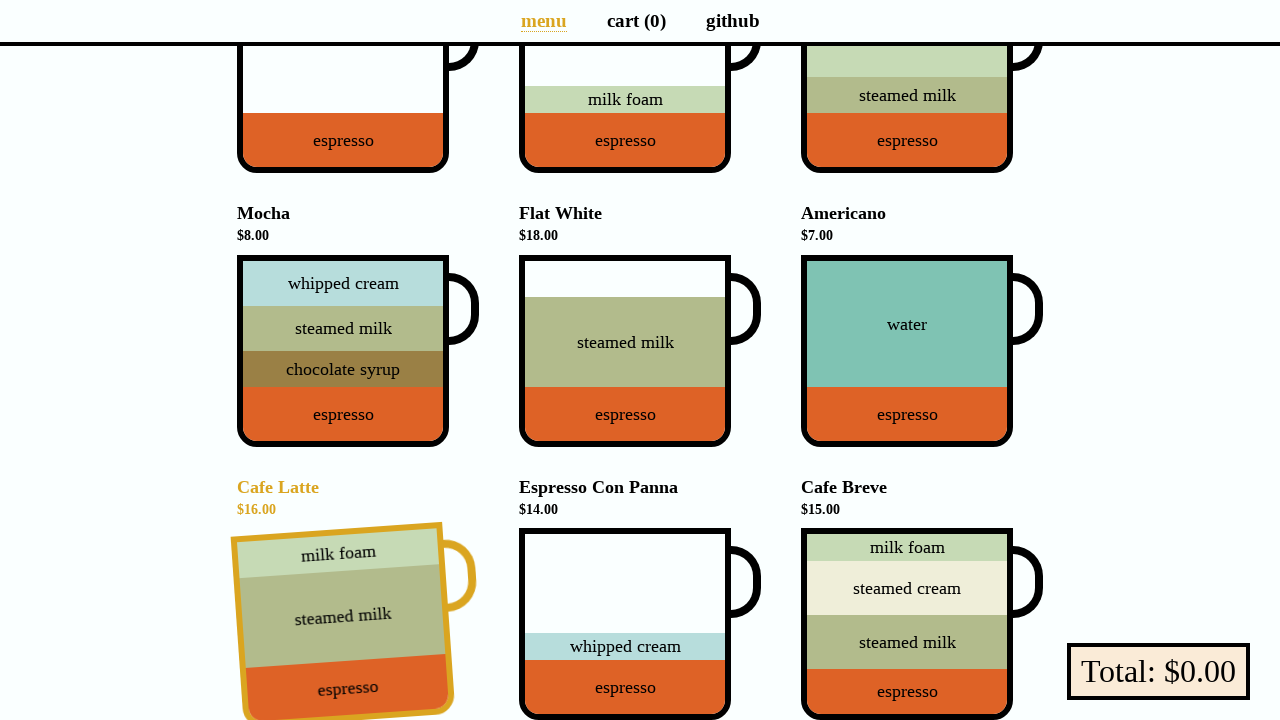

Moved mouse away from cup at (0, 0)
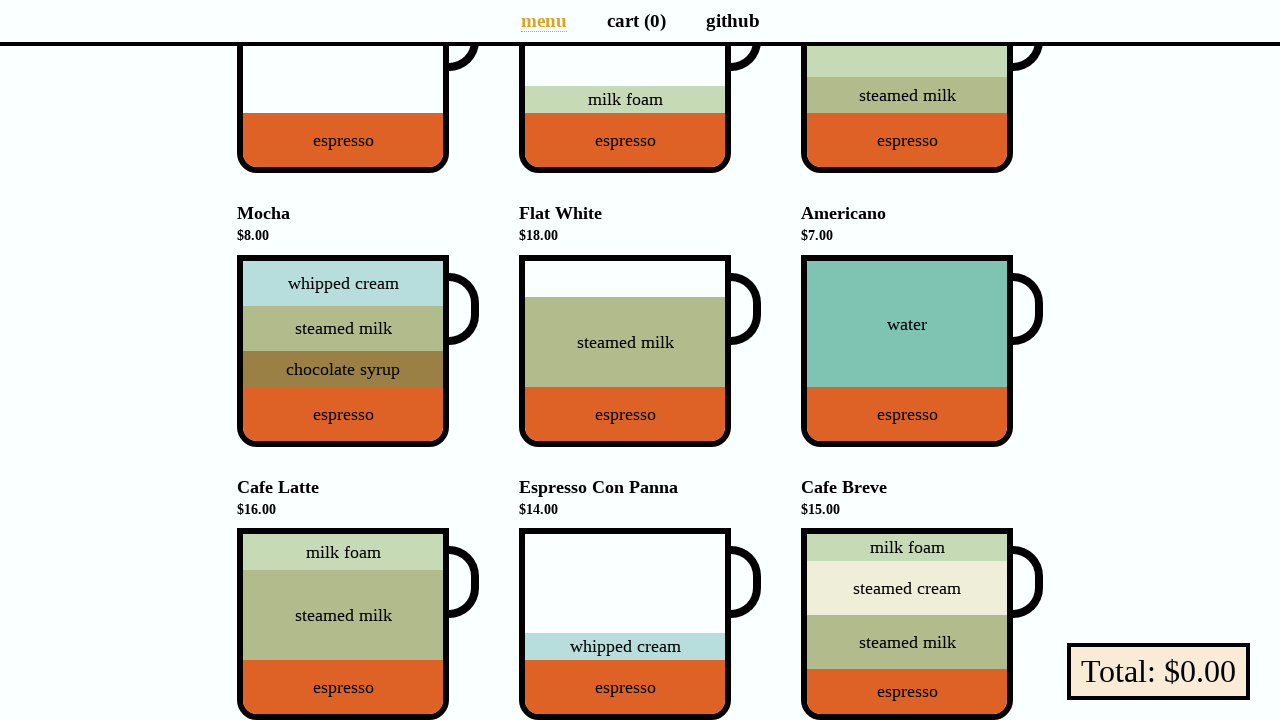

Retrieved cup transform after hover: none
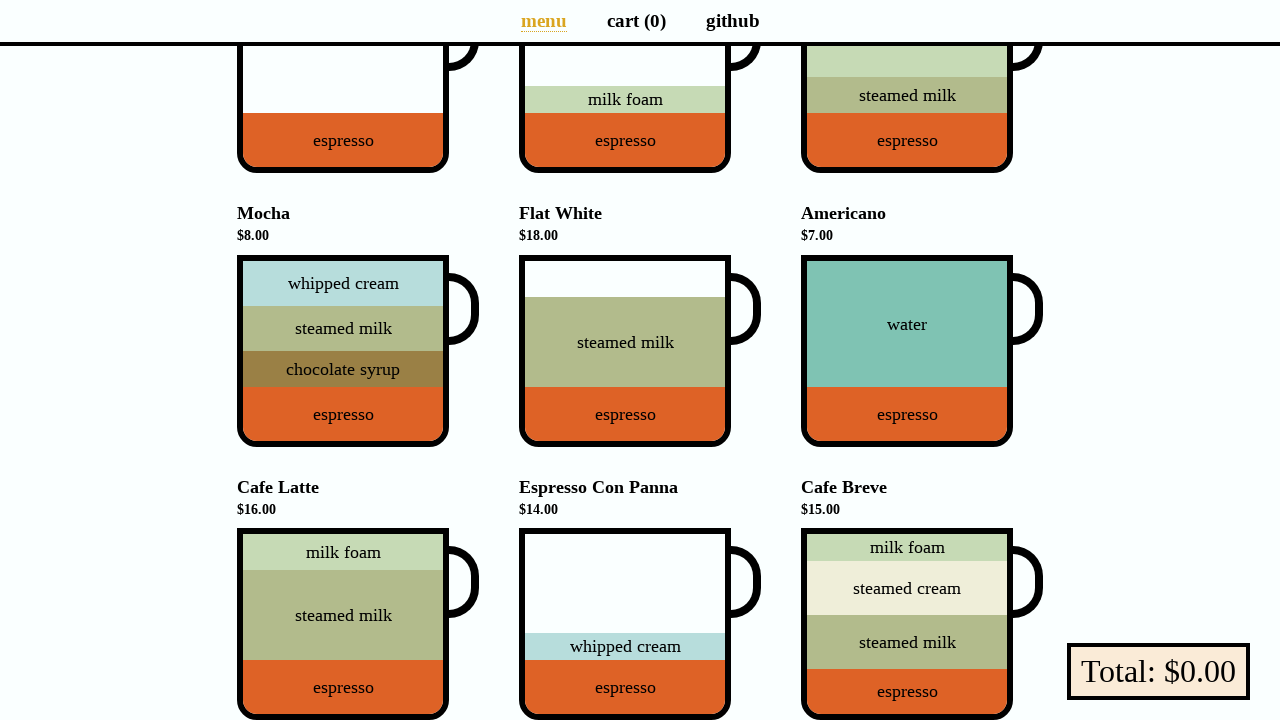

Asserted cup transform is 'none' before hover
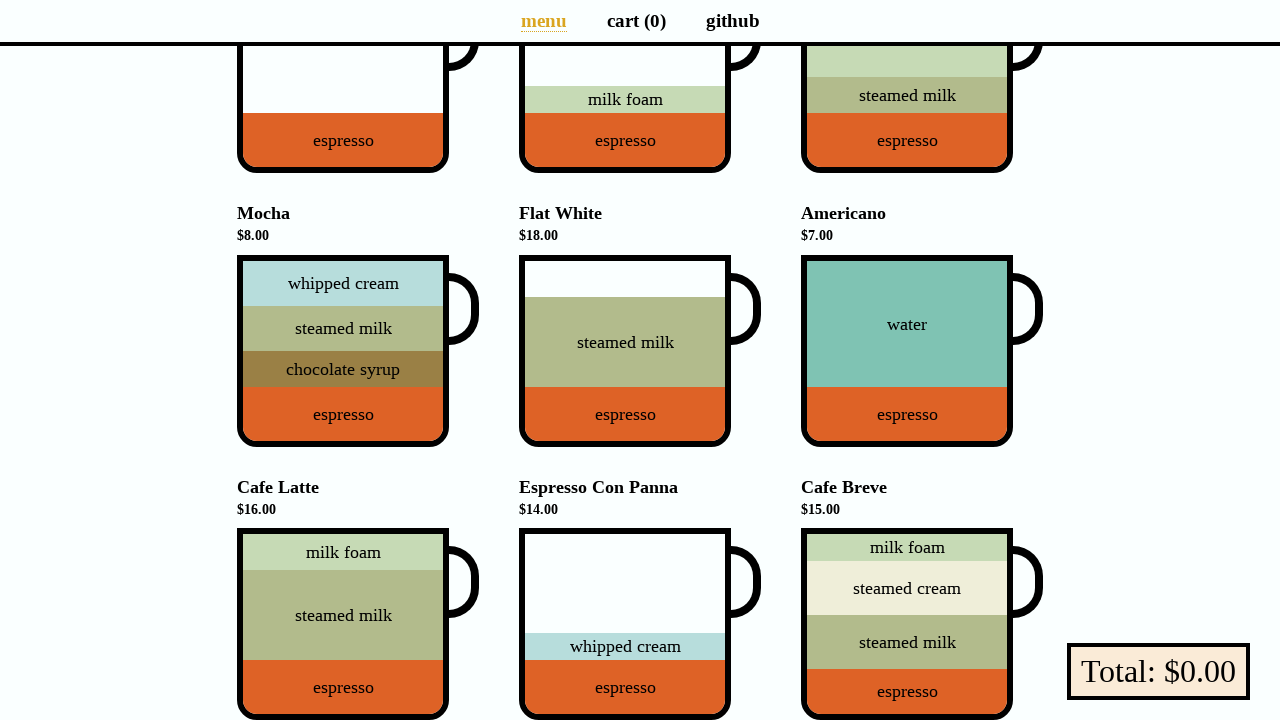

Asserted cup transform contains 'matrix' on hover - rotation detected
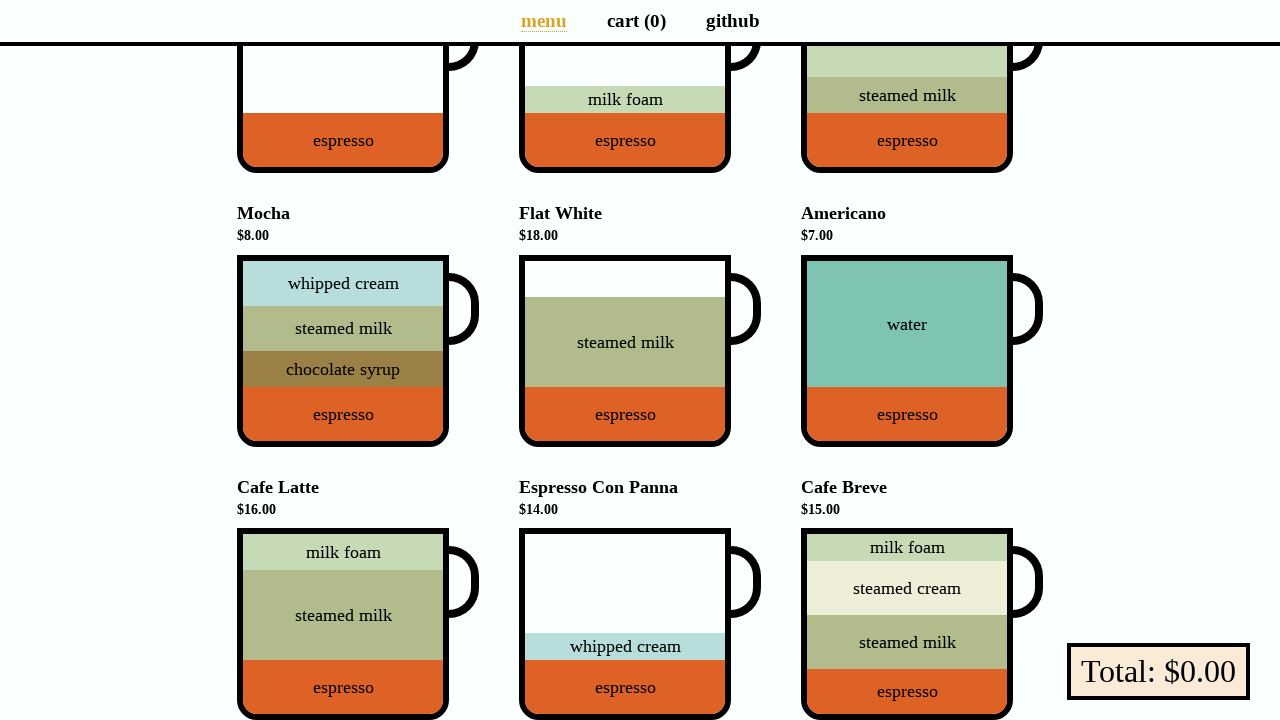

Asserted cup transform is 'none' after hover - rotation removed
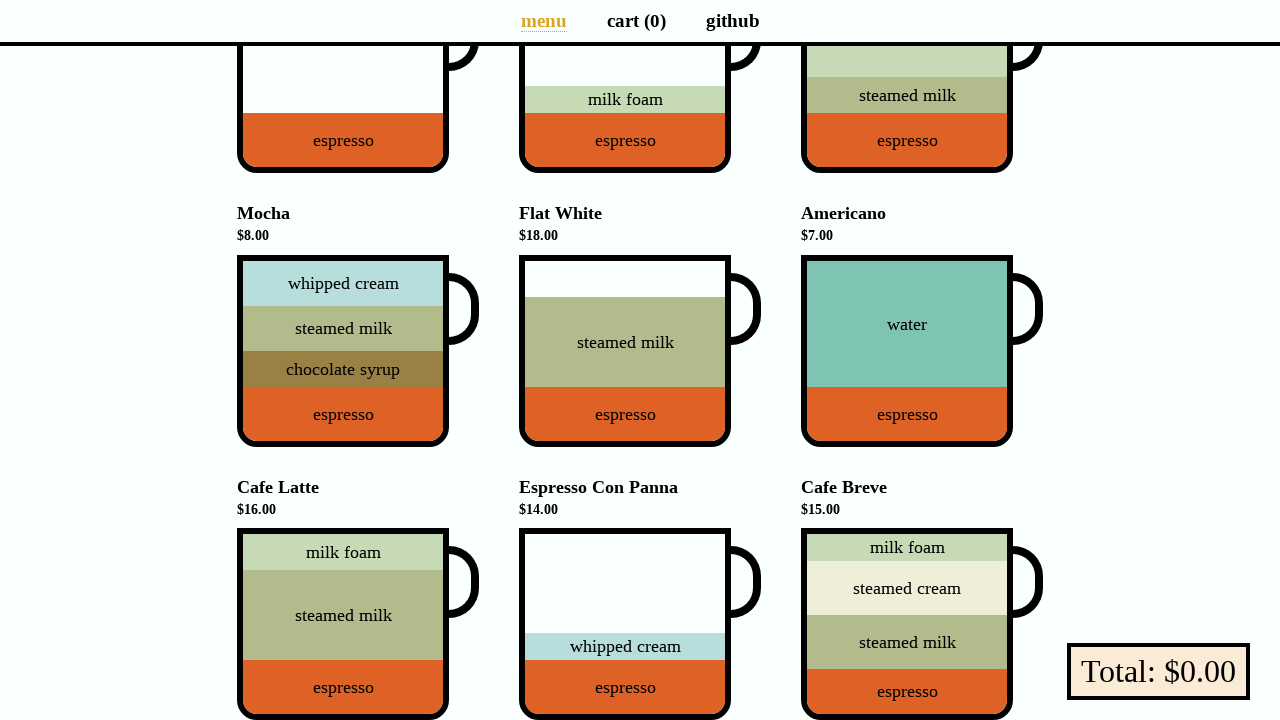

Located cup element in menu entry
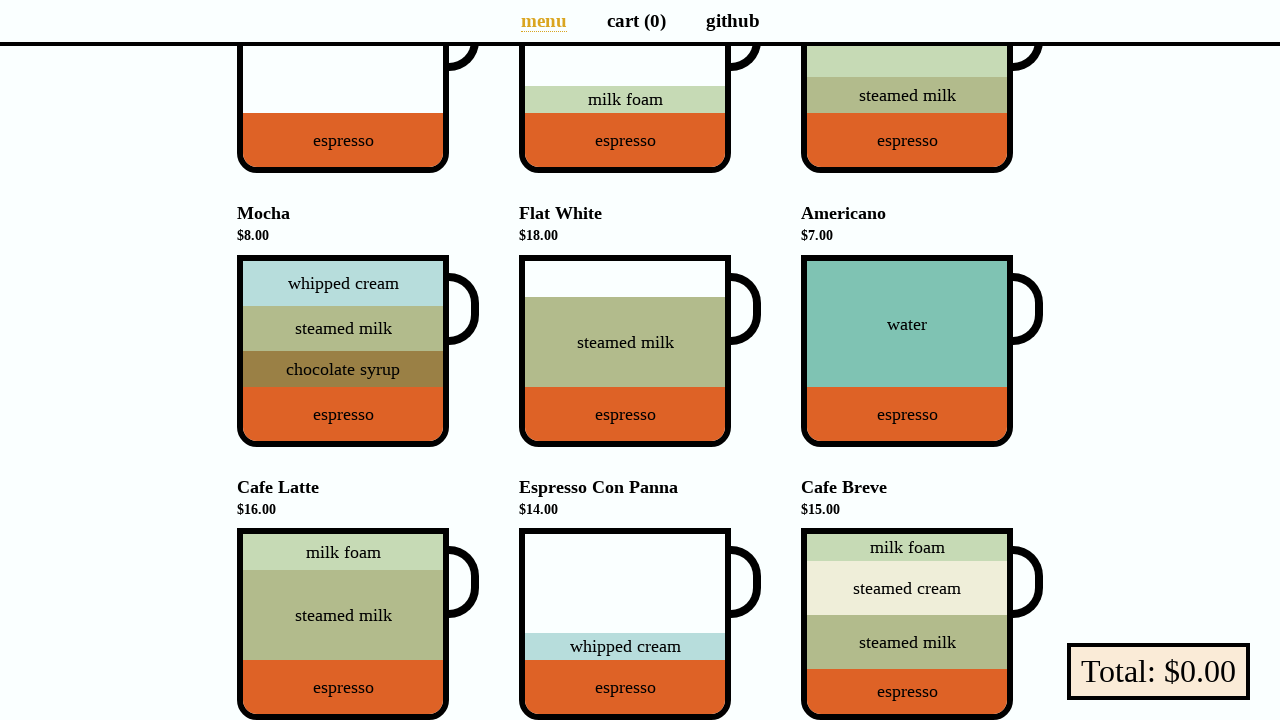

Scrolled cup into view if needed
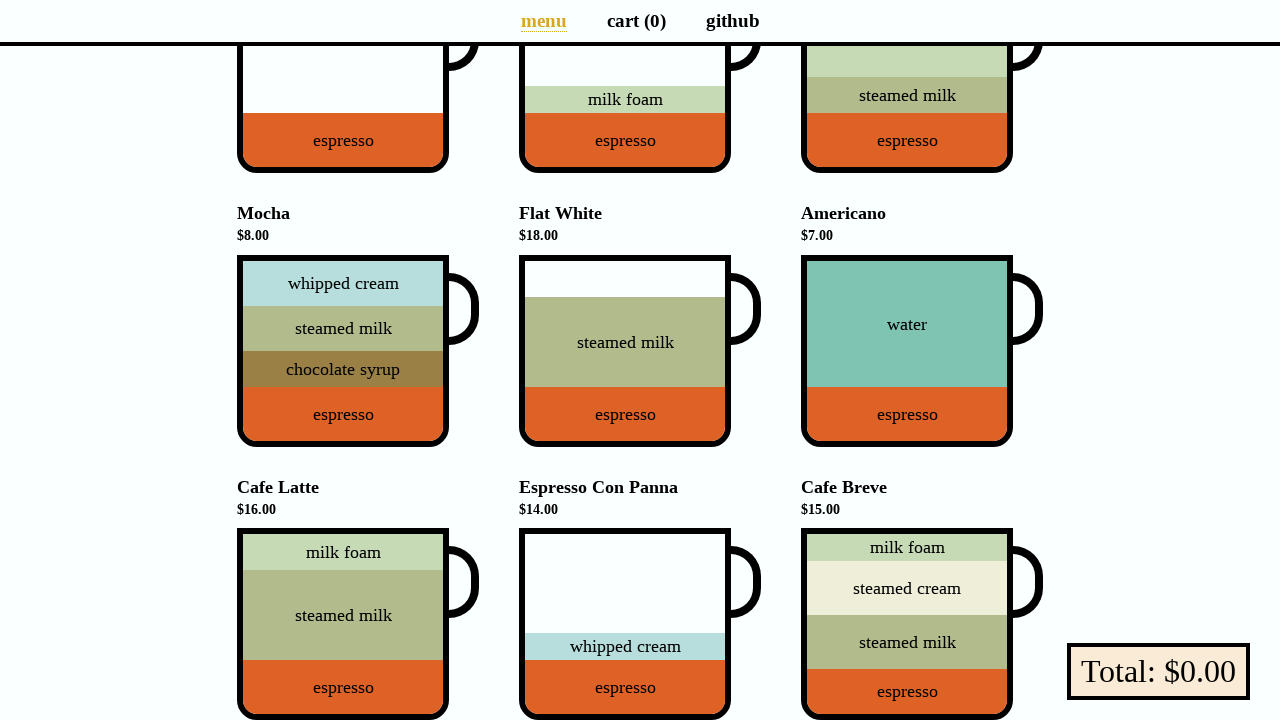

Retrieved cup transform before hover: none
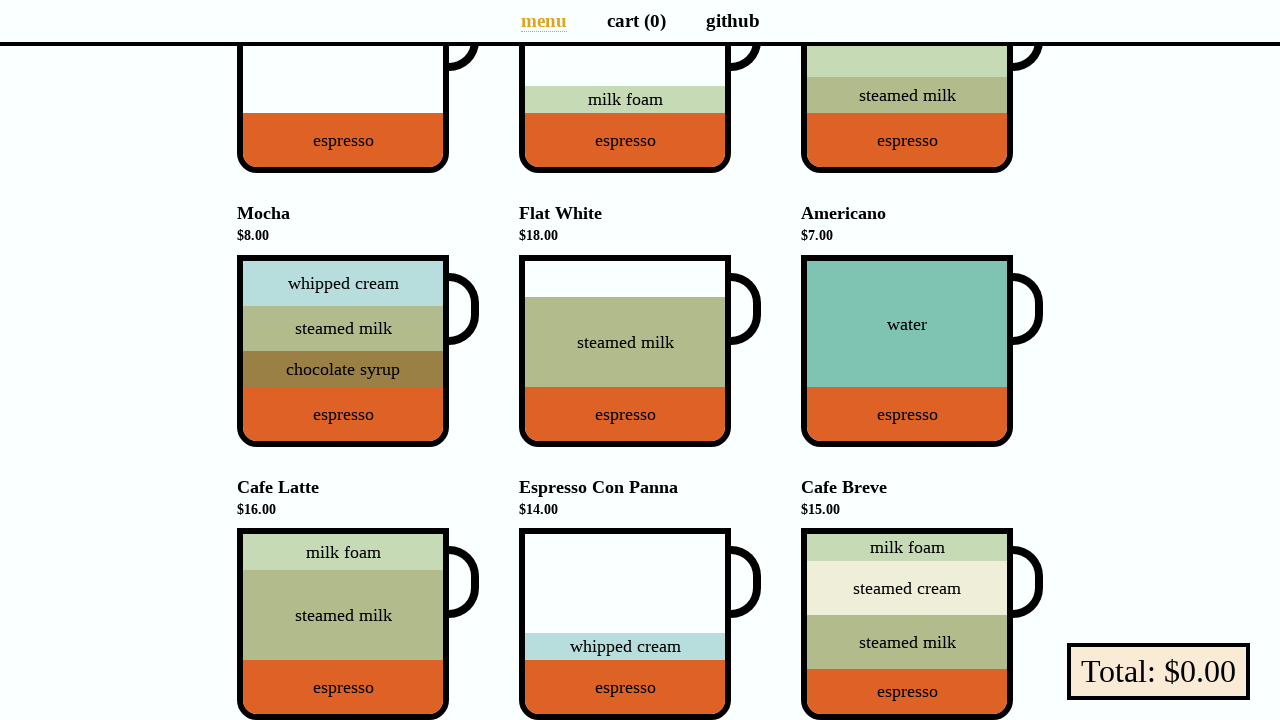

Hovered over cup element at (640, 624) on li[data-v-a9662a08] >> nth=7 >> div div.cup
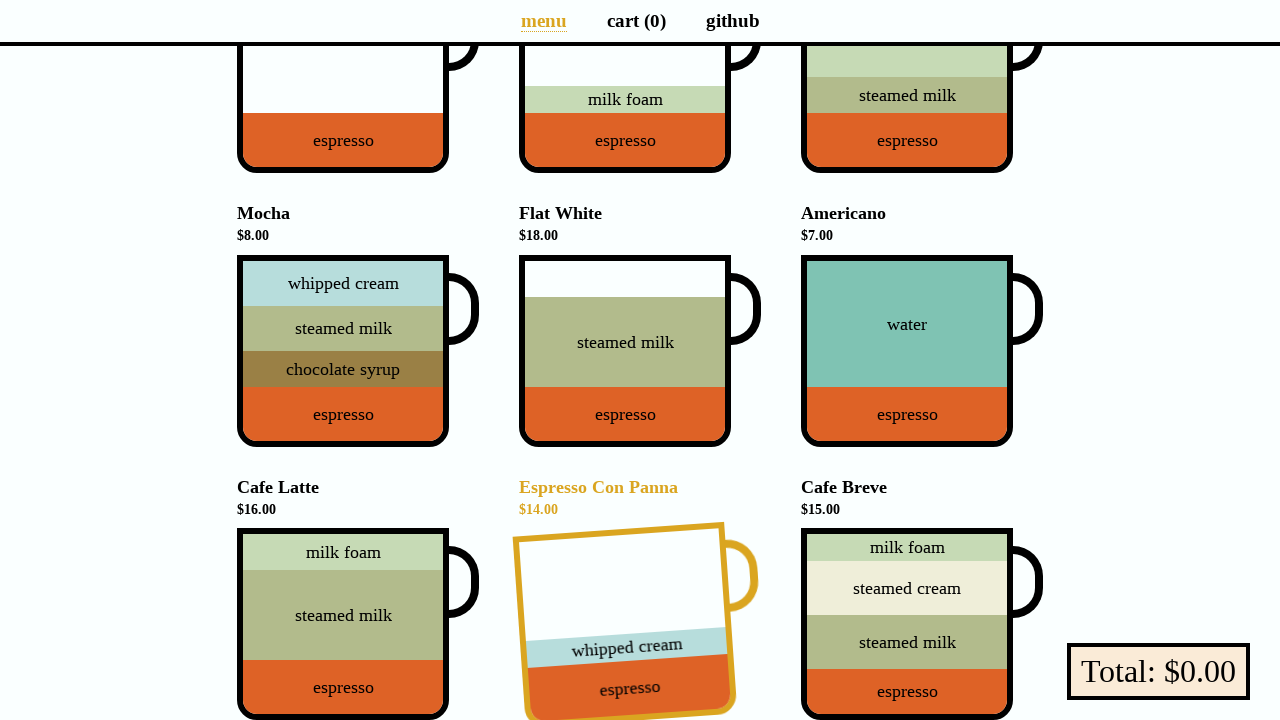

Retrieved cup transform on hover: matrix(0.997564, -0.0697565, 0.0697565, 0.997564, 0, 0)
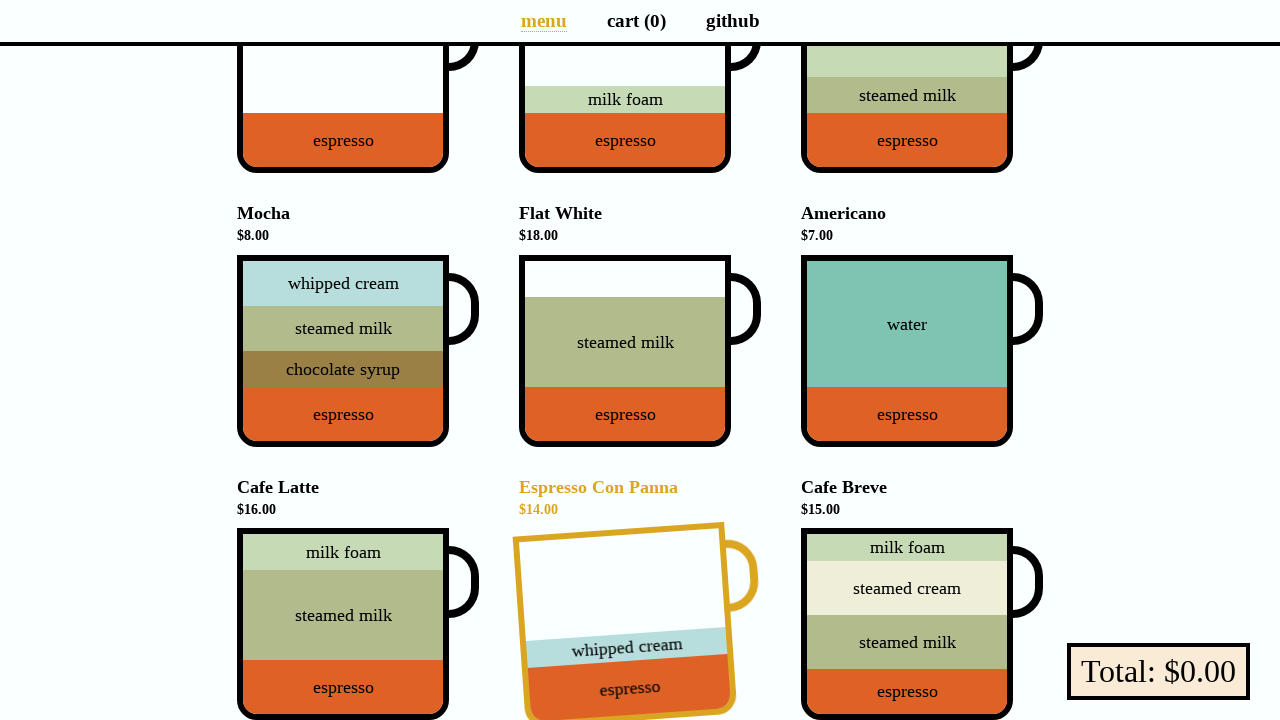

Moved mouse away from cup at (0, 0)
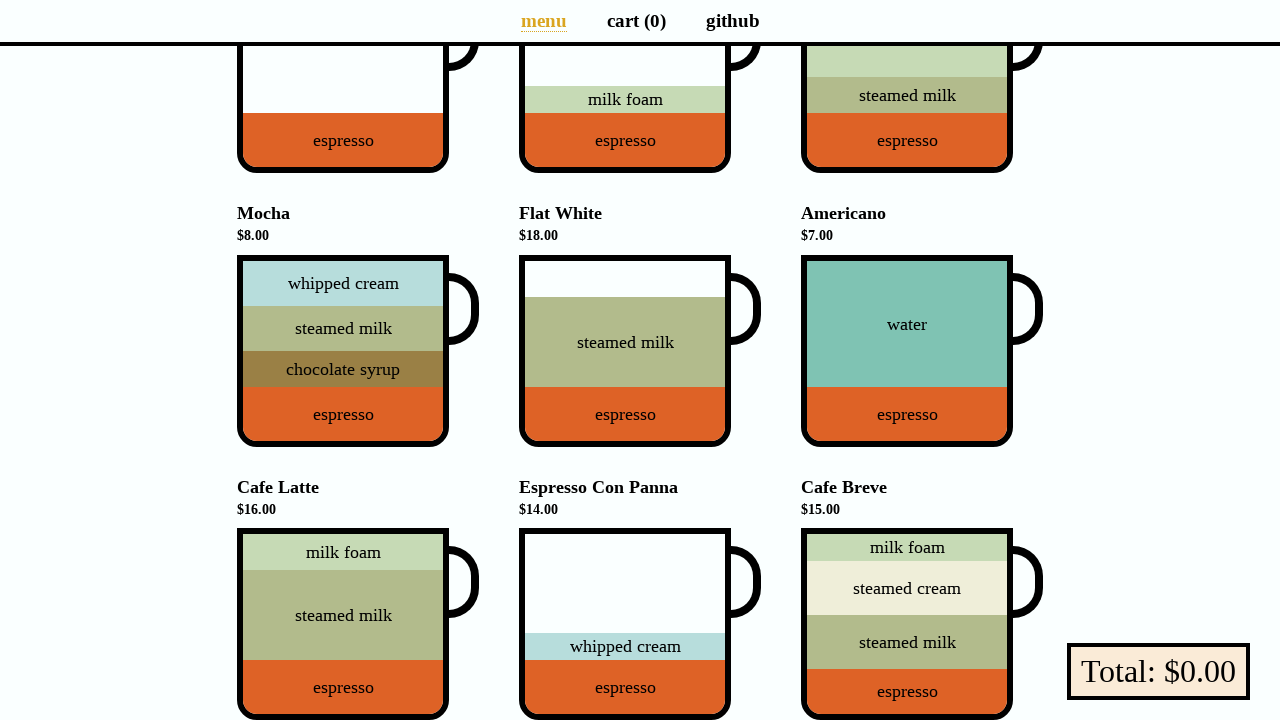

Retrieved cup transform after hover: none
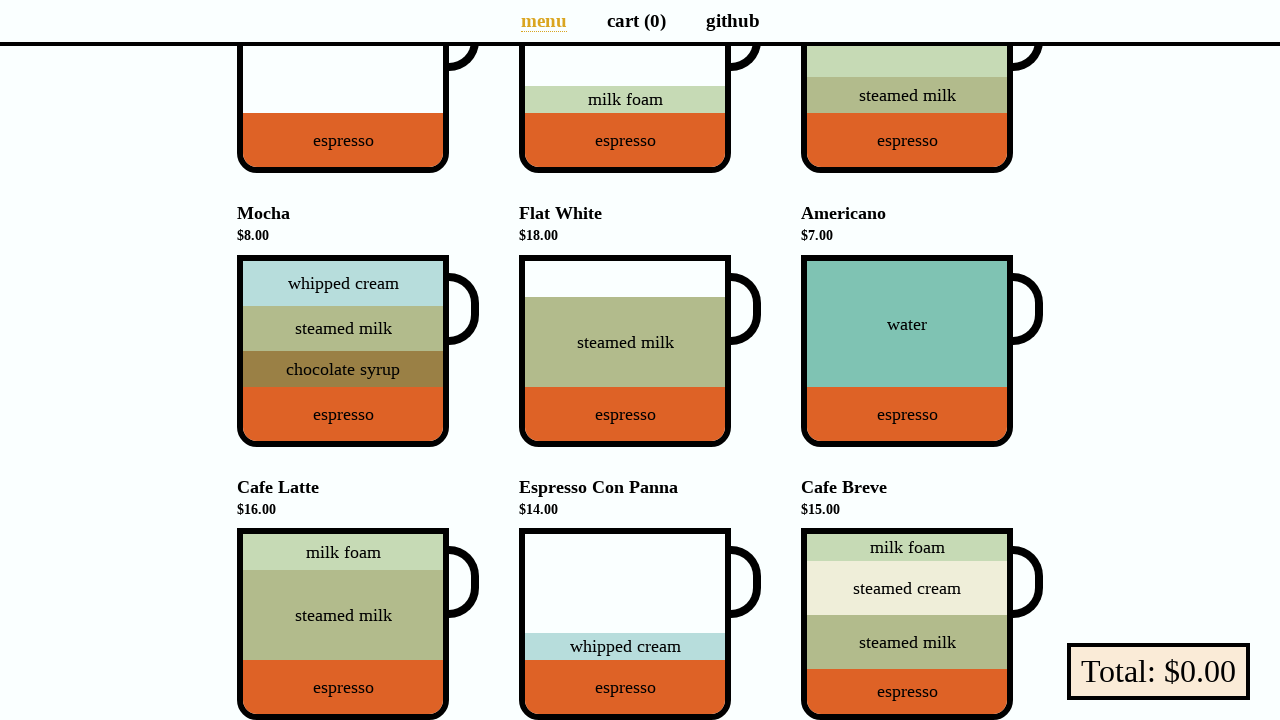

Asserted cup transform is 'none' before hover
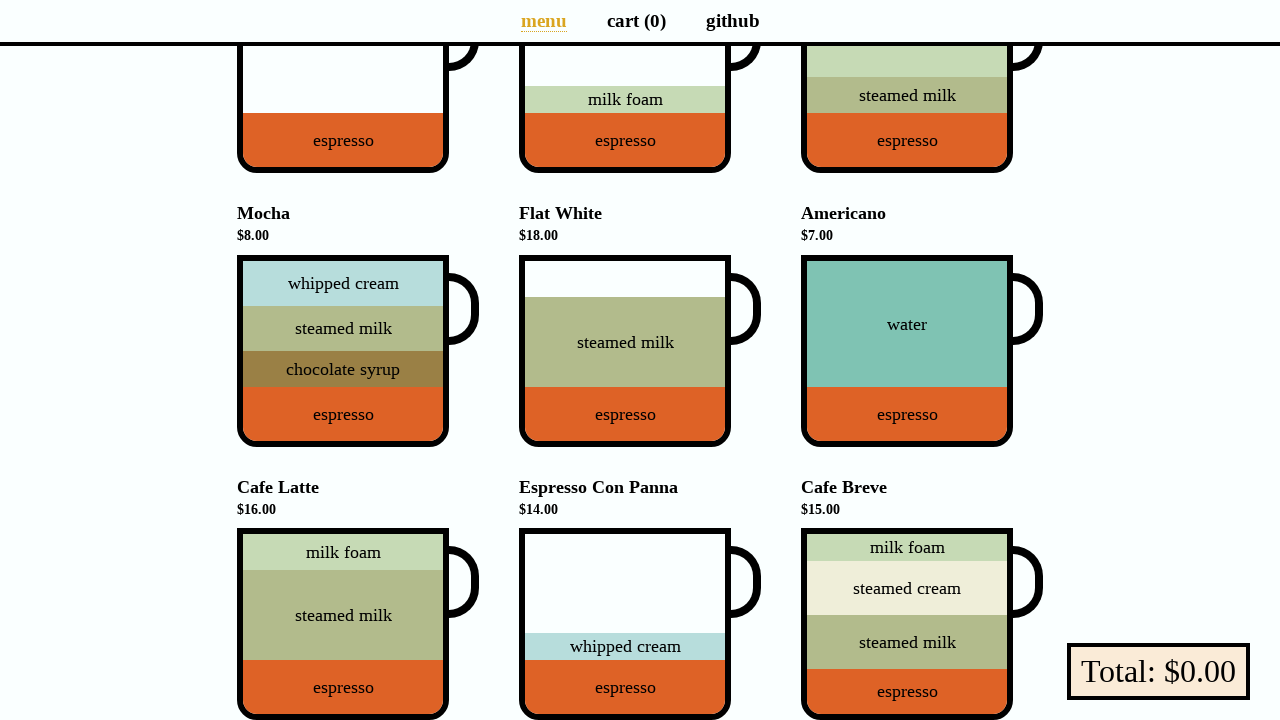

Asserted cup transform contains 'matrix' on hover - rotation detected
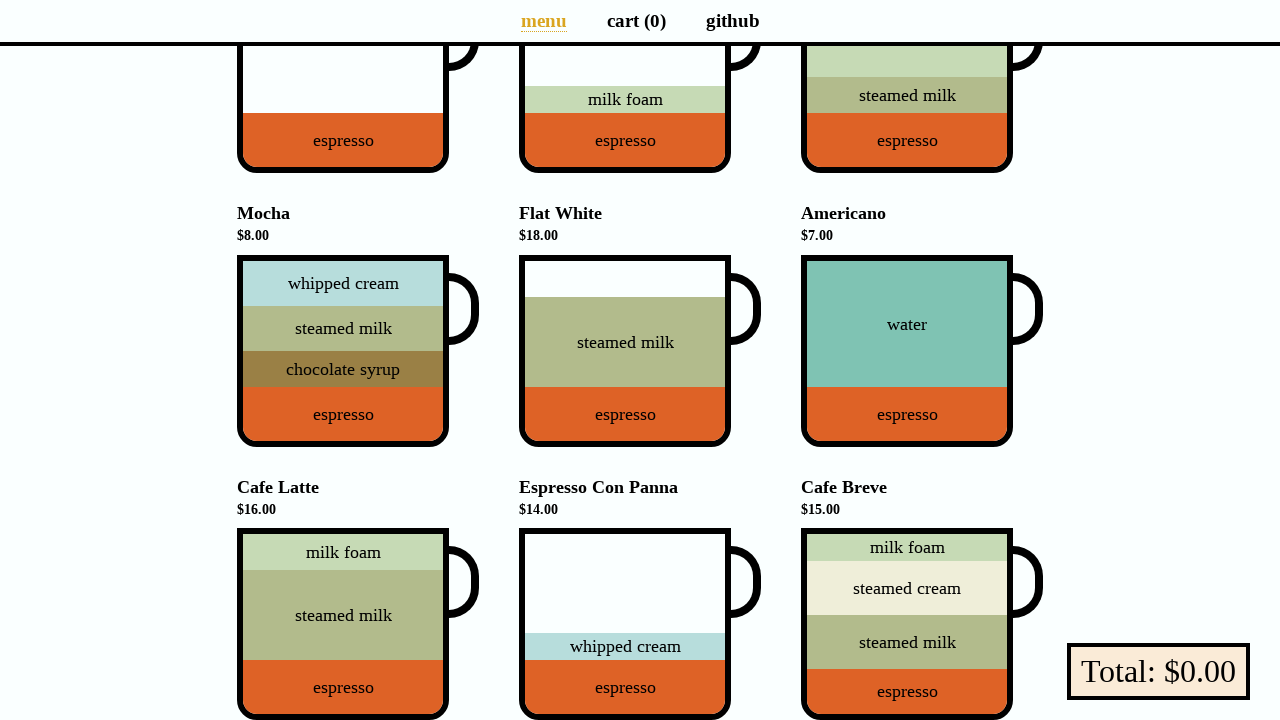

Asserted cup transform is 'none' after hover - rotation removed
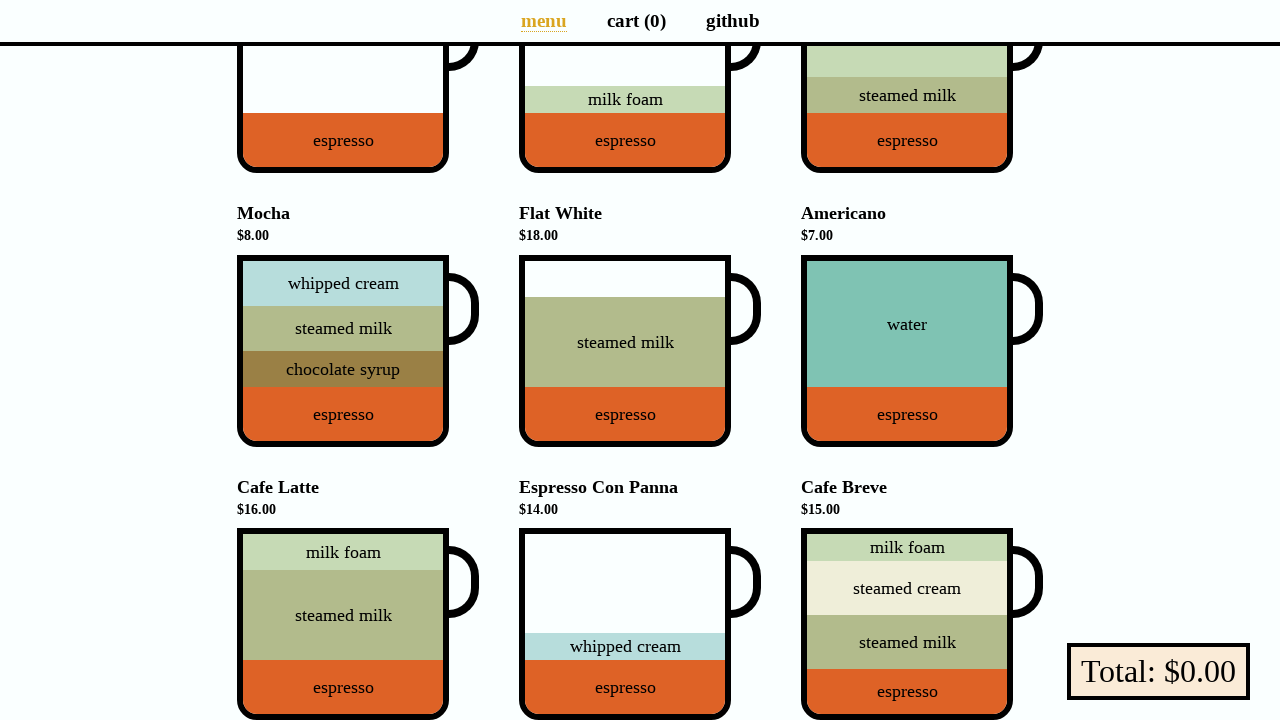

Located cup element in menu entry
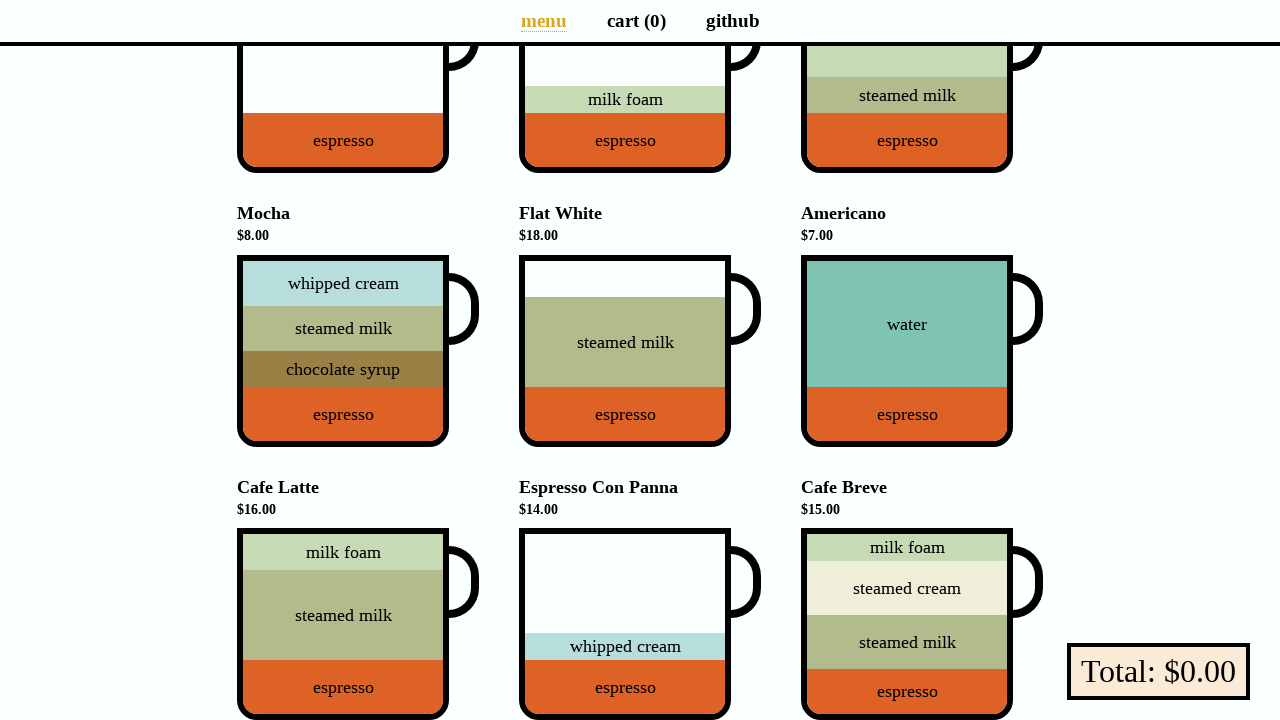

Scrolled cup into view if needed
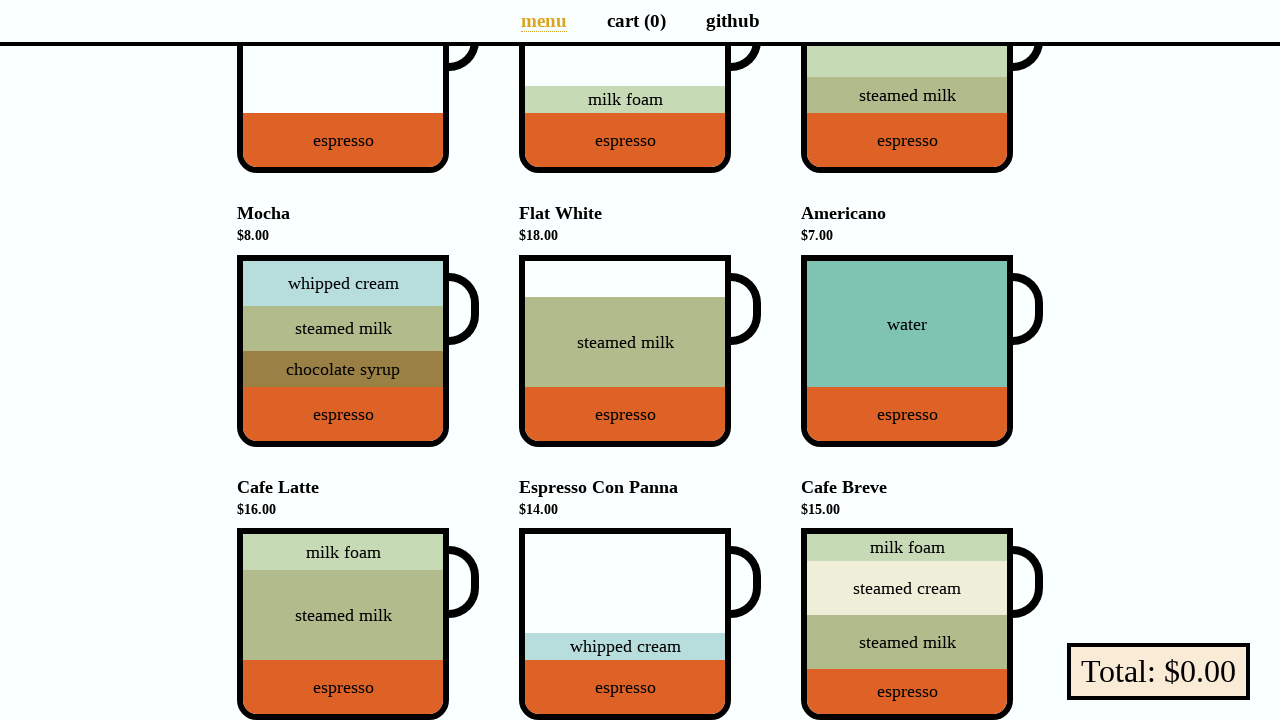

Retrieved cup transform before hover: none
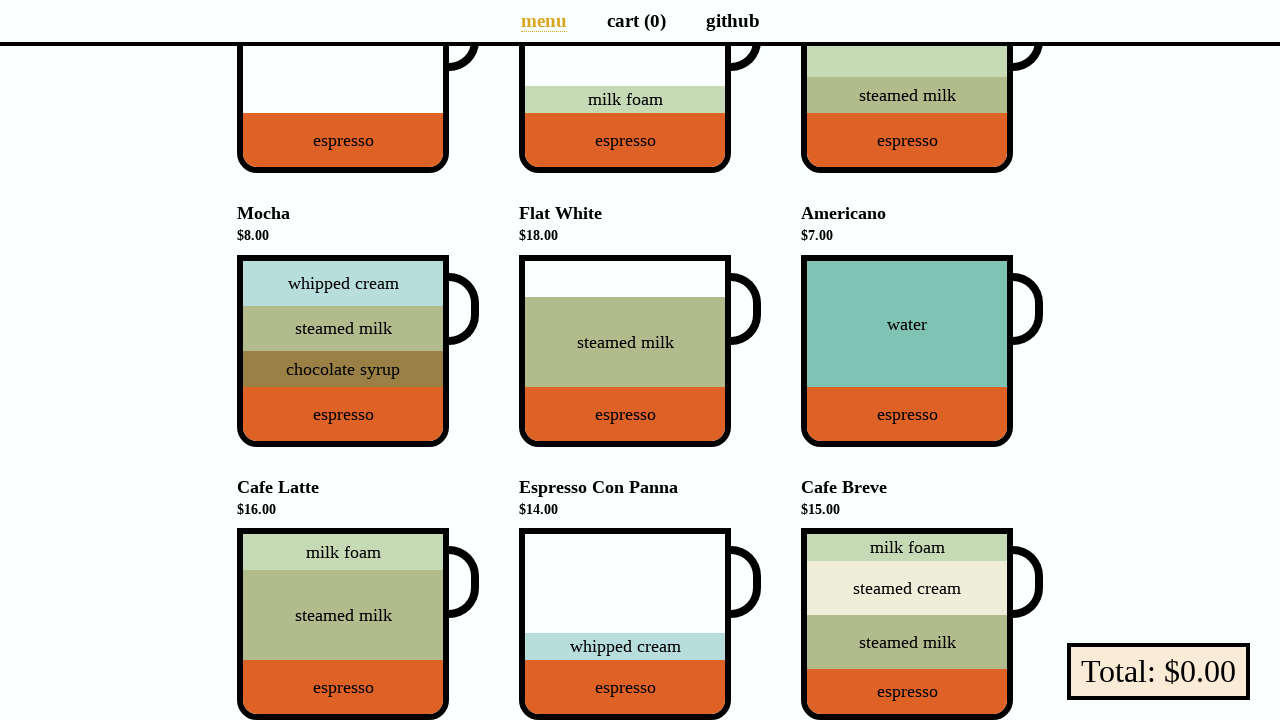

Hovered over cup element at (922, 624) on li[data-v-a9662a08] >> nth=8 >> div div.cup
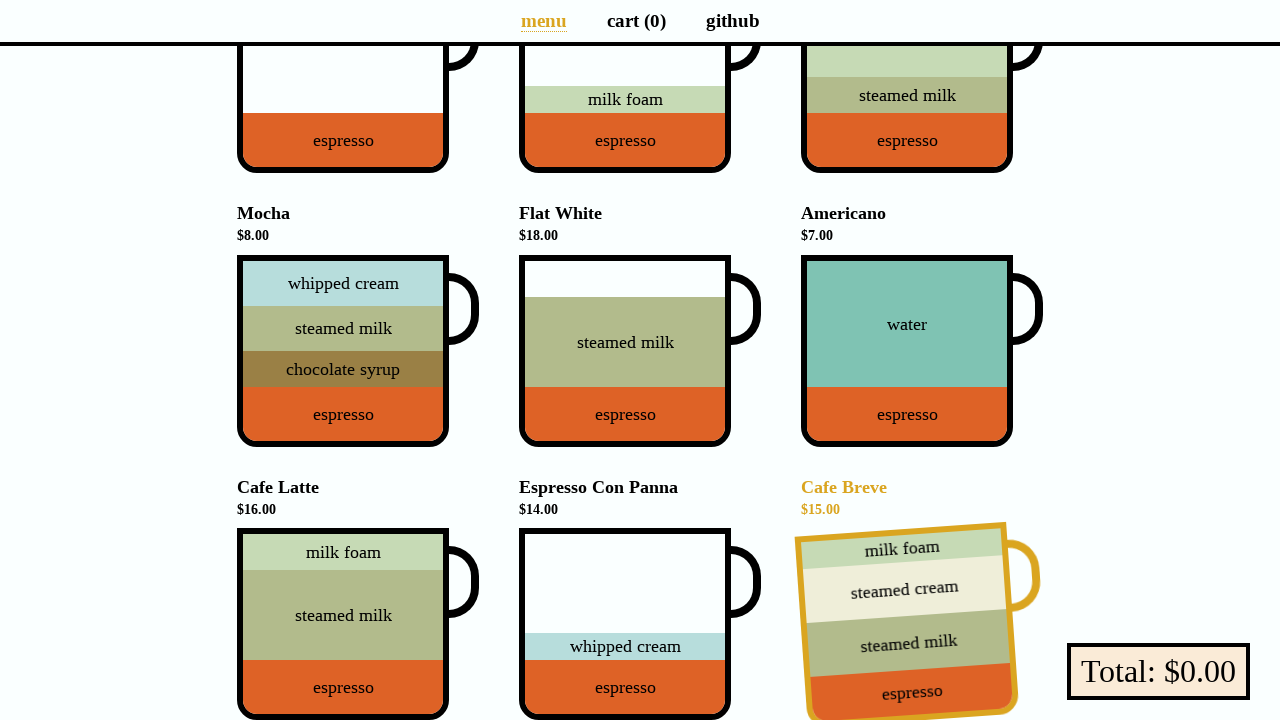

Retrieved cup transform on hover: matrix(0.997564, -0.0697565, 0.0697565, 0.997564, 0, 0)
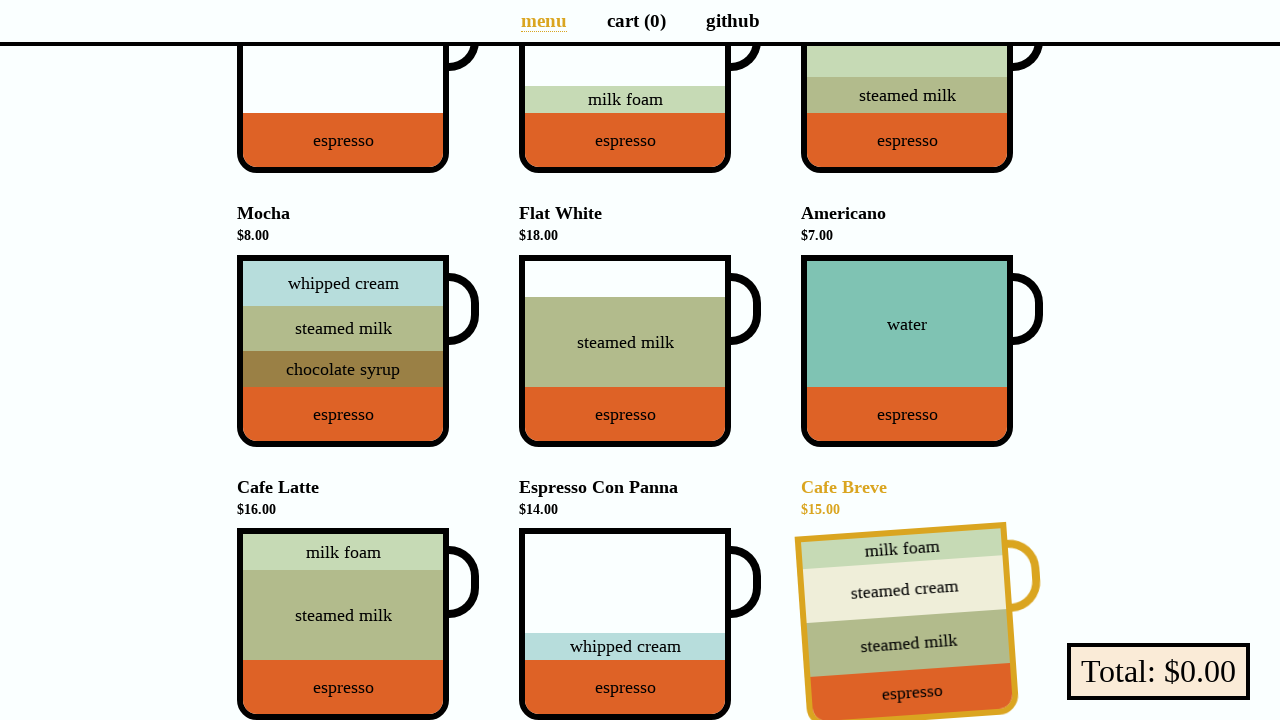

Moved mouse away from cup at (0, 0)
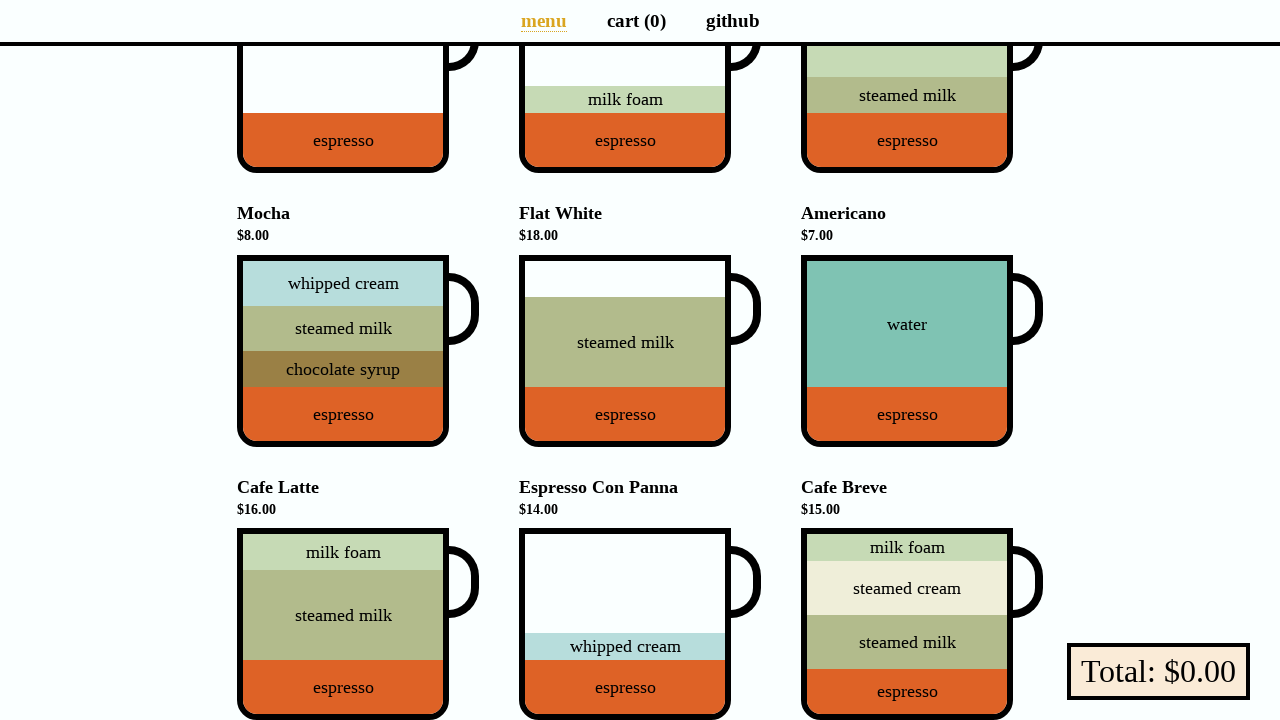

Retrieved cup transform after hover: none
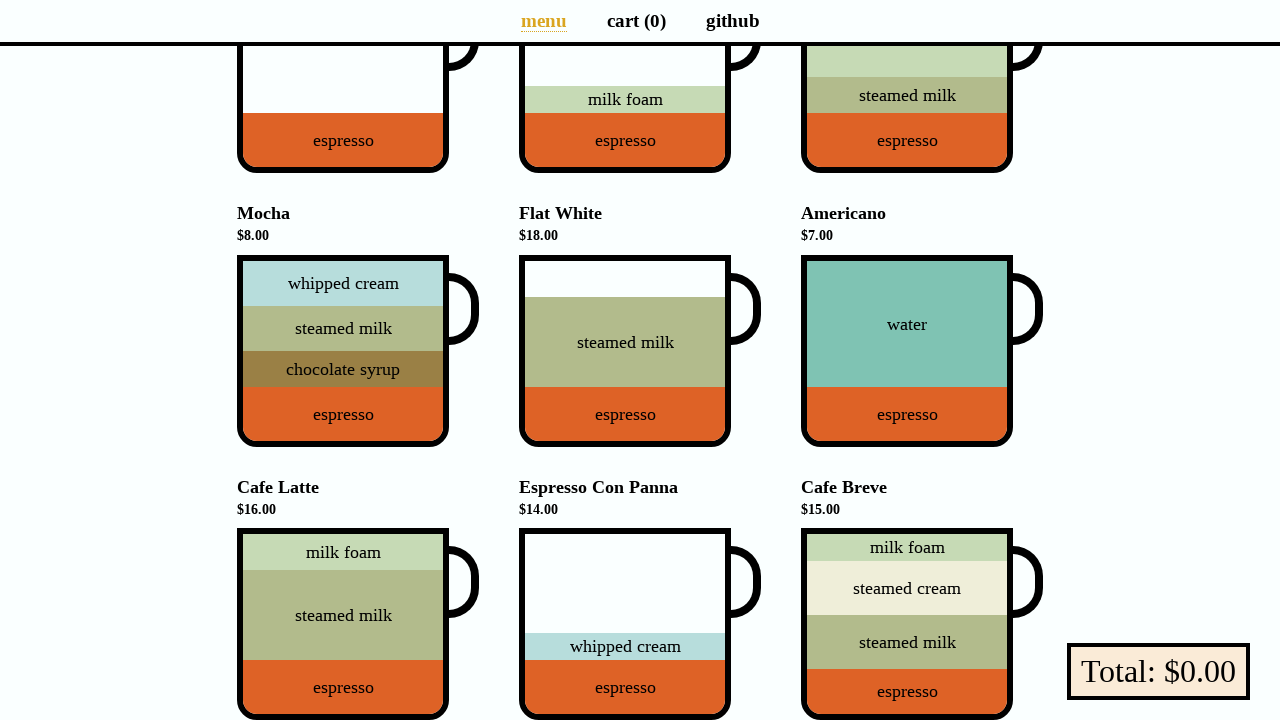

Asserted cup transform is 'none' before hover
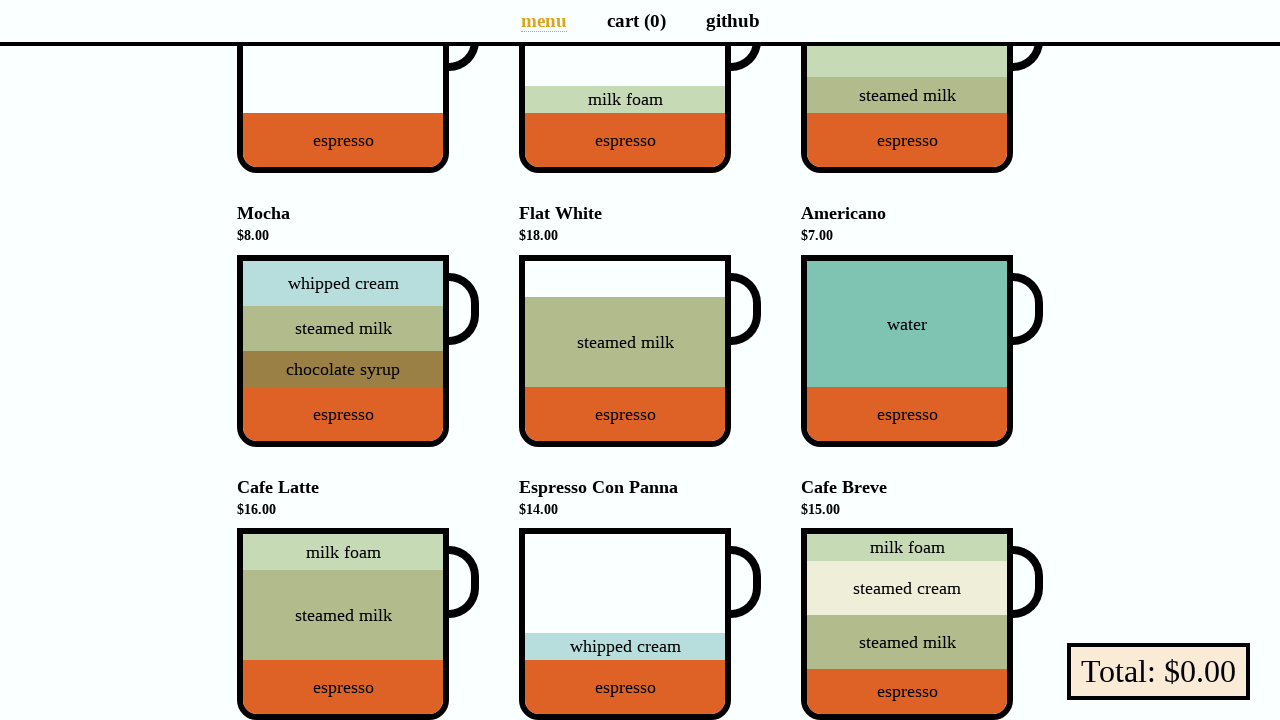

Asserted cup transform contains 'matrix' on hover - rotation detected
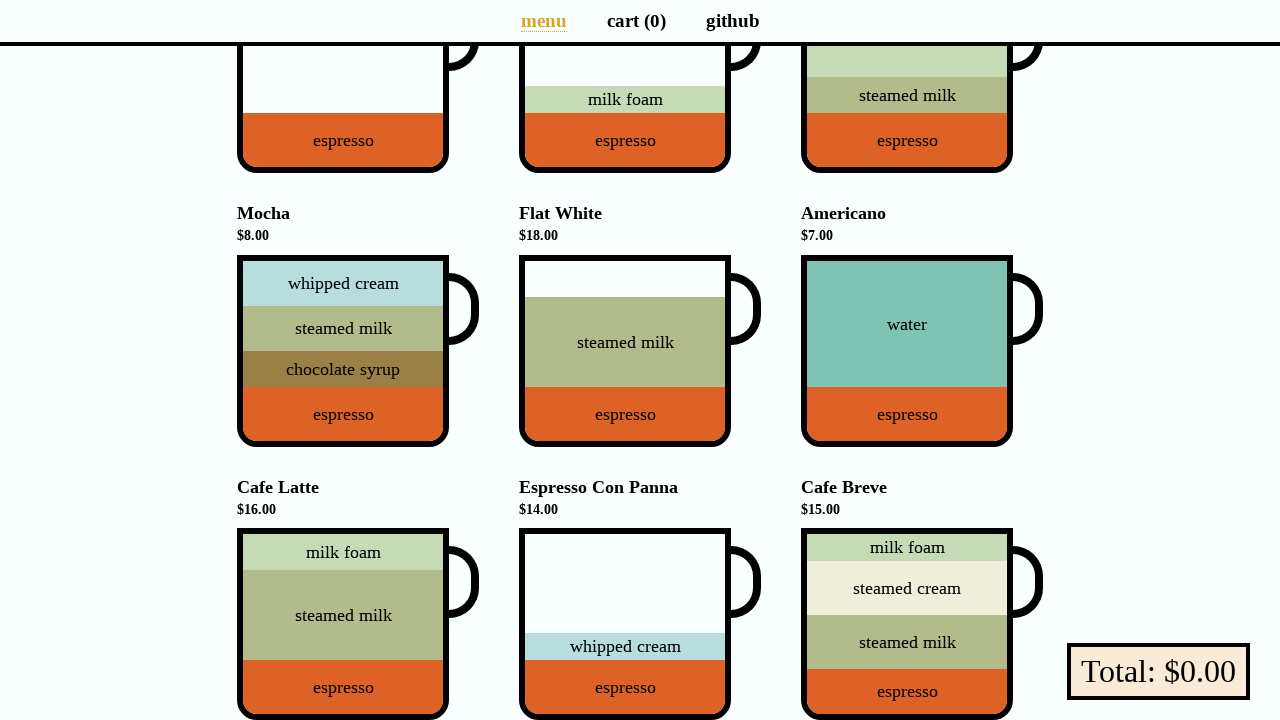

Asserted cup transform is 'none' after hover - rotation removed
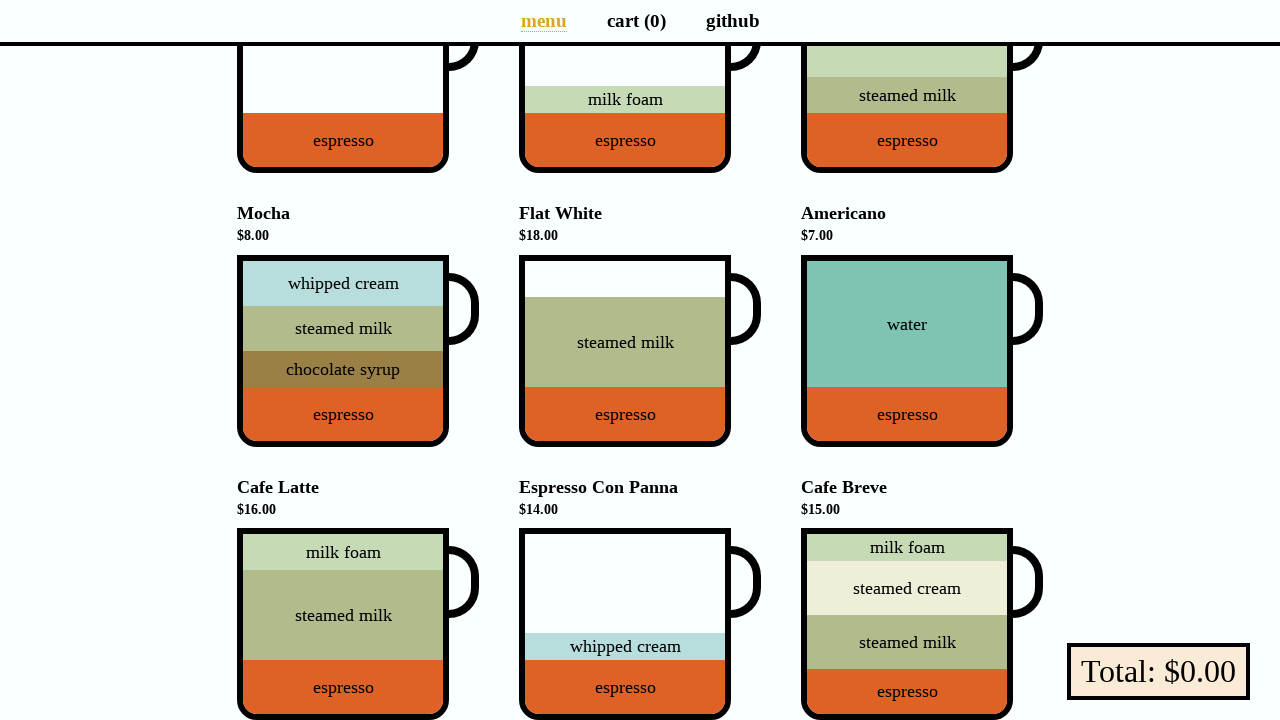

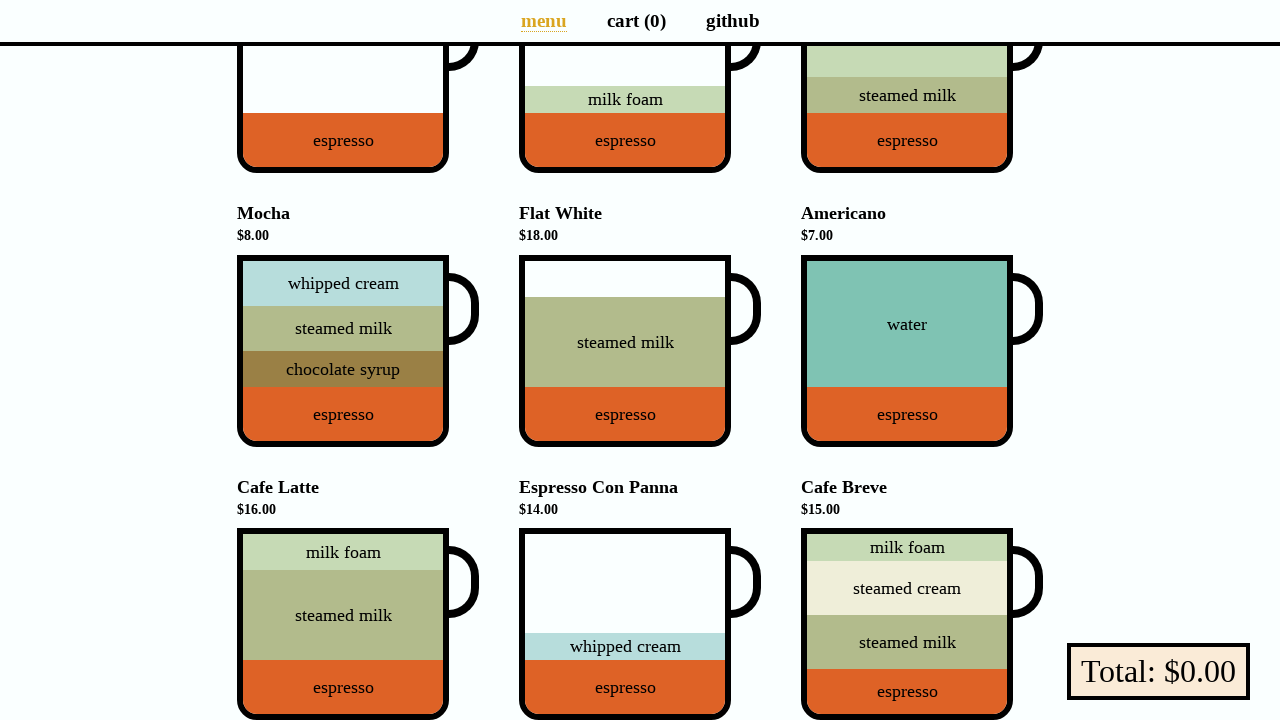